Tests page scrolling functionality by scrolling down and up the Google About page multiple times

Starting URL: https://about.google/

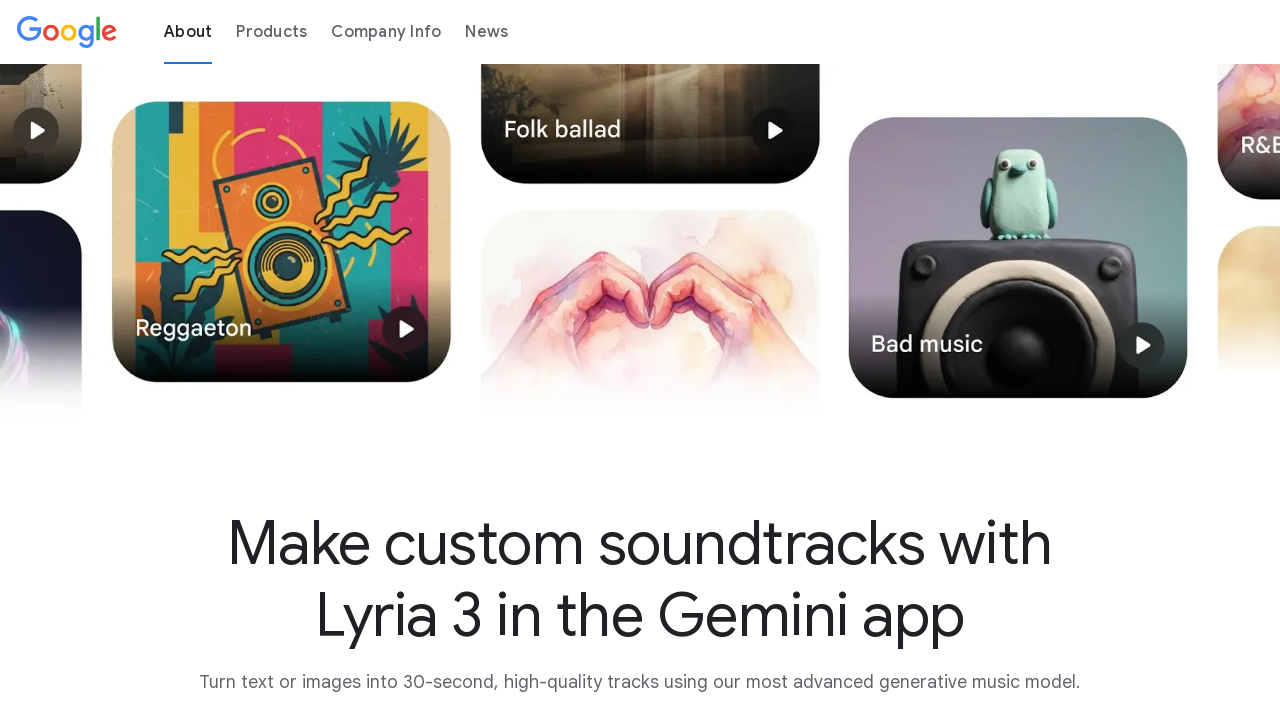

Scrolled down 100 pixels
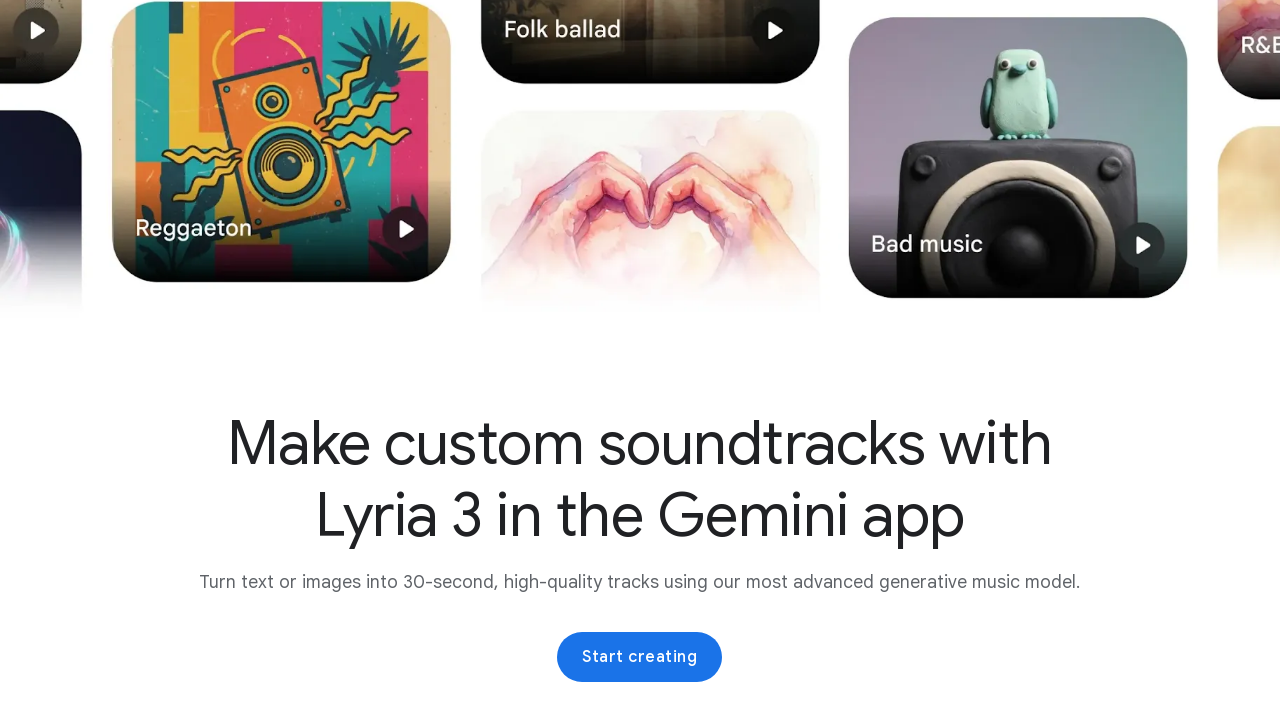

Waited 500ms after scrolling down
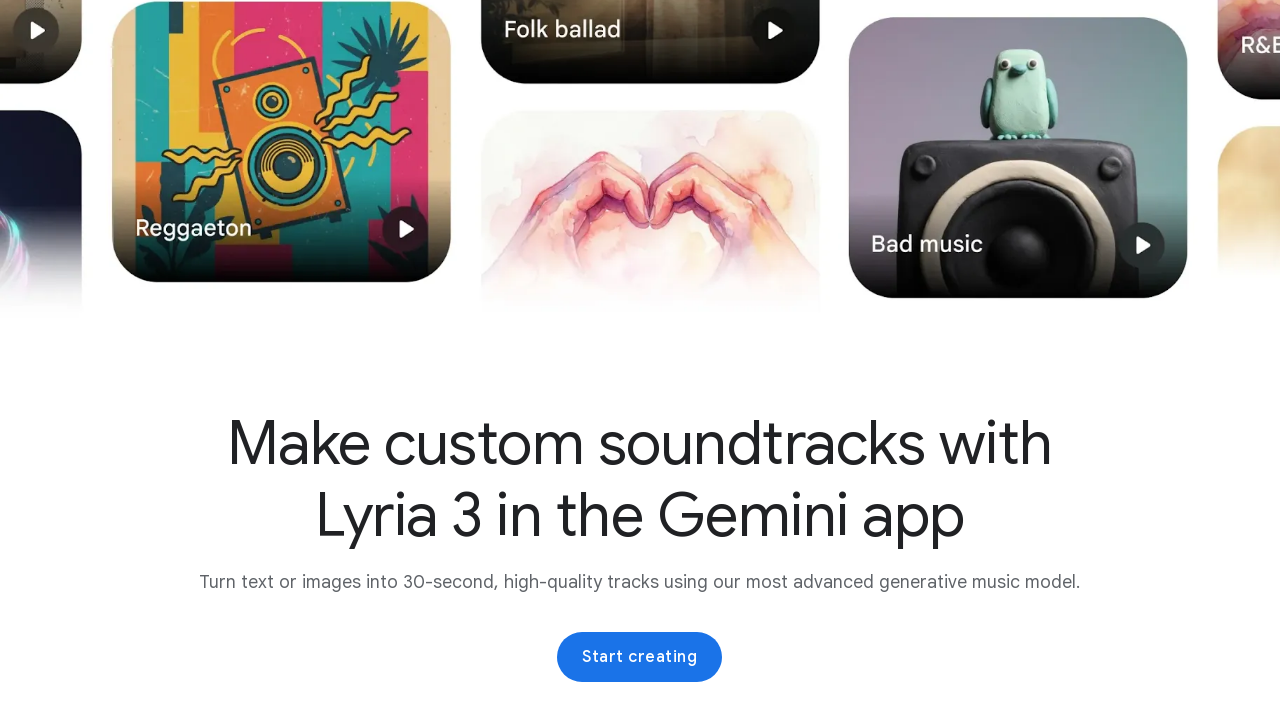

Scrolled down 100 pixels
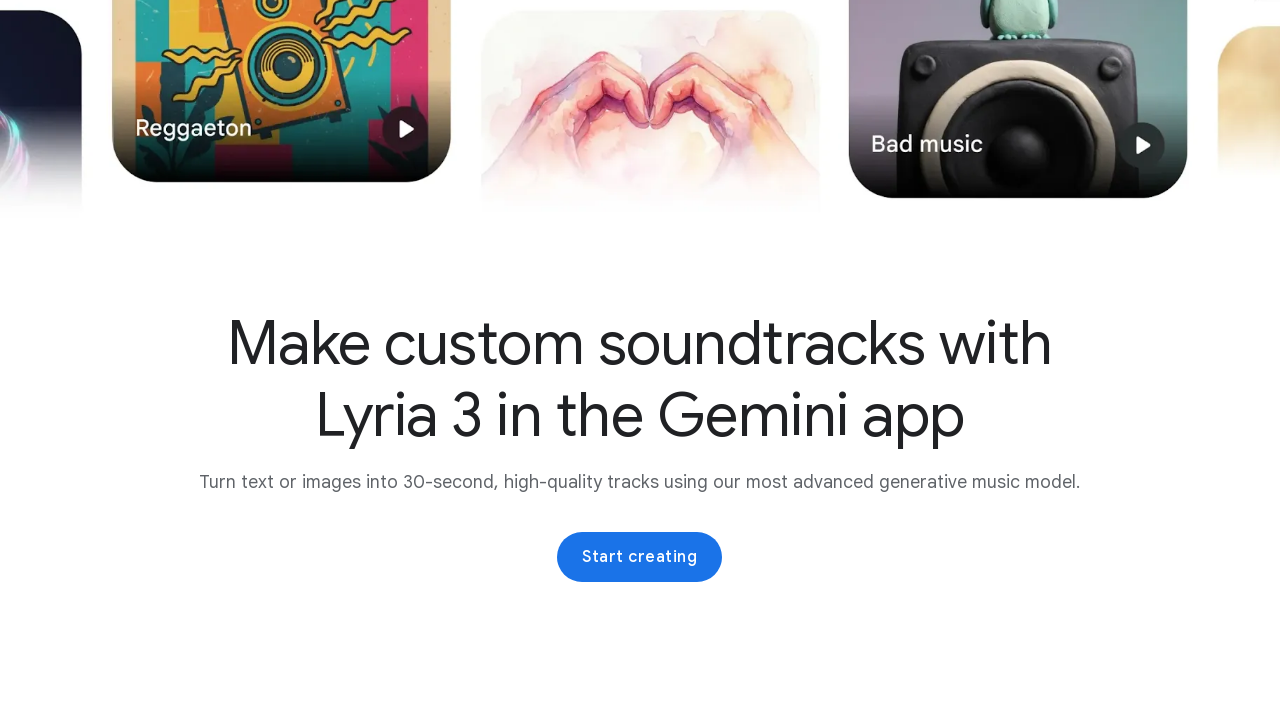

Waited 500ms after scrolling down
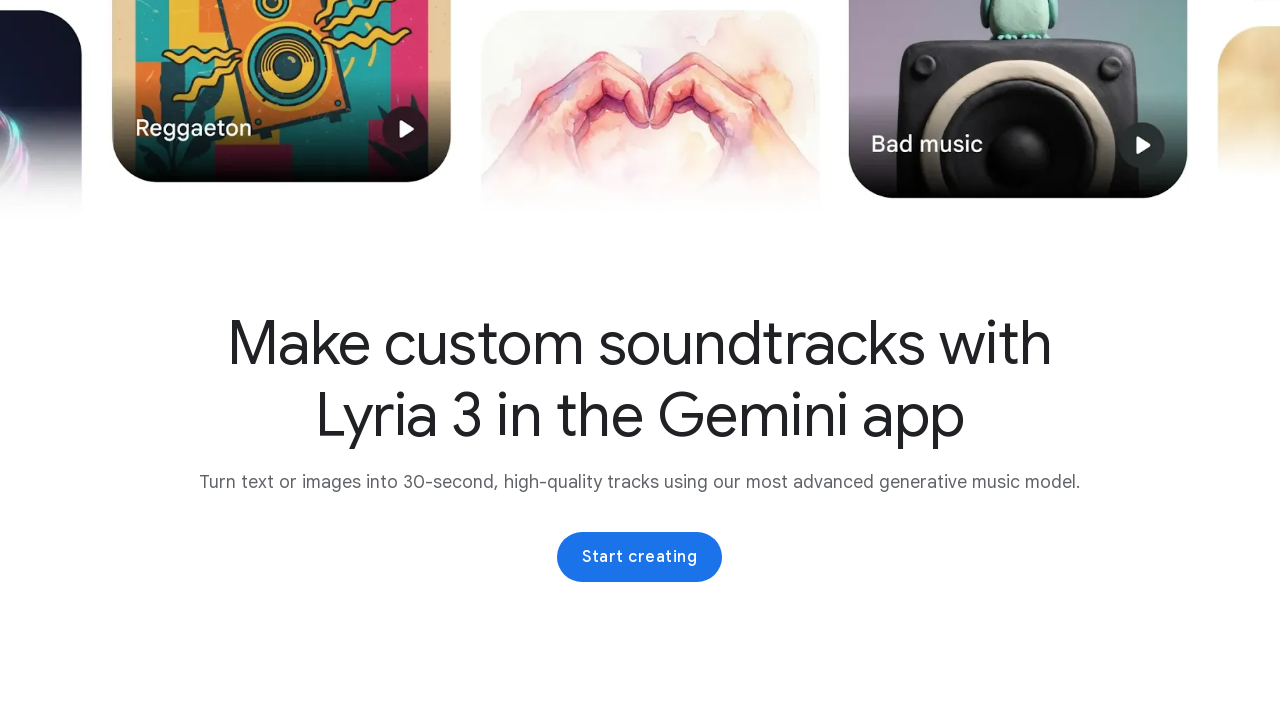

Scrolled down 100 pixels
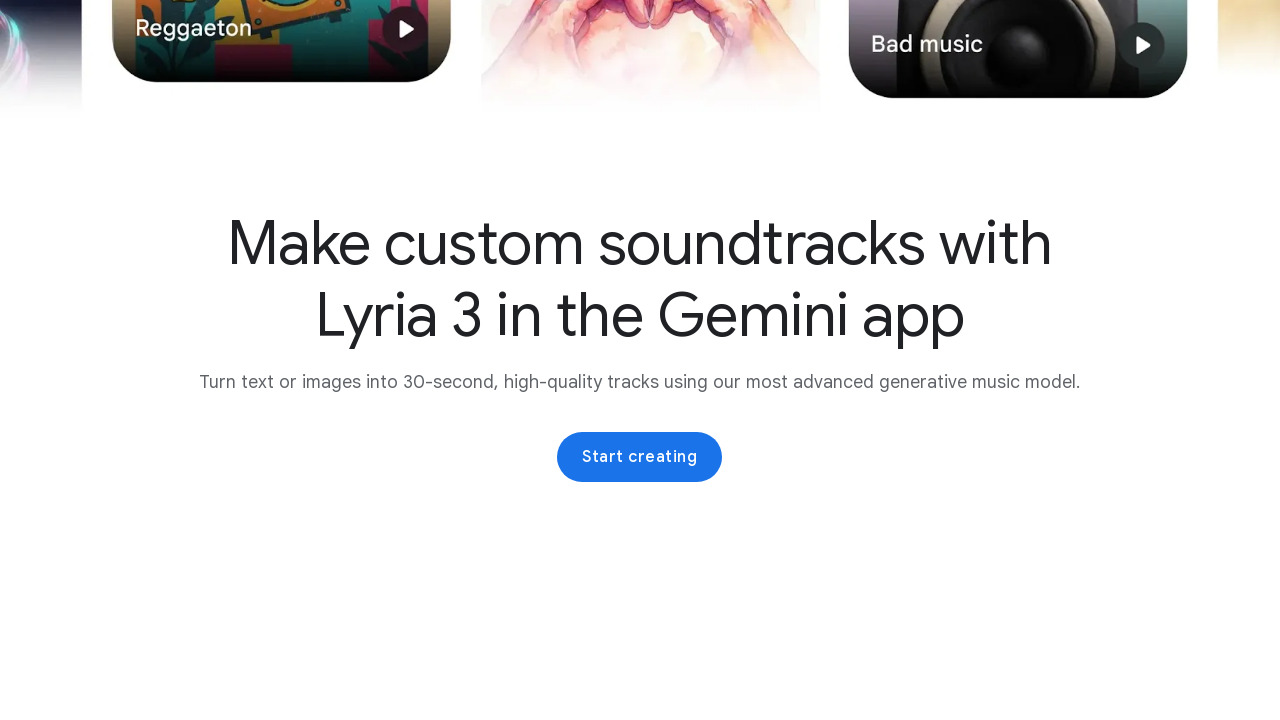

Waited 500ms after scrolling down
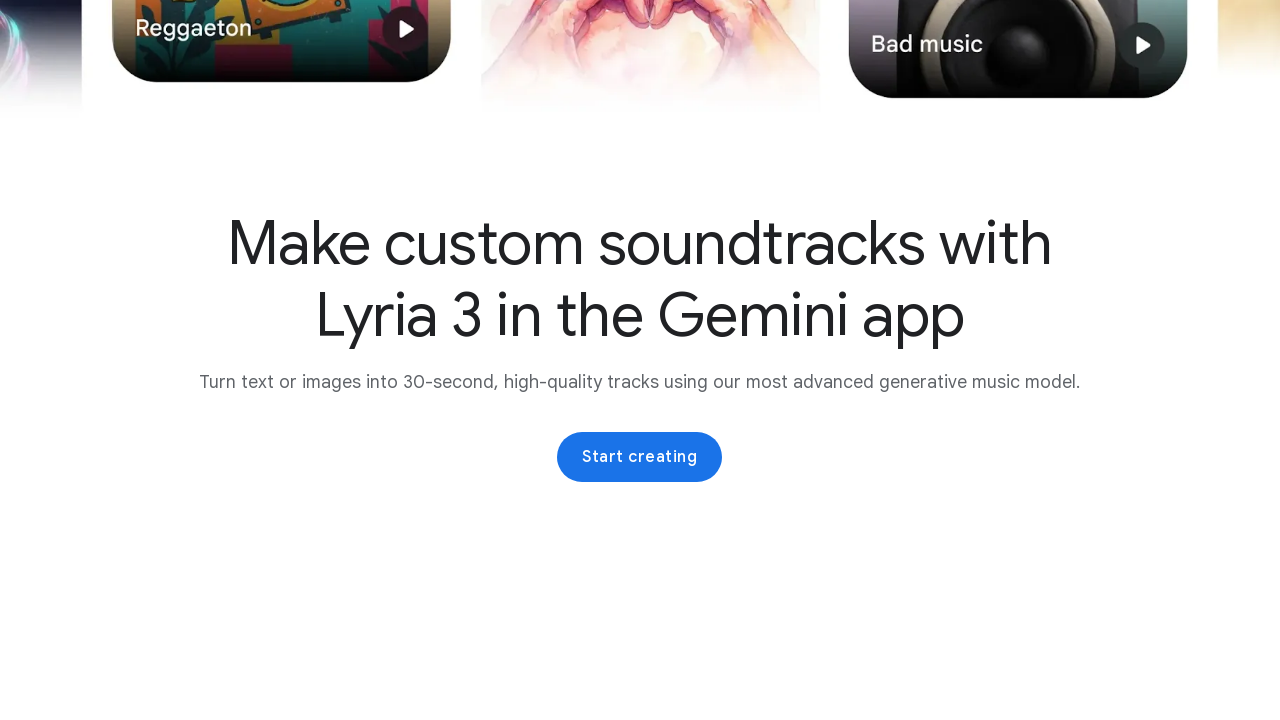

Scrolled down 100 pixels
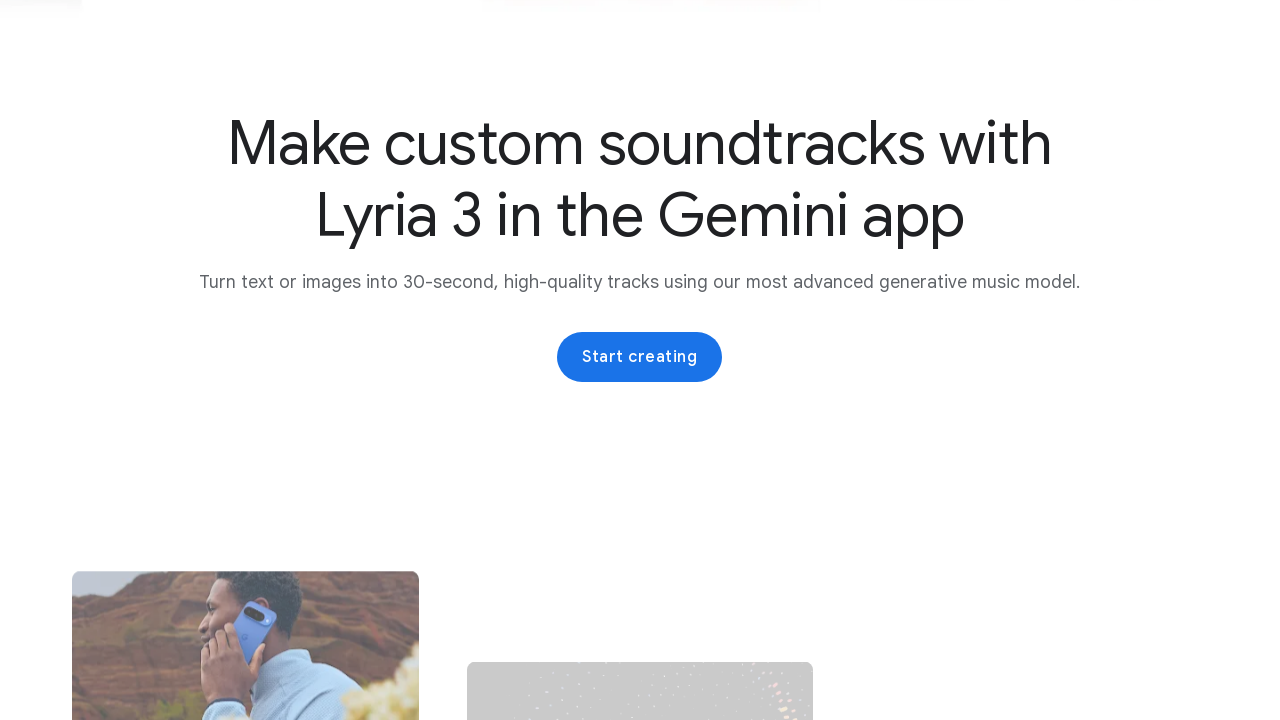

Waited 500ms after scrolling down
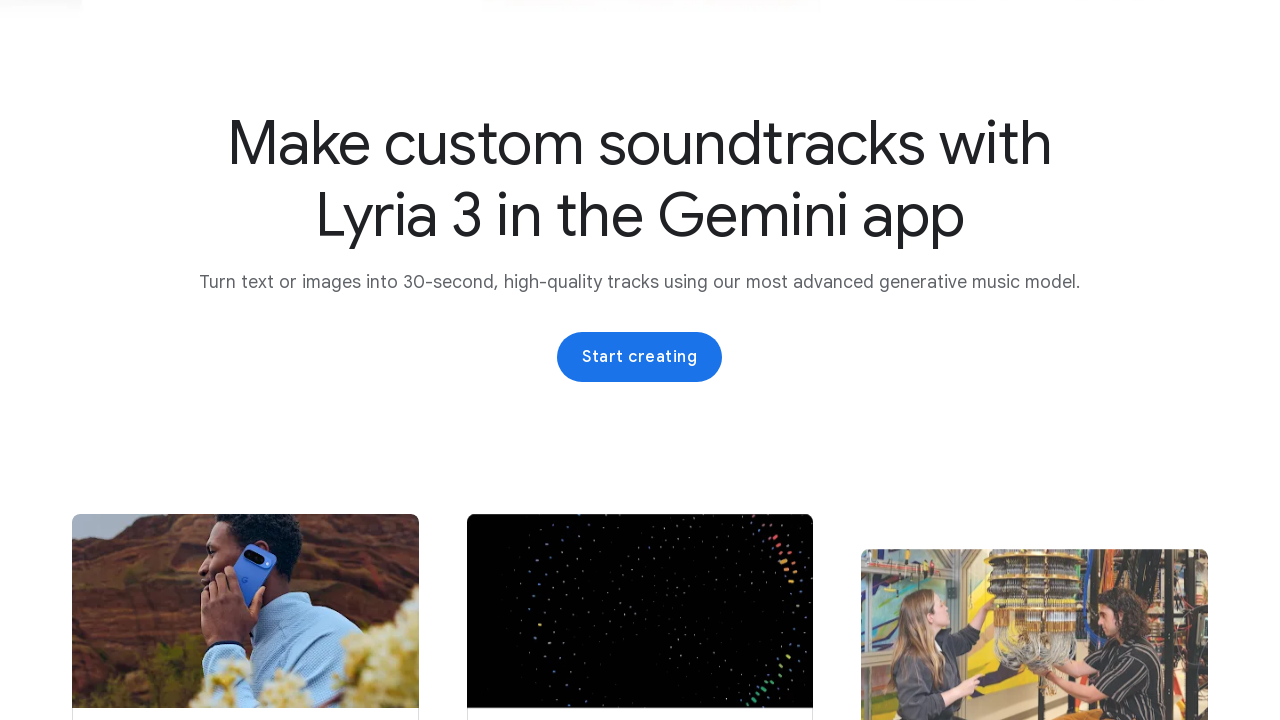

Scrolled down 100 pixels
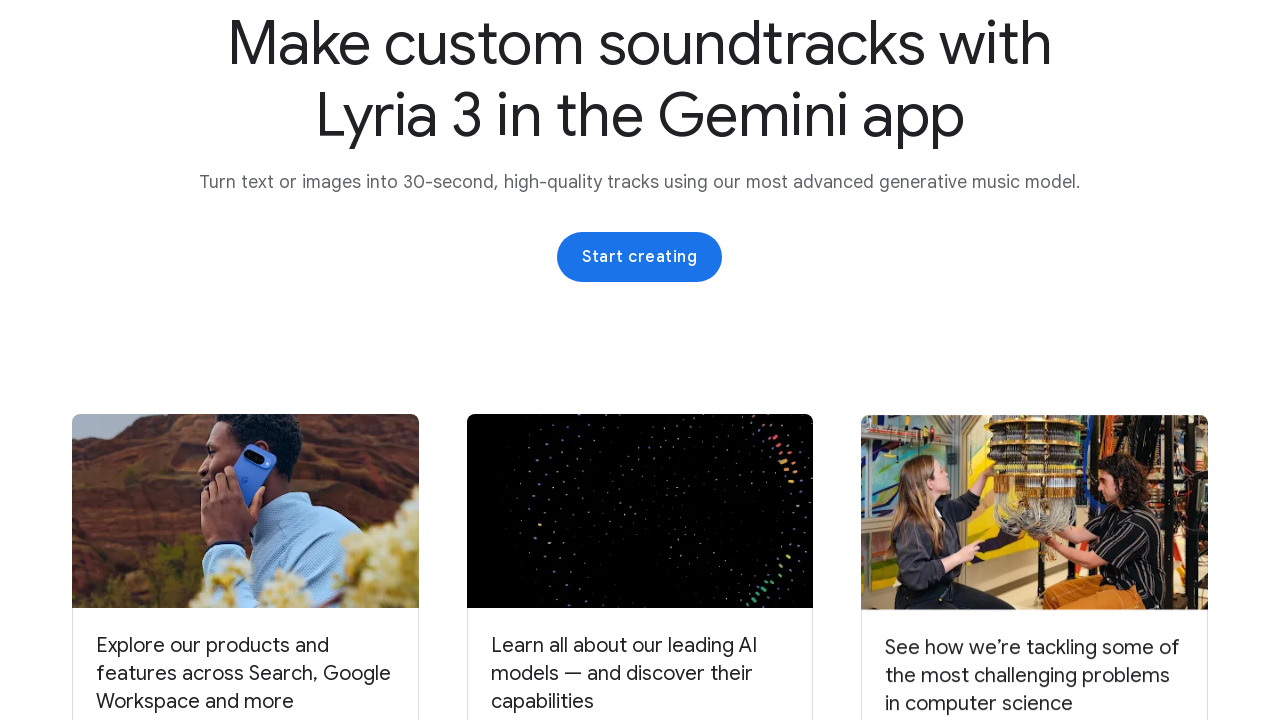

Waited 500ms after scrolling down
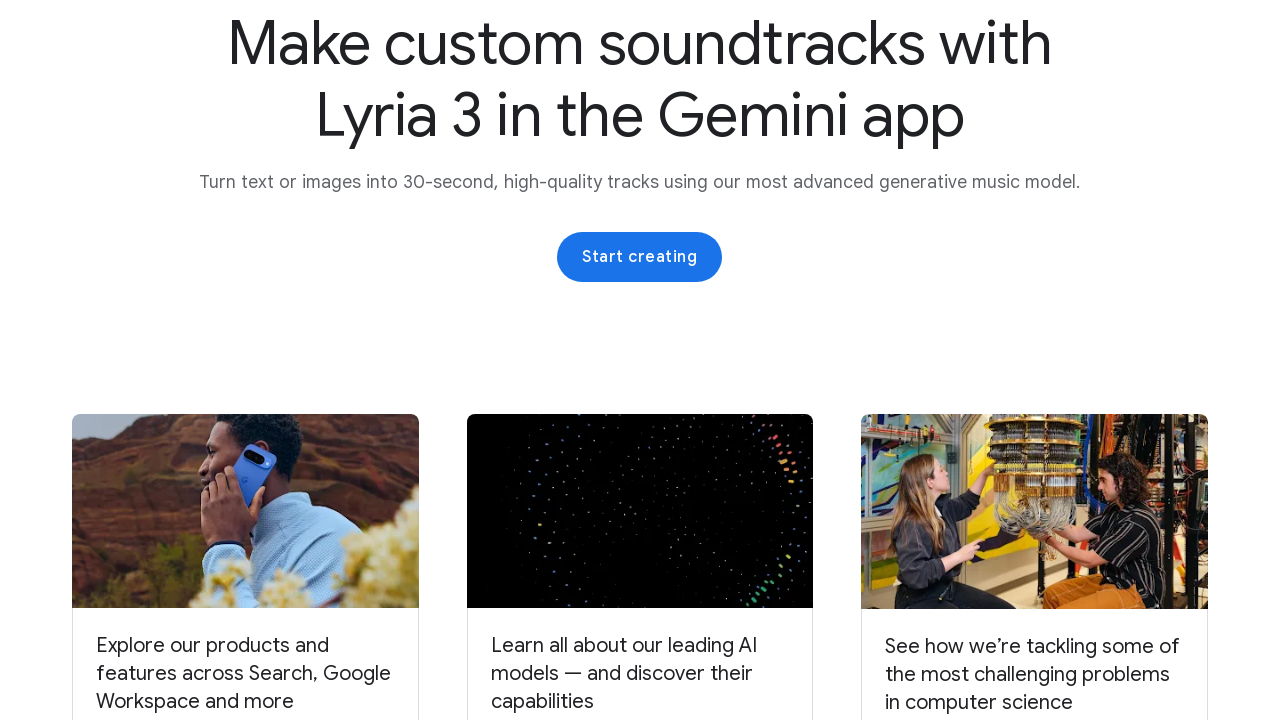

Scrolled down 100 pixels
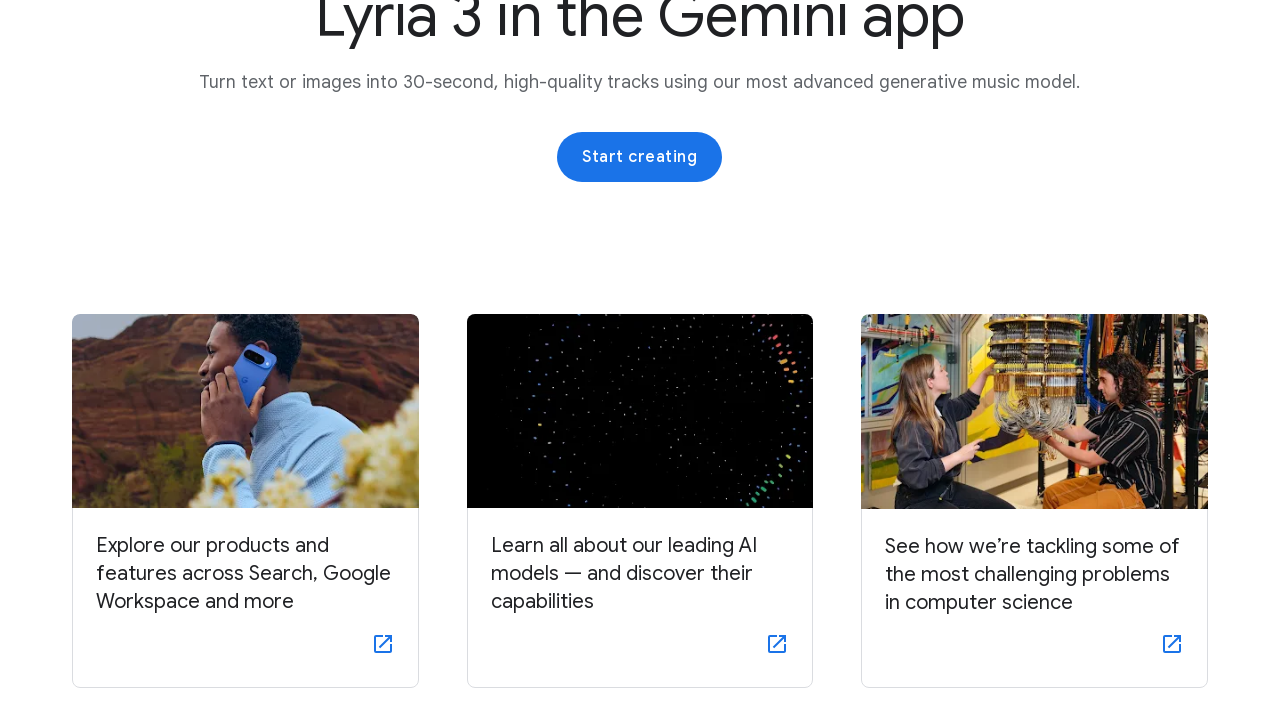

Waited 500ms after scrolling down
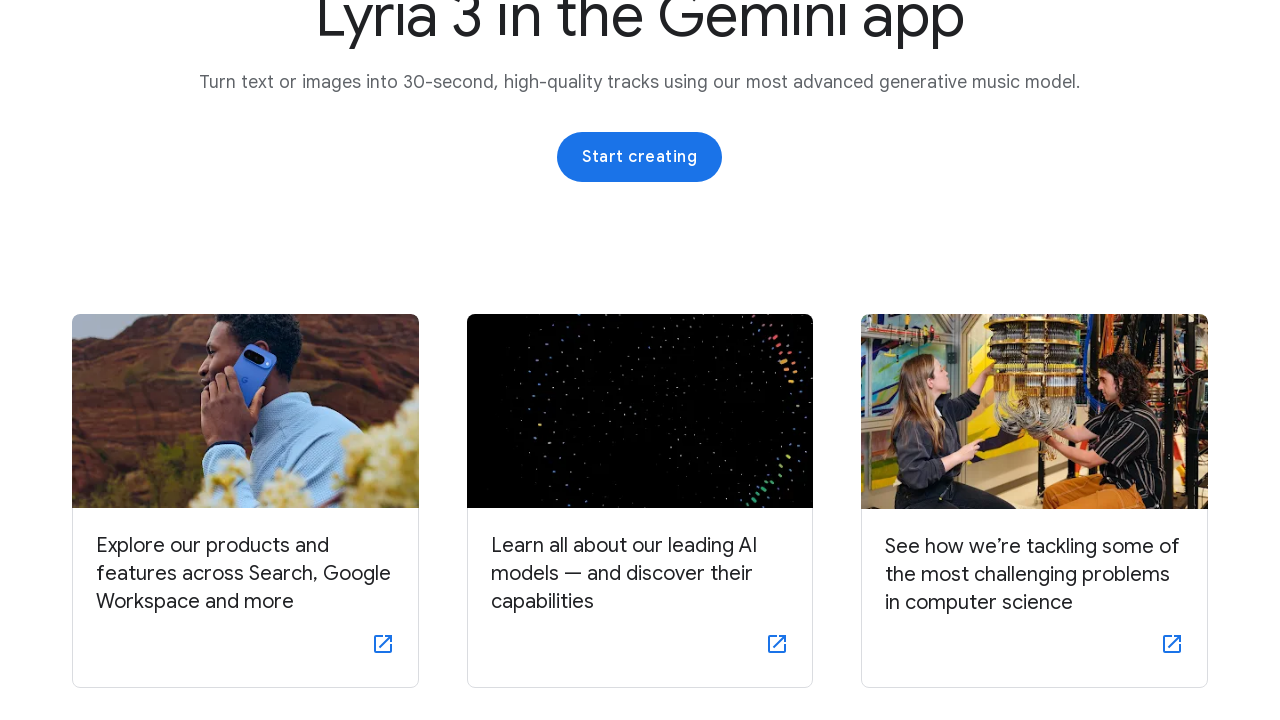

Scrolled down 100 pixels
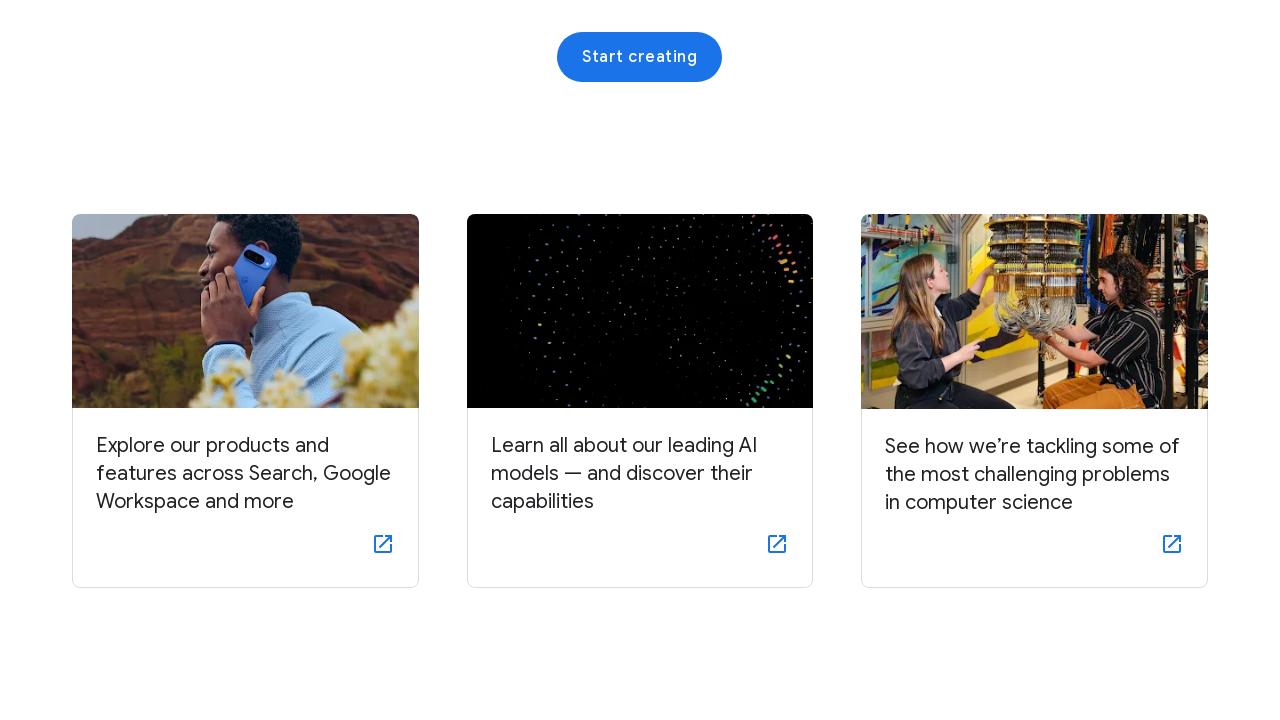

Waited 500ms after scrolling down
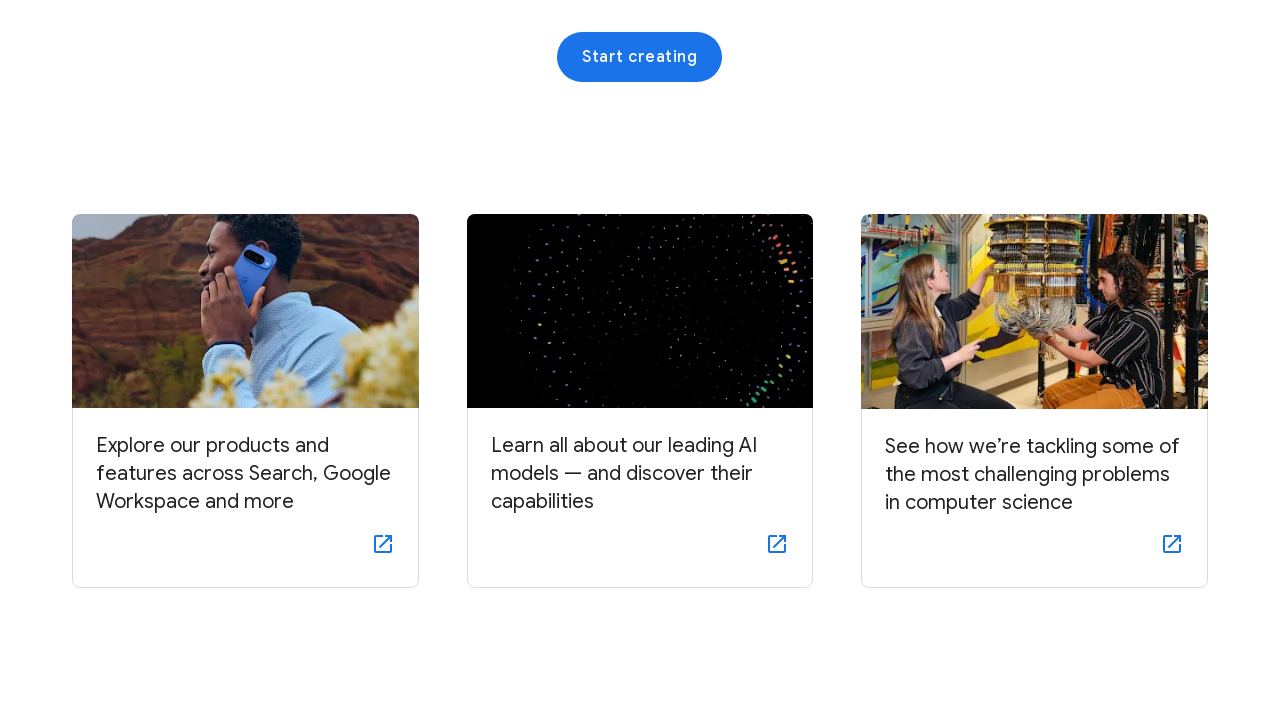

Scrolled down 100 pixels
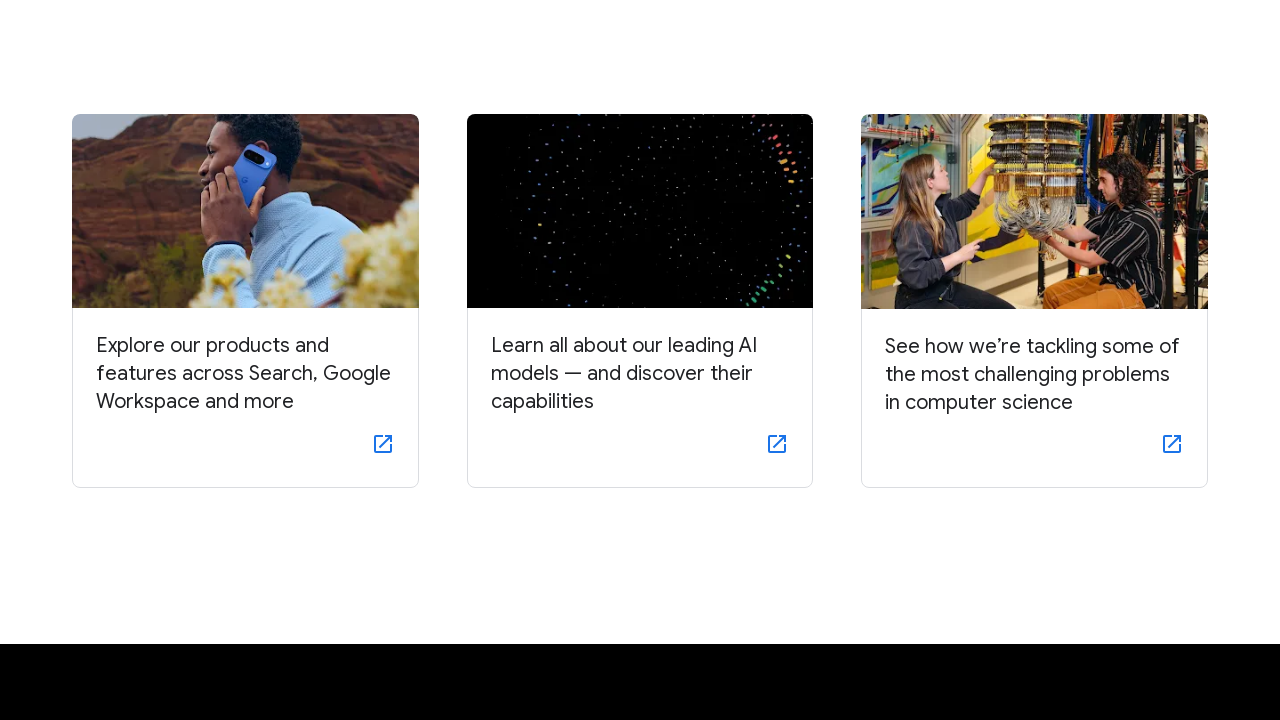

Waited 500ms after scrolling down
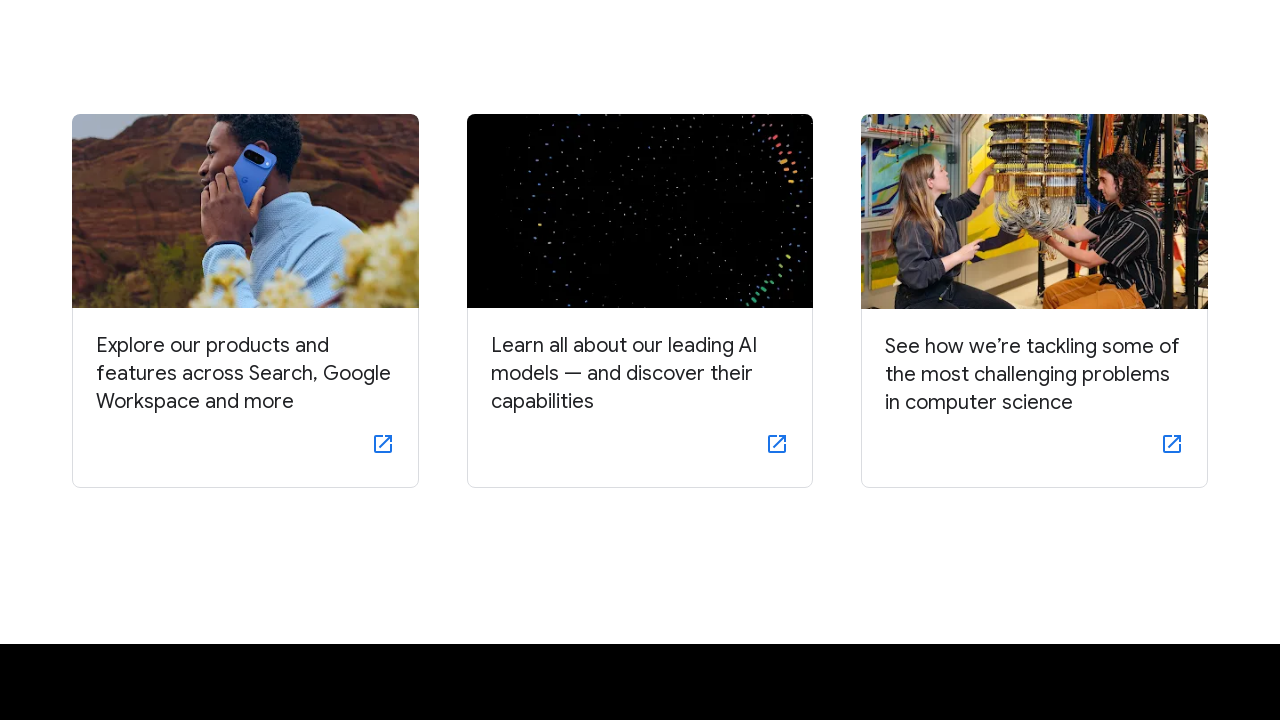

Scrolled down 100 pixels
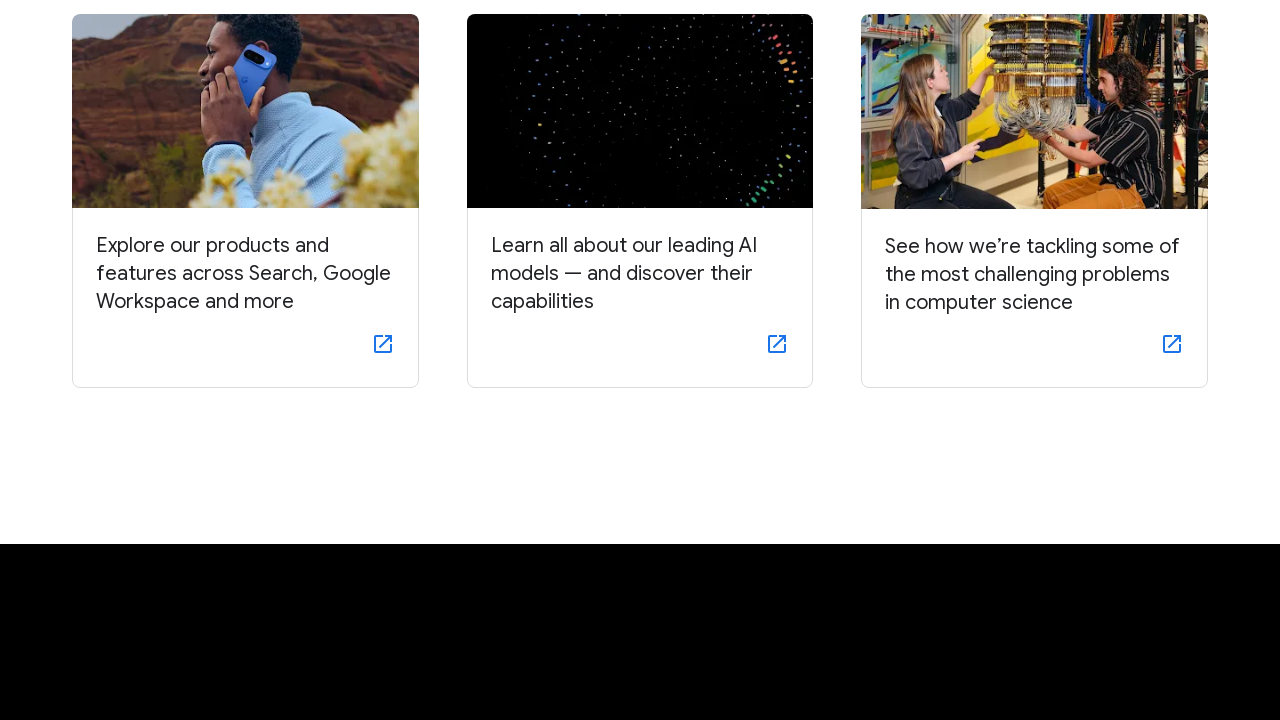

Waited 500ms after scrolling down
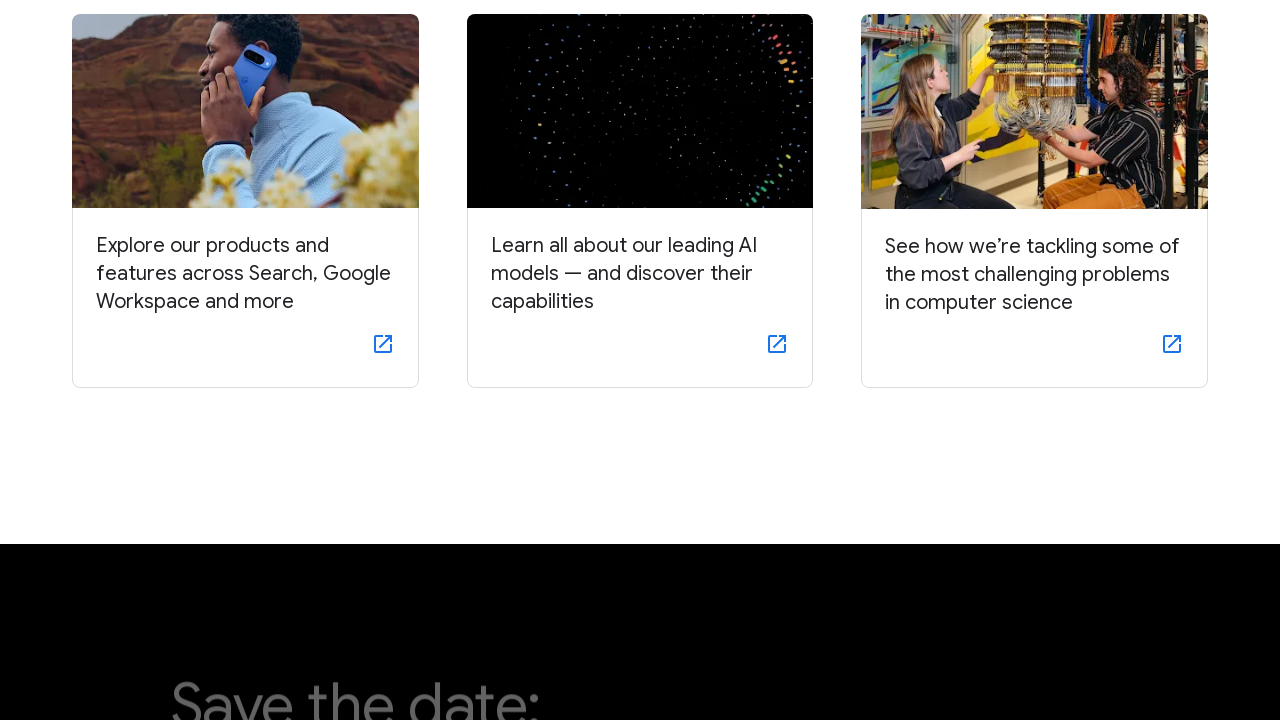

Scrolled down 100 pixels
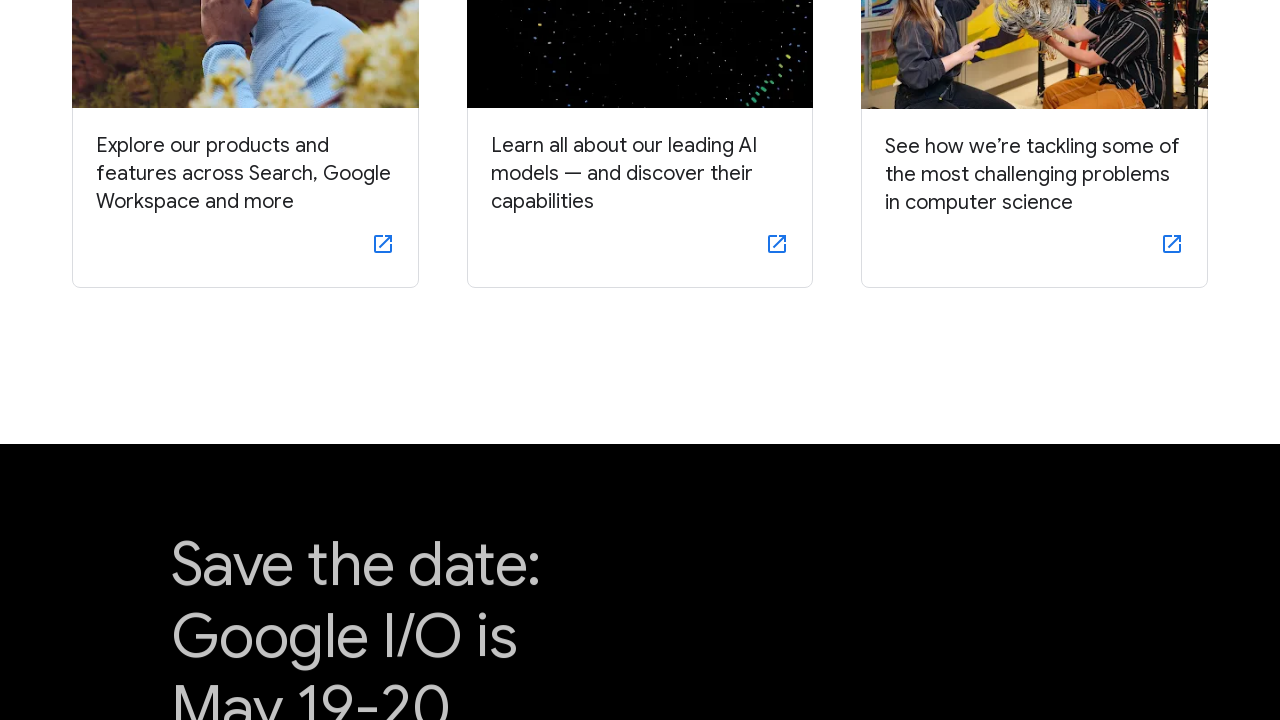

Waited 500ms after scrolling down
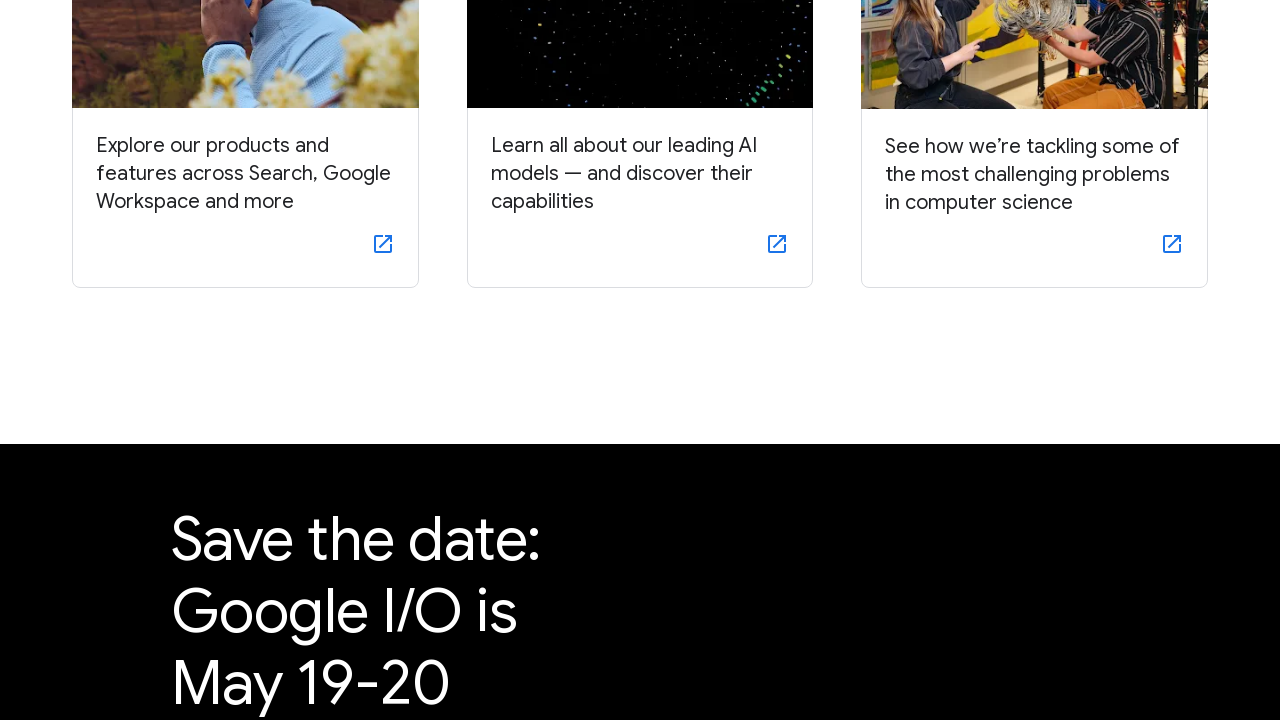

Scrolled down 100 pixels
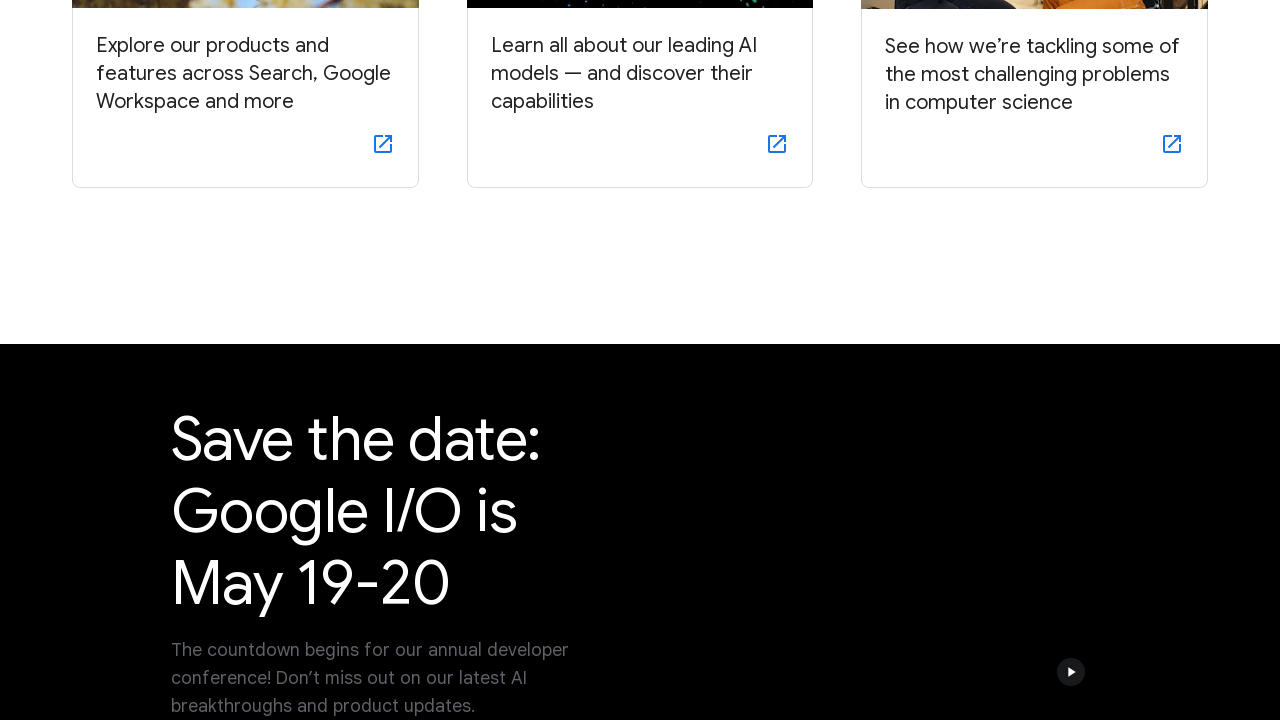

Waited 500ms after scrolling down
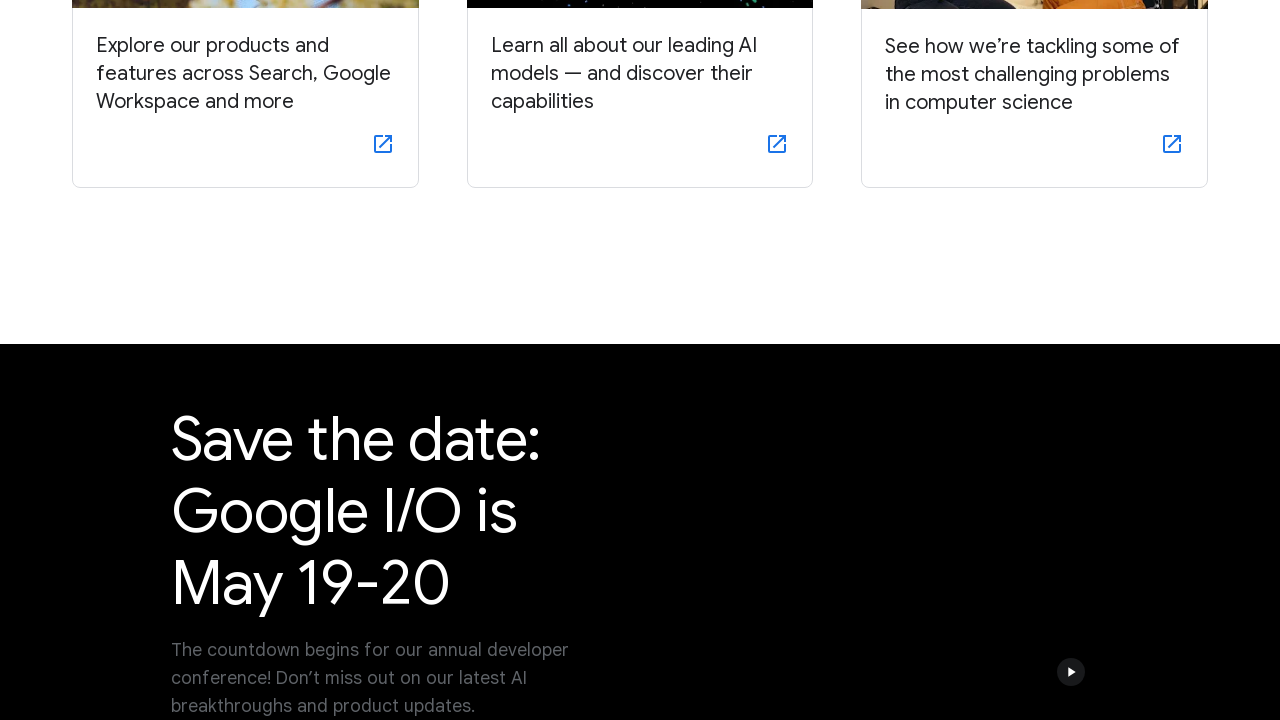

Scrolled down 100 pixels
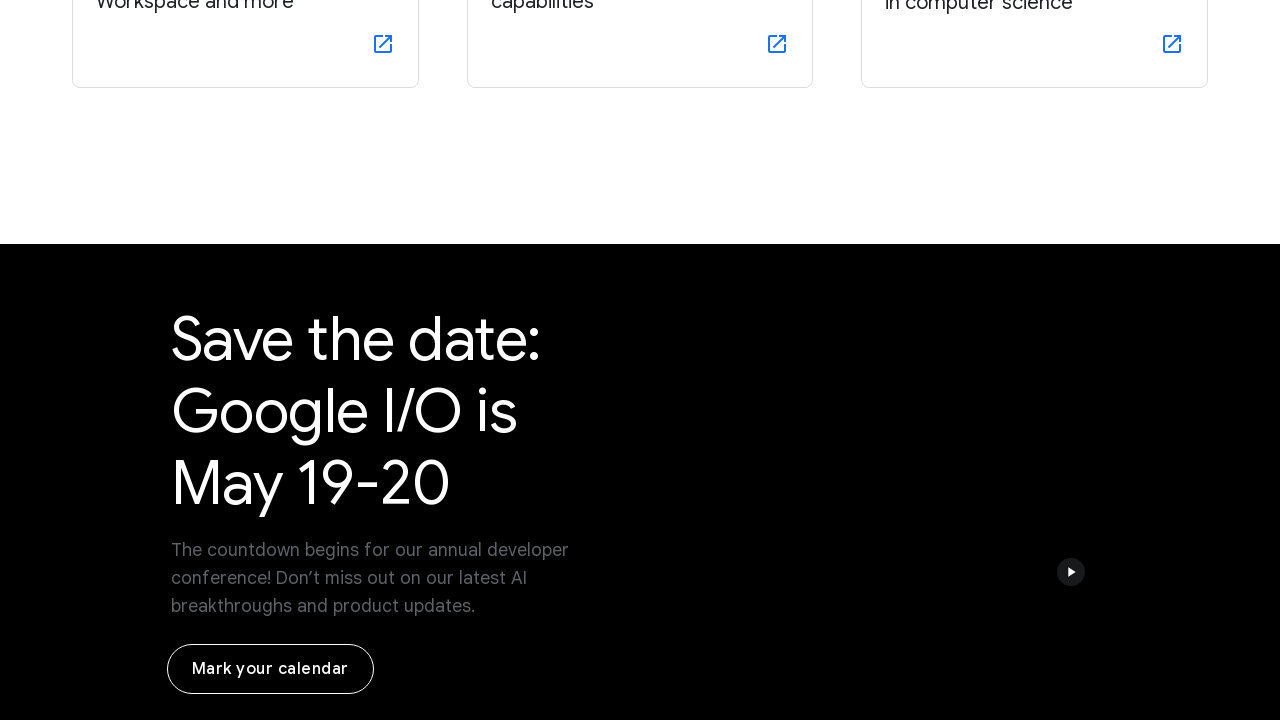

Waited 500ms after scrolling down
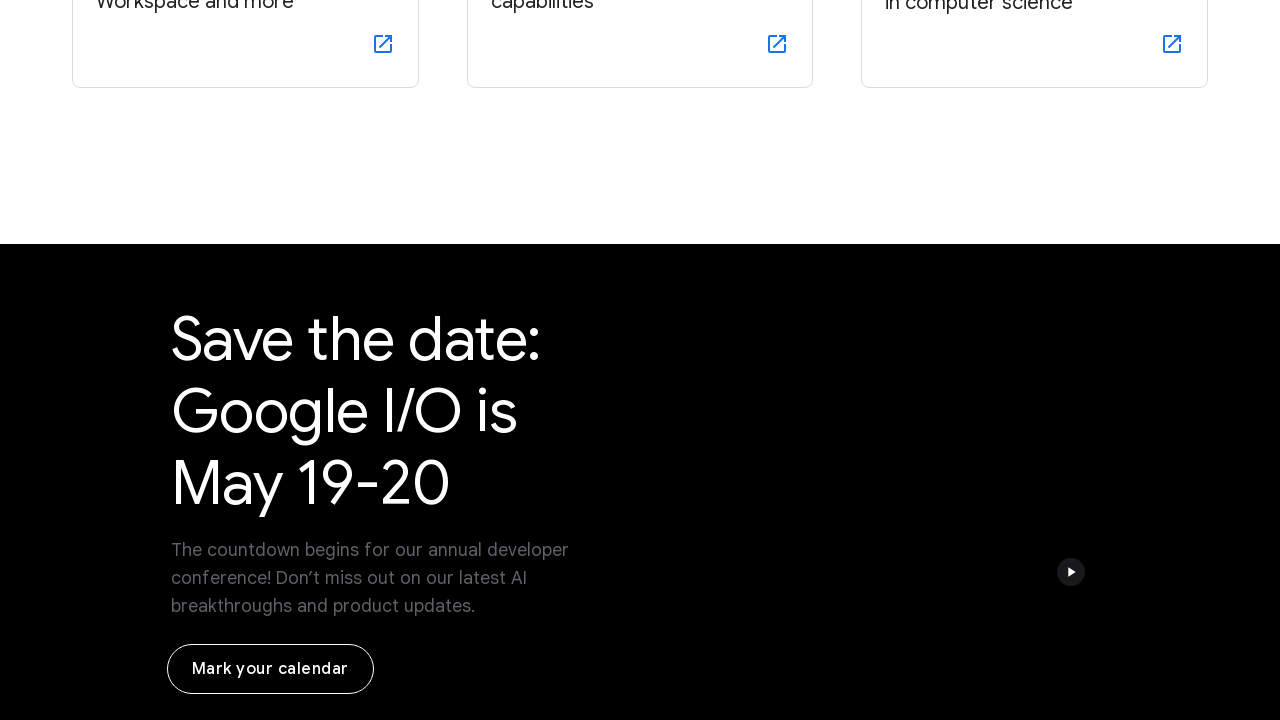

Scrolled down 100 pixels
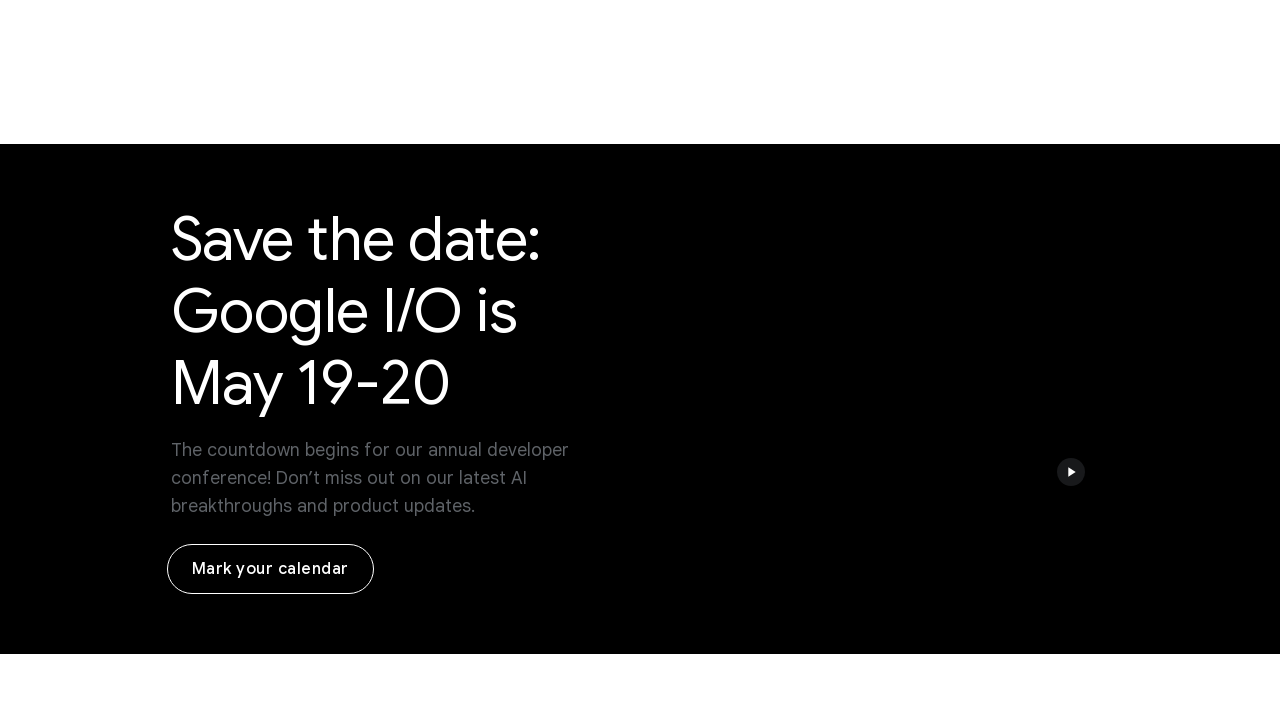

Waited 500ms after scrolling down
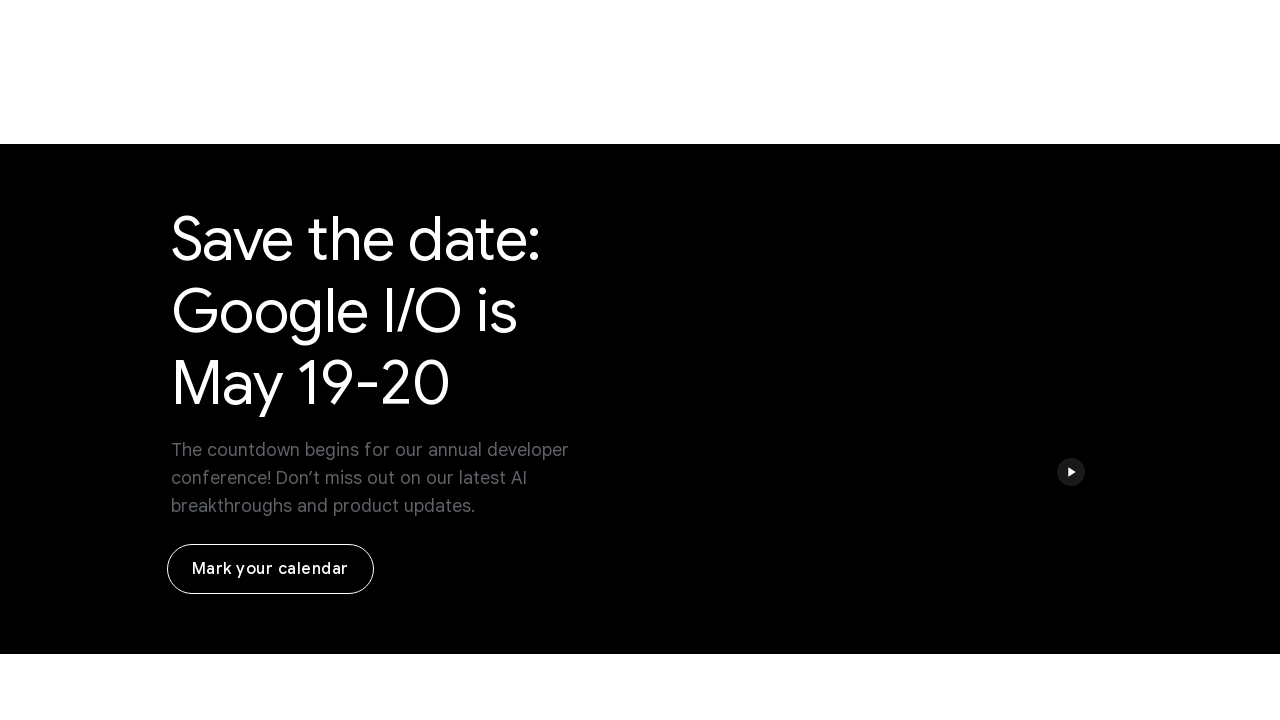

Scrolled down 100 pixels
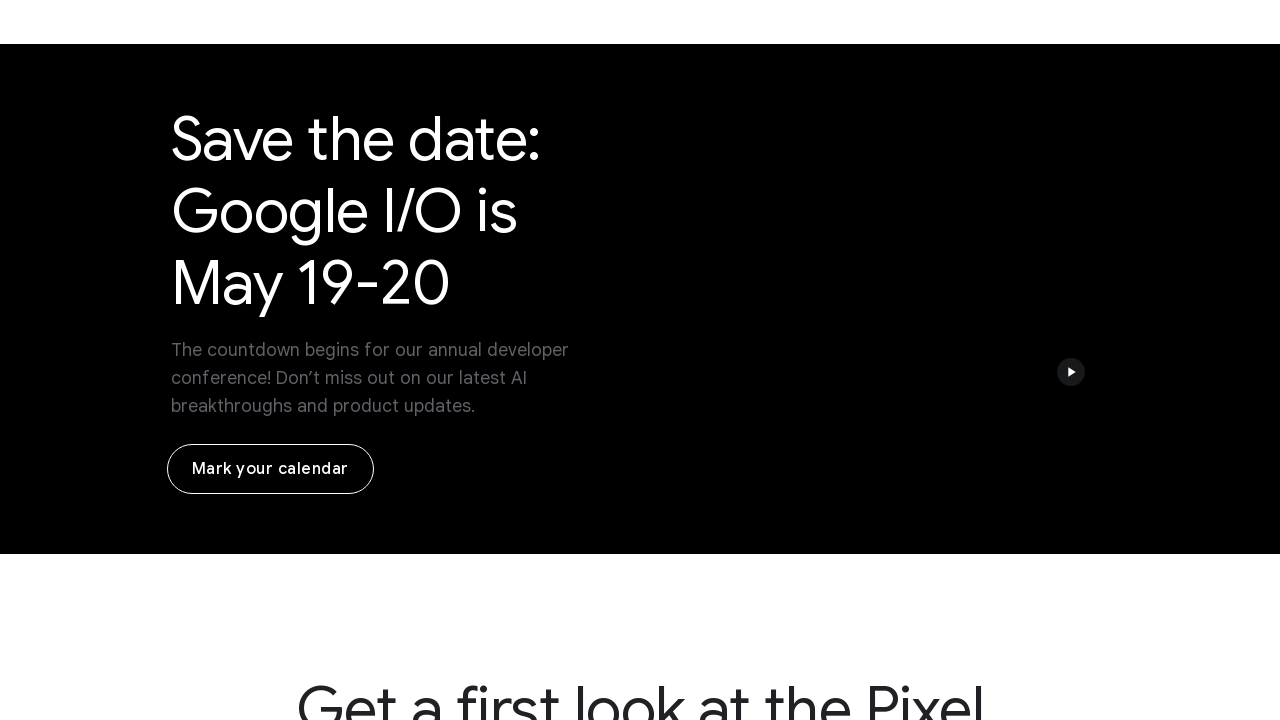

Waited 500ms after scrolling down
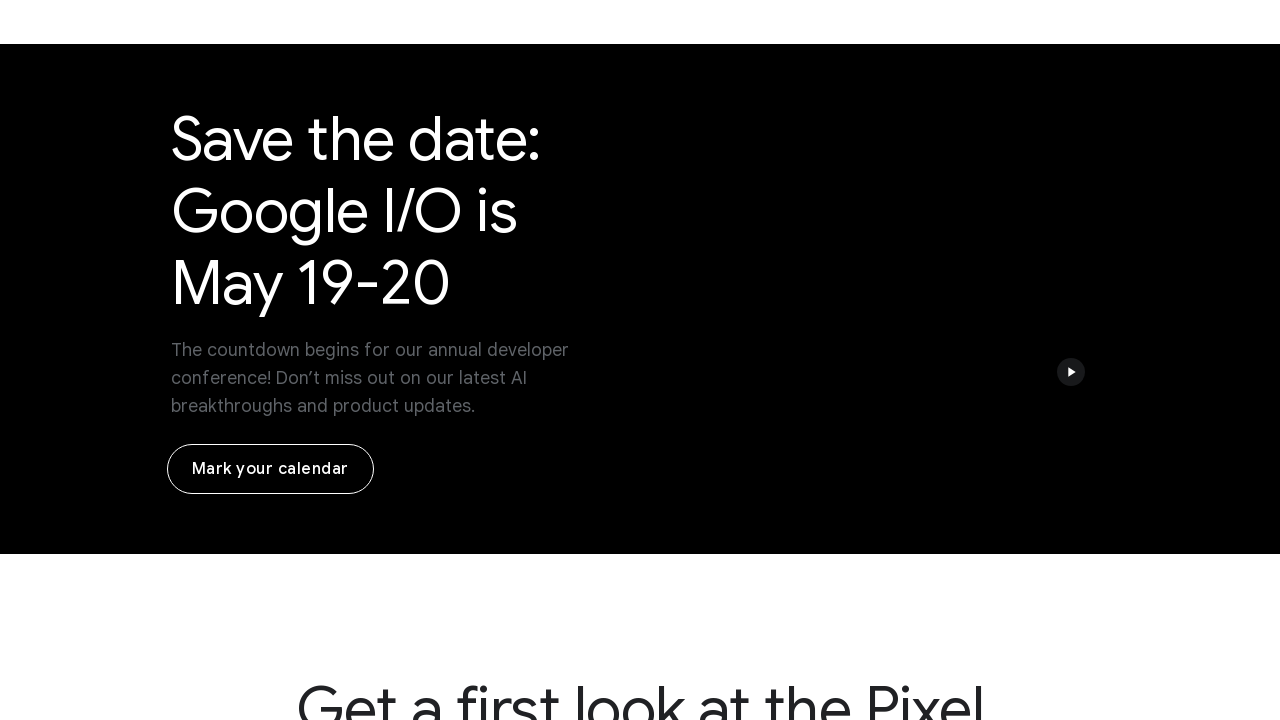

Scrolled down 100 pixels
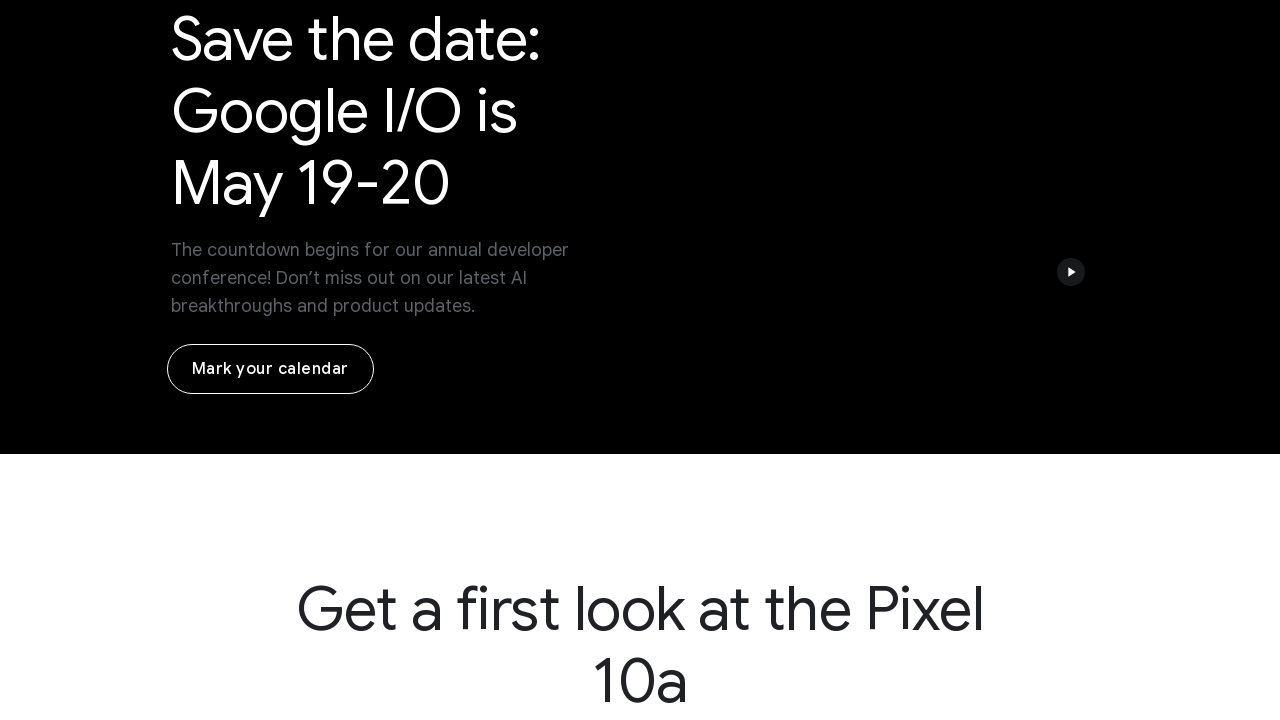

Waited 500ms after scrolling down
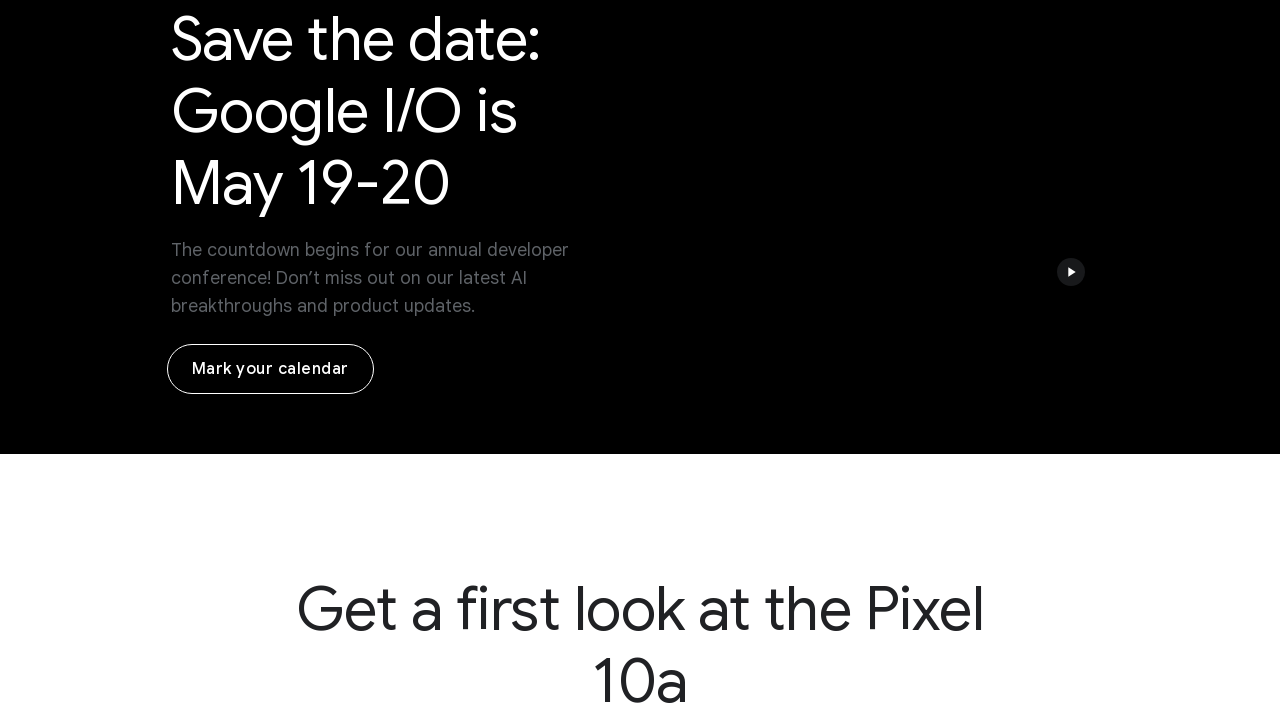

Scrolled down 100 pixels
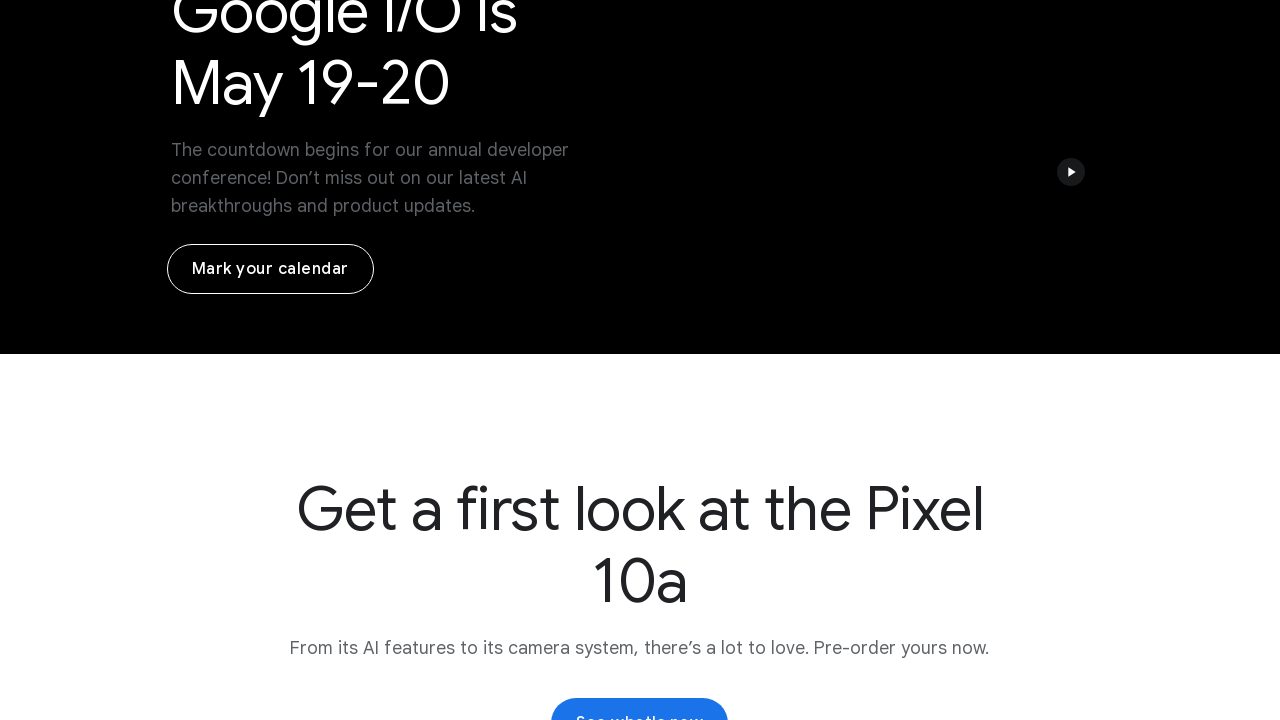

Waited 500ms after scrolling down
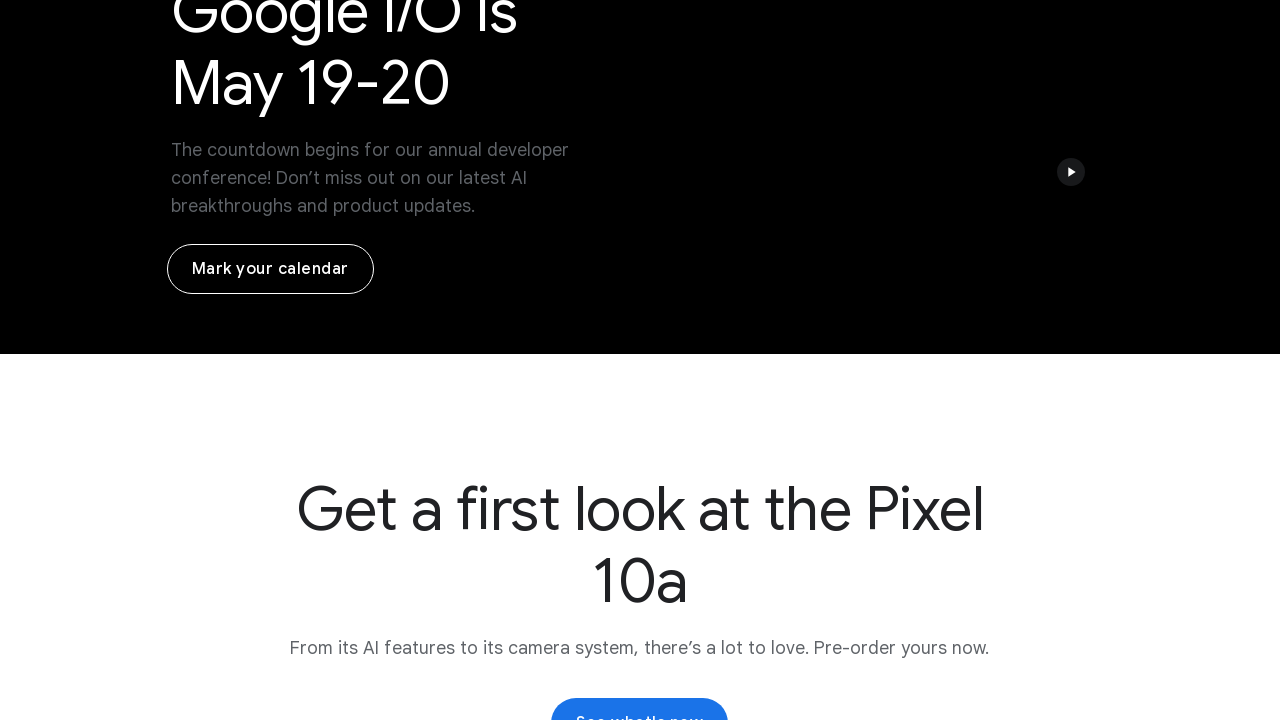

Scrolled down 100 pixels
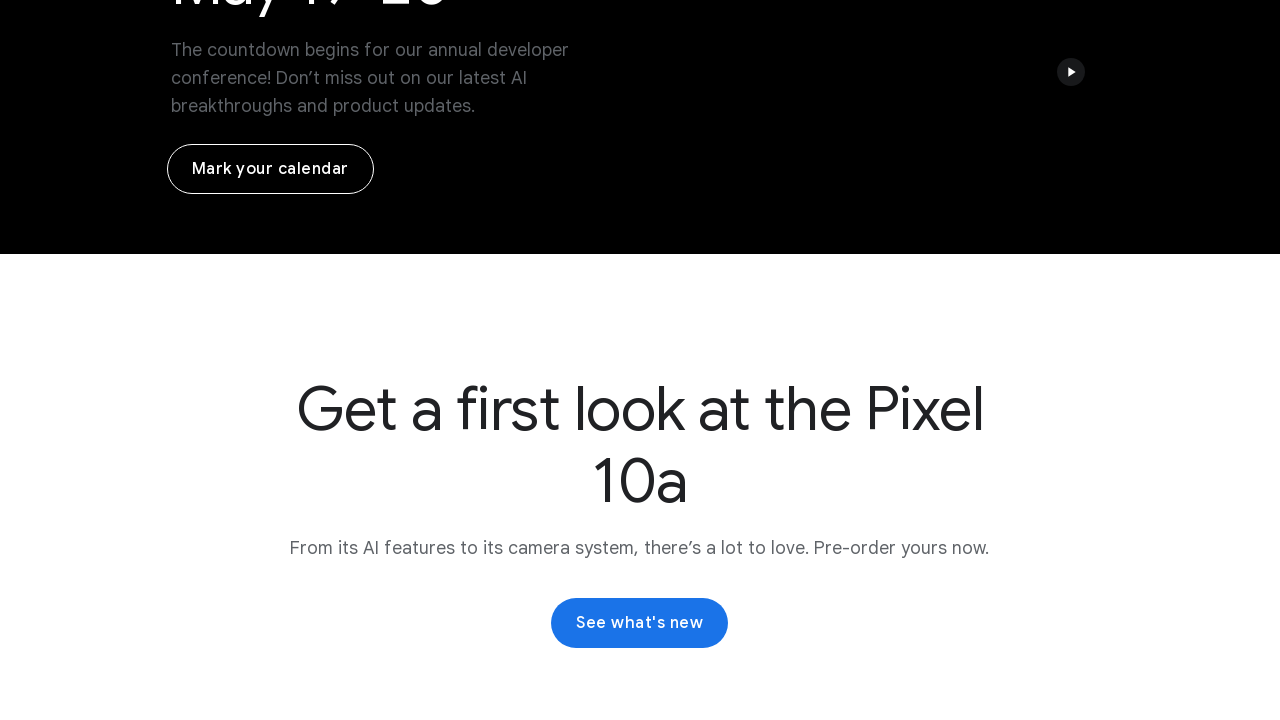

Waited 500ms after scrolling down
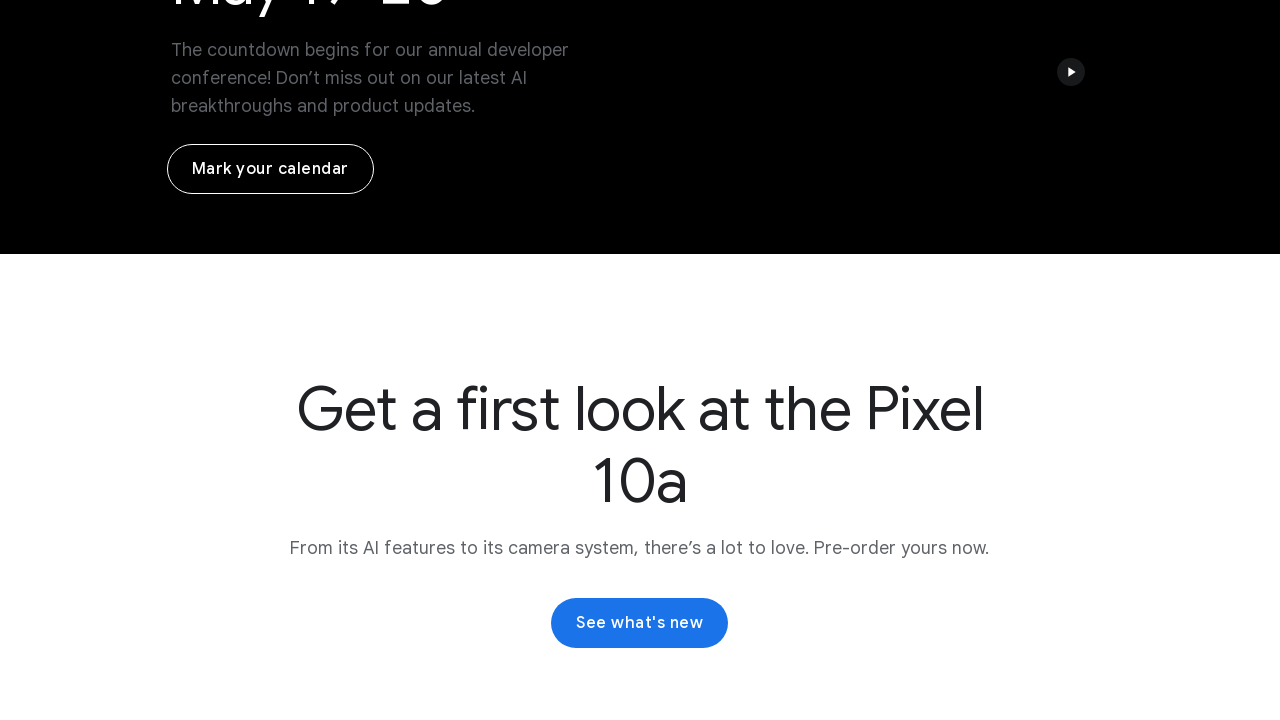

Scrolled down 100 pixels
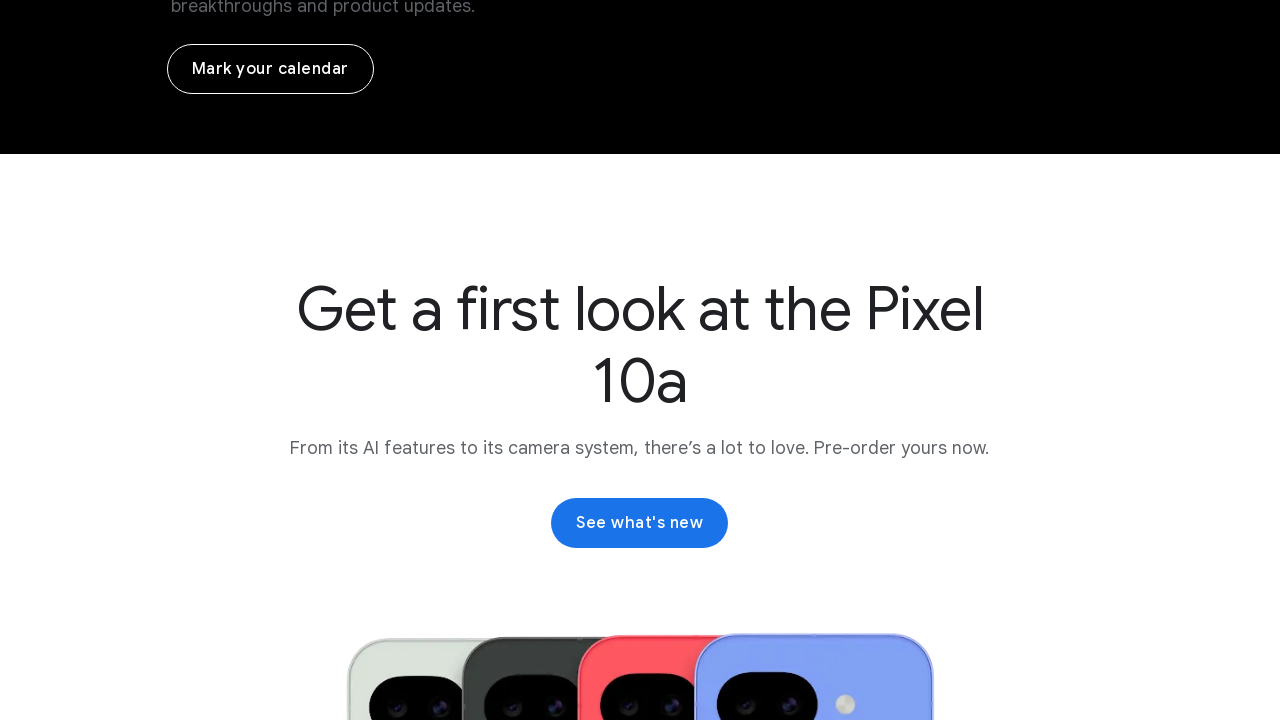

Waited 500ms after scrolling down
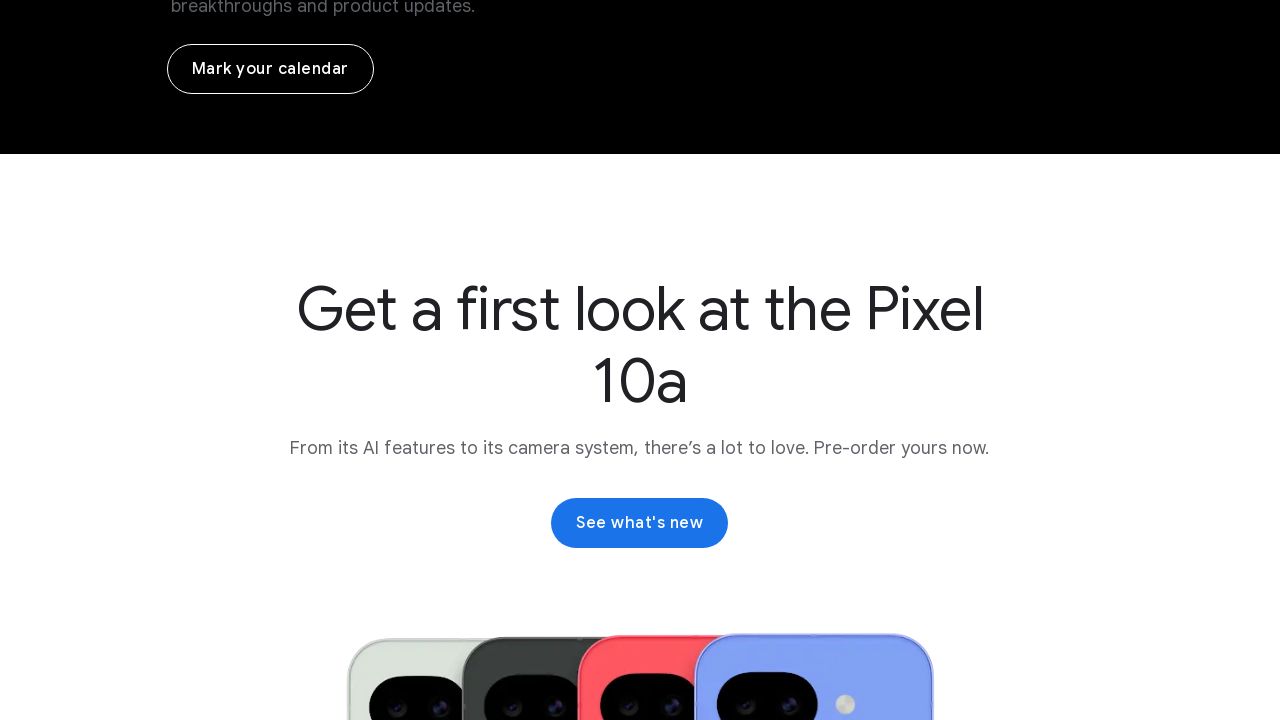

Scrolled down 100 pixels
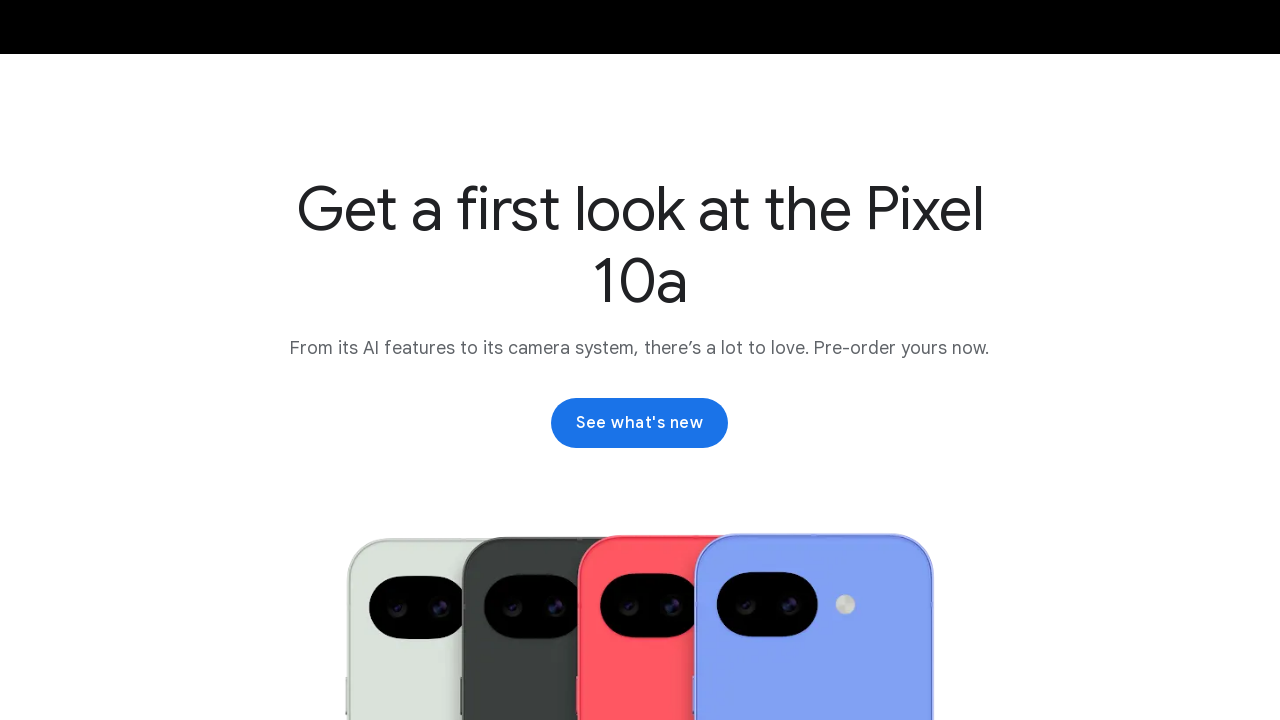

Waited 500ms after scrolling down
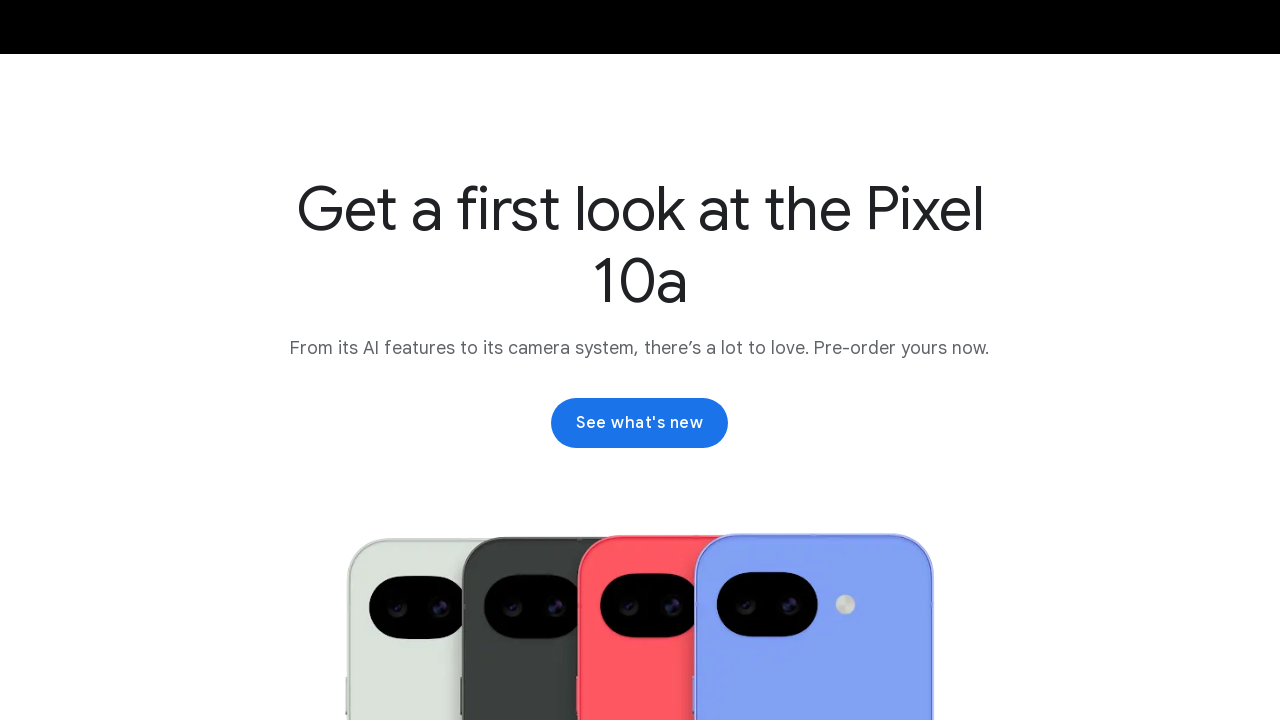

Scrolled down 100 pixels
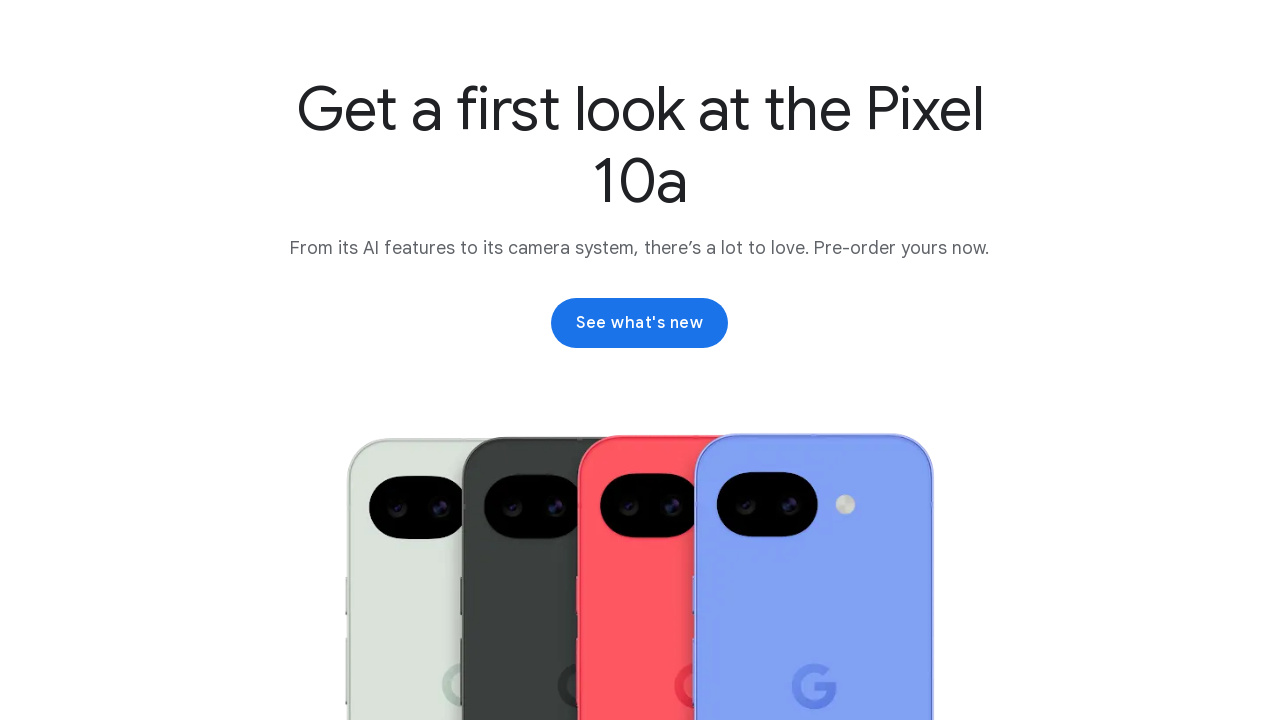

Waited 500ms after scrolling down
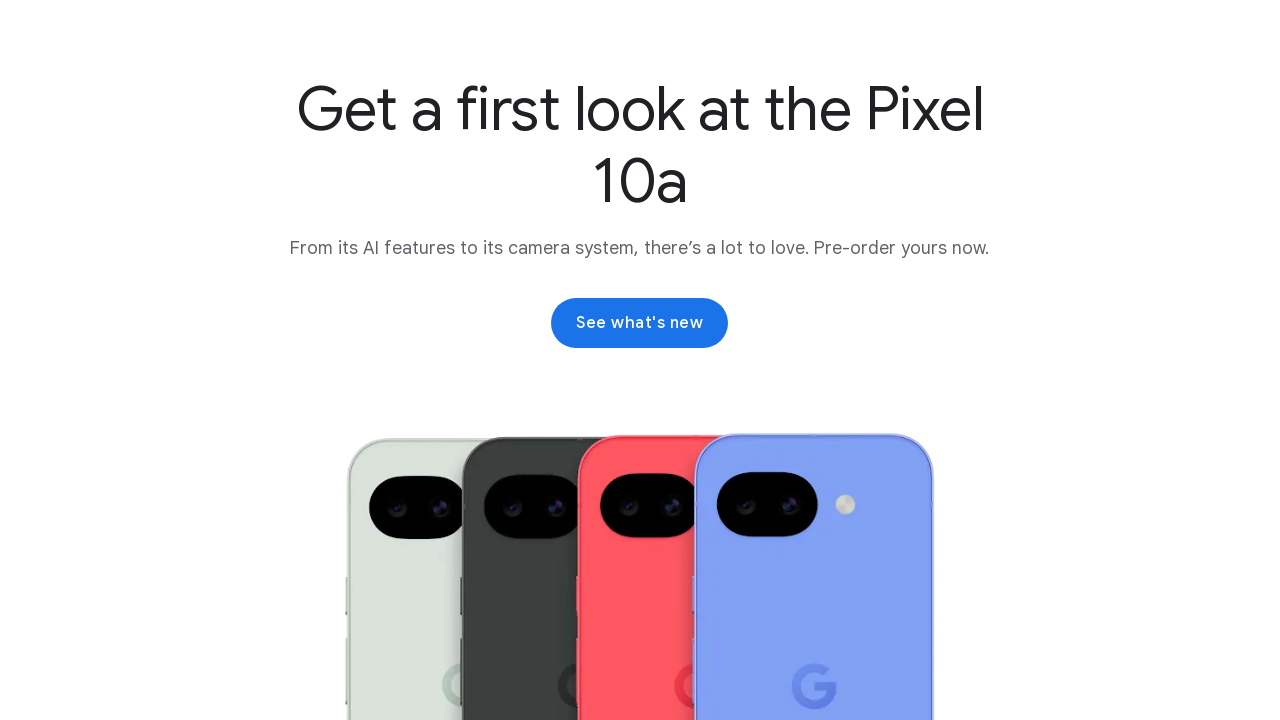

Scrolled up 100 pixels
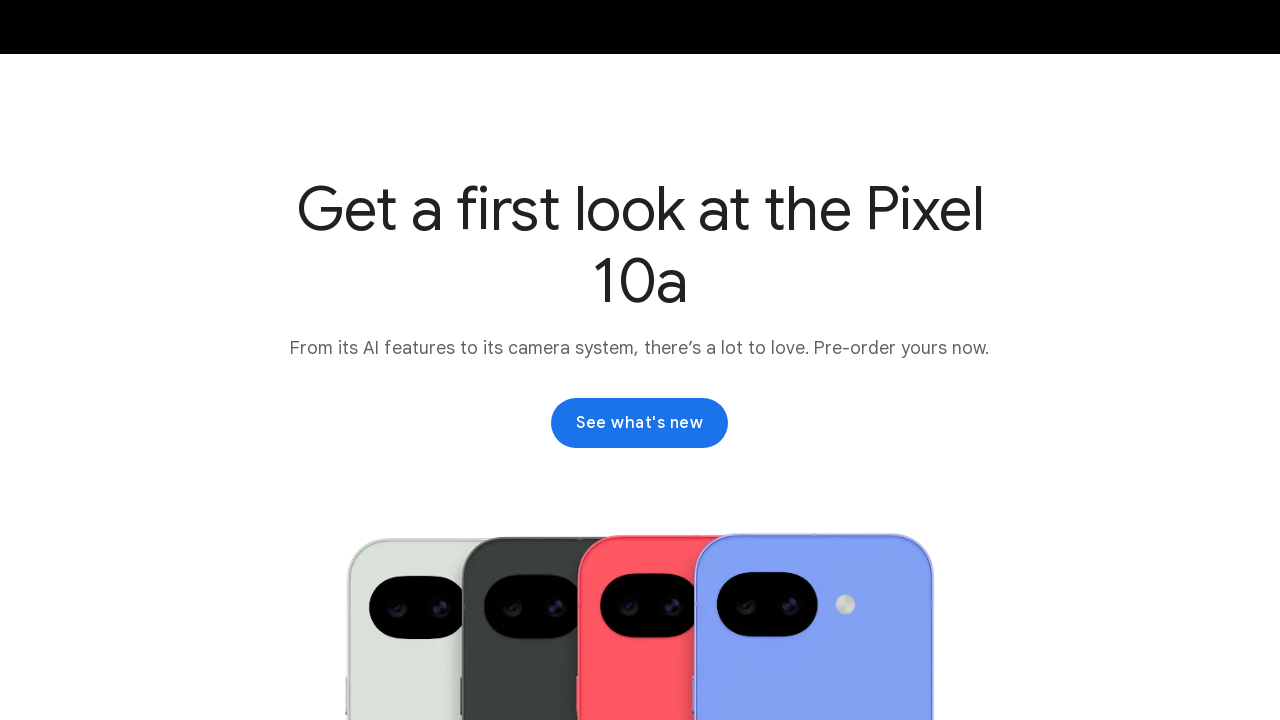

Waited 500ms after scrolling up
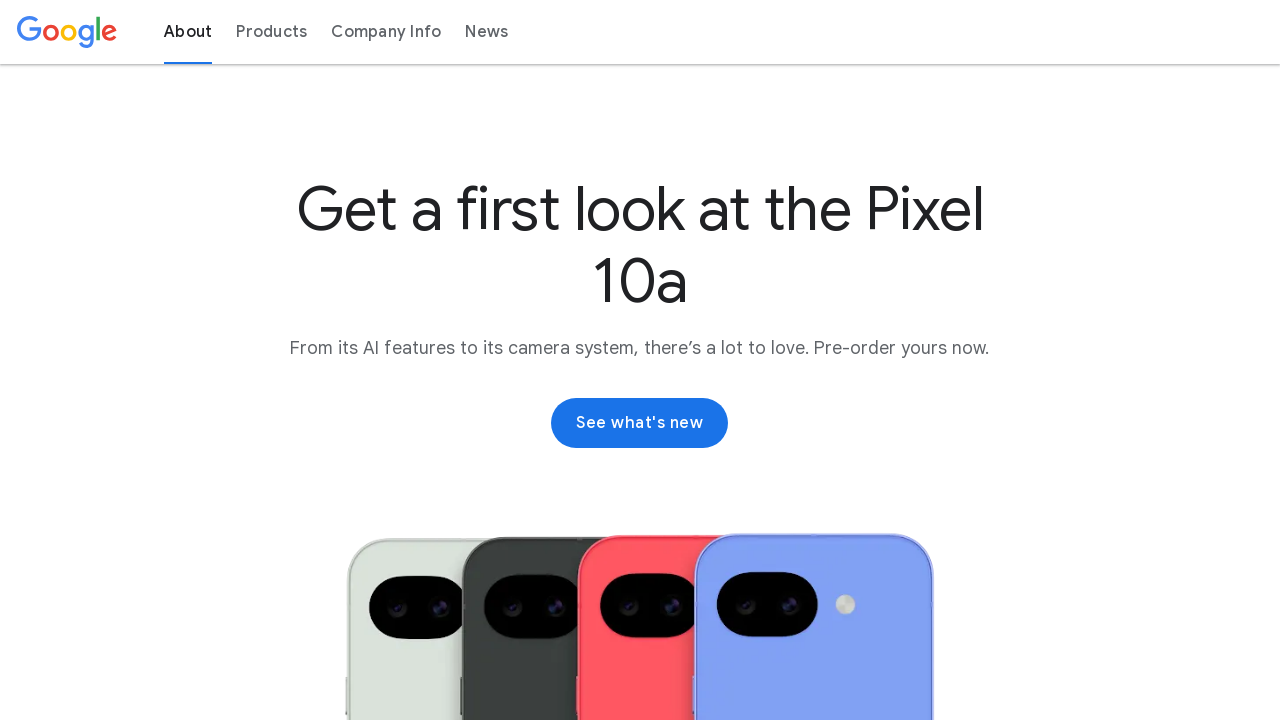

Scrolled up 100 pixels
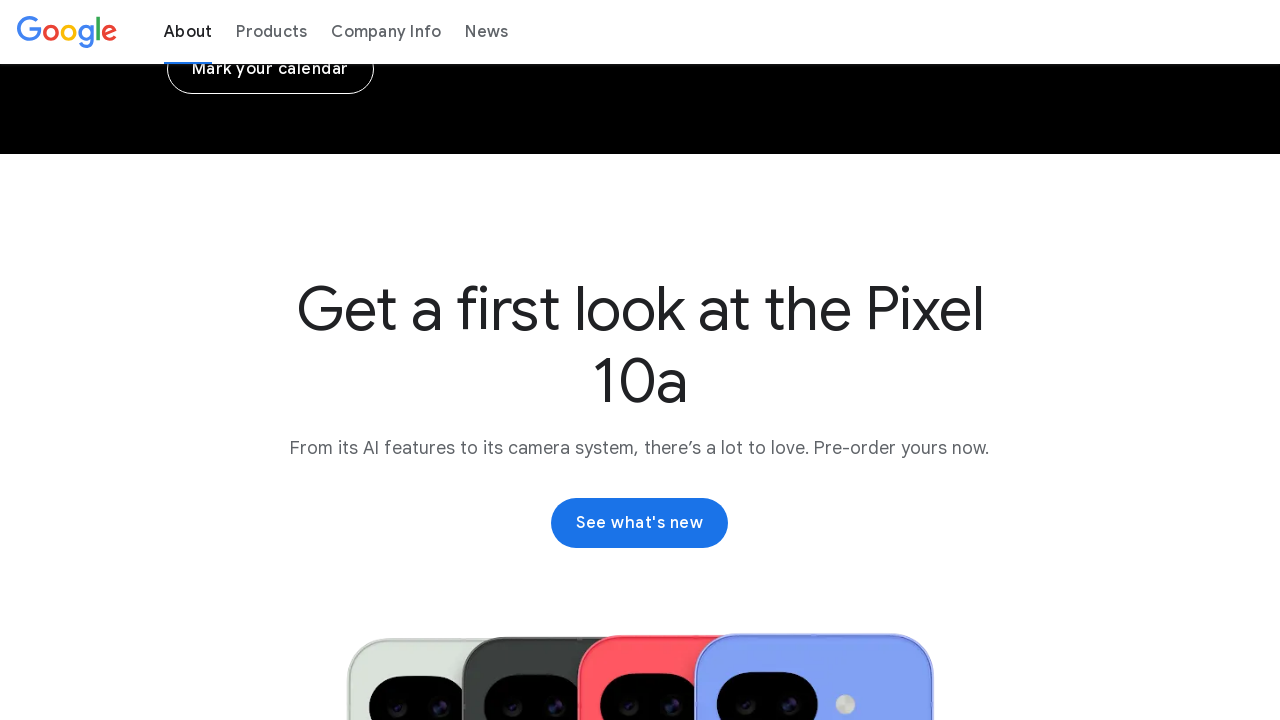

Waited 500ms after scrolling up
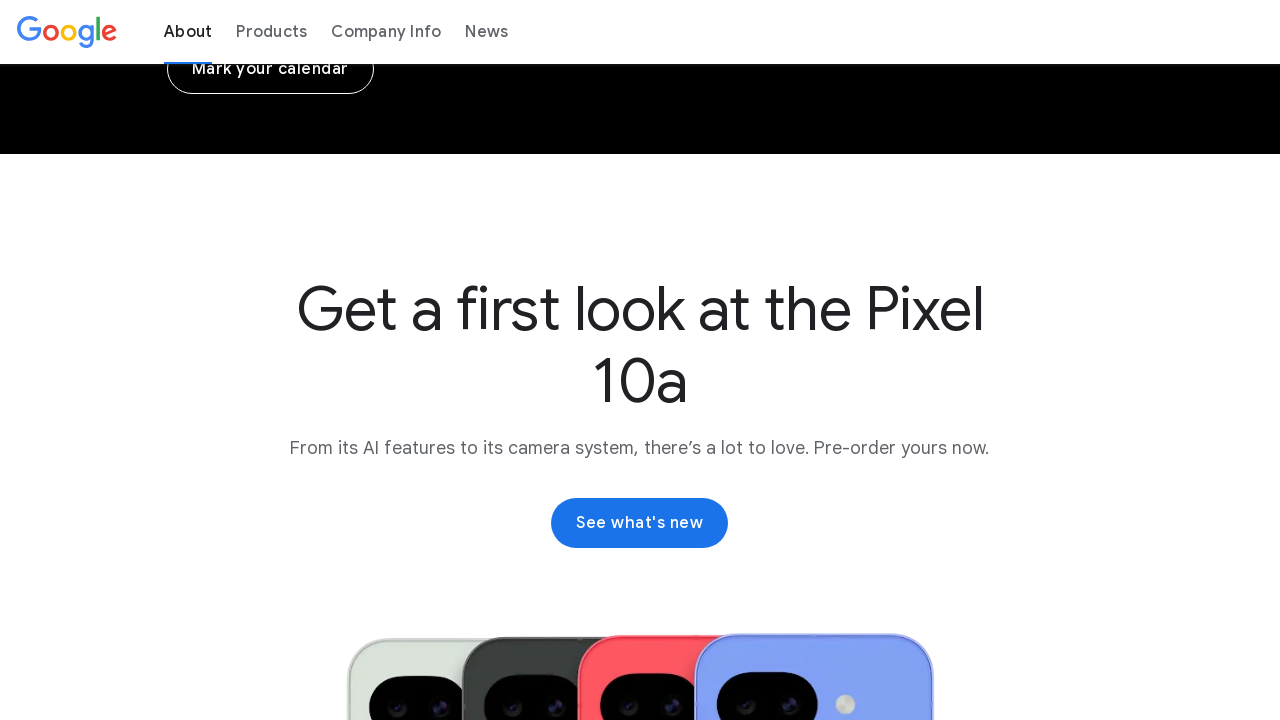

Scrolled up 100 pixels
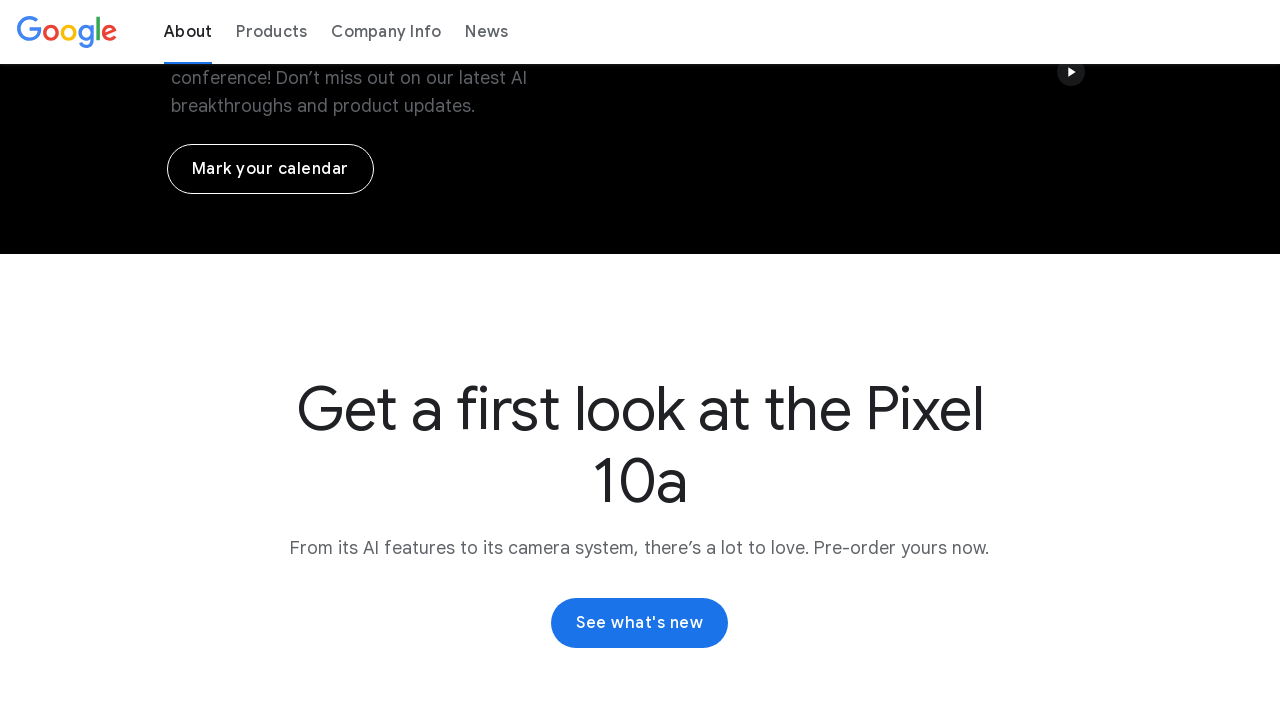

Waited 500ms after scrolling up
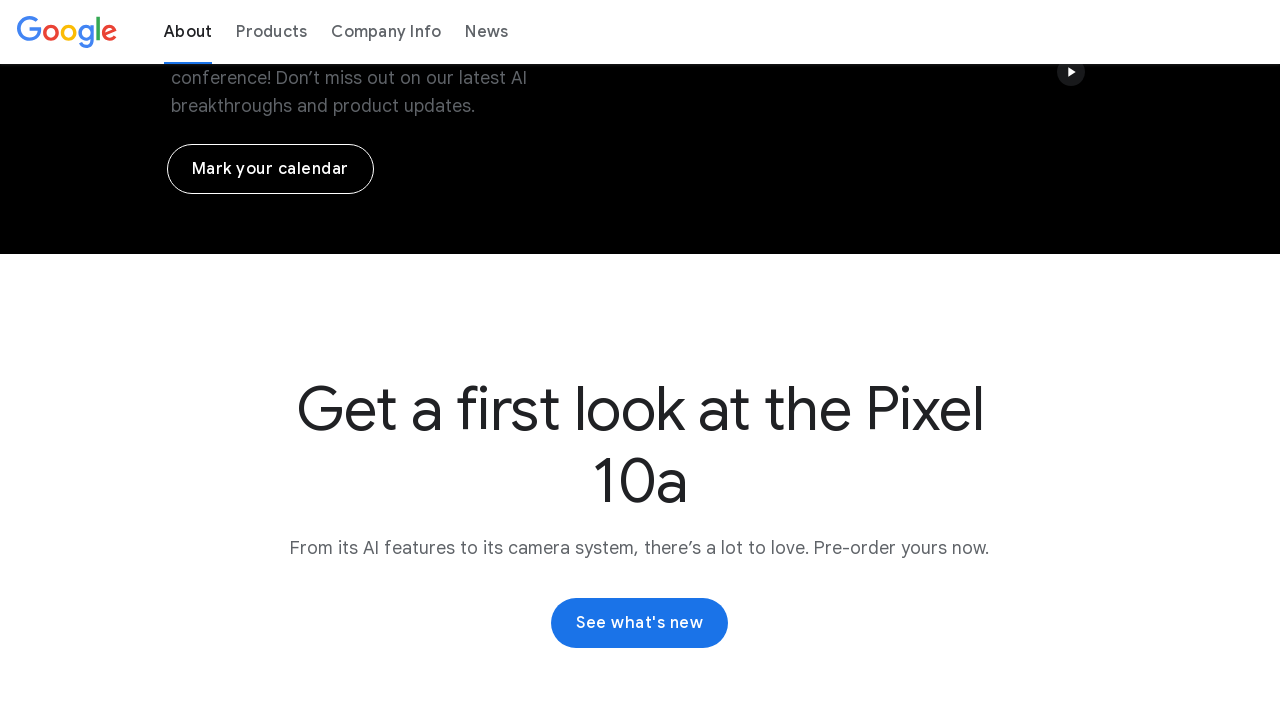

Scrolled up 100 pixels
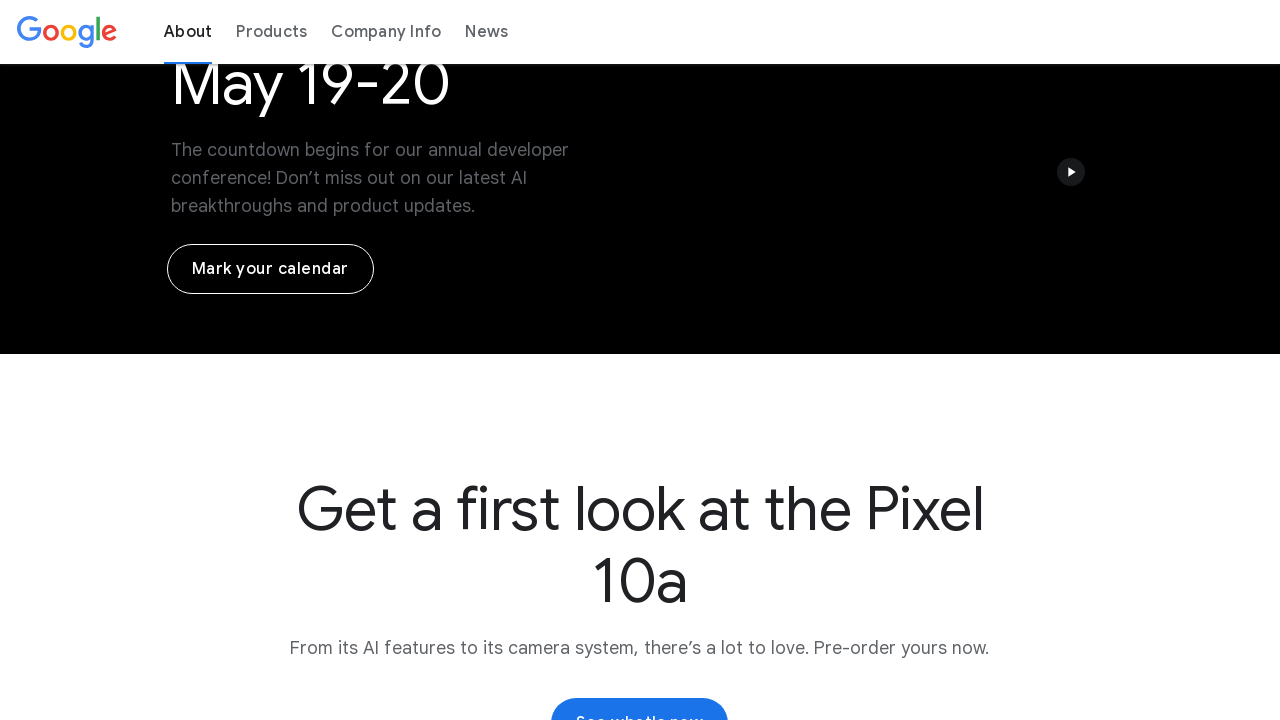

Waited 500ms after scrolling up
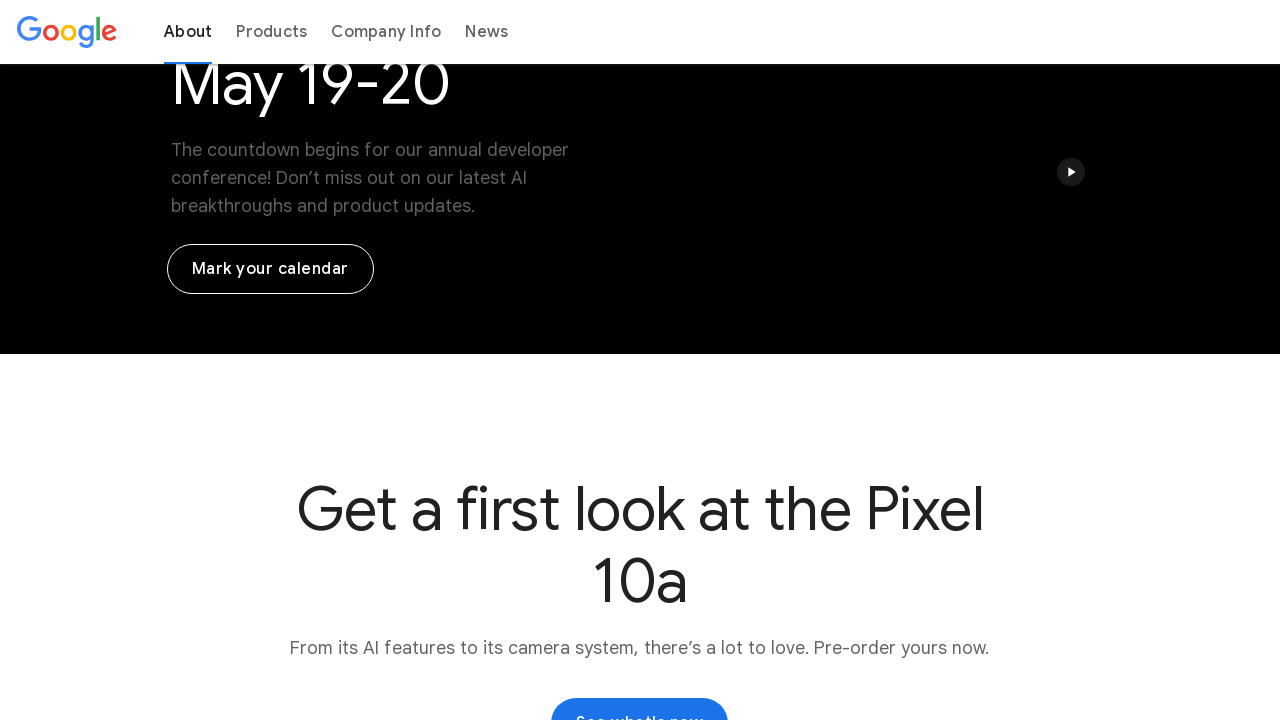

Scrolled up 100 pixels
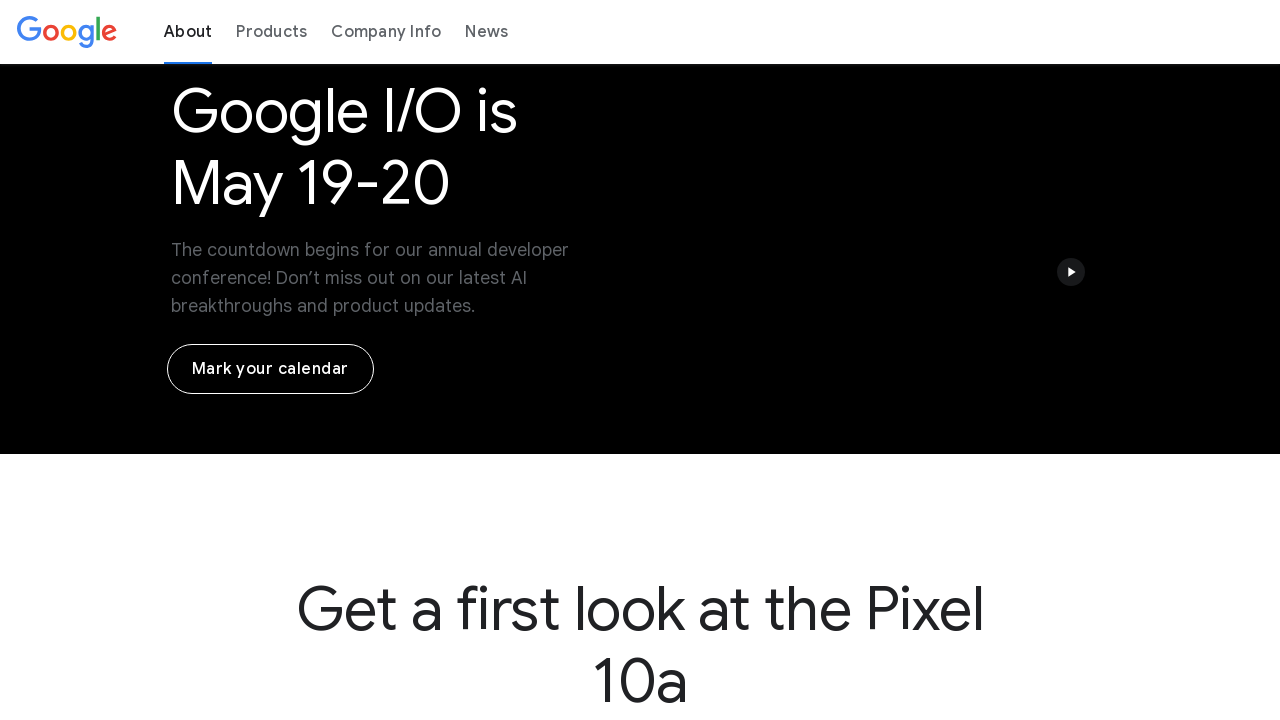

Waited 500ms after scrolling up
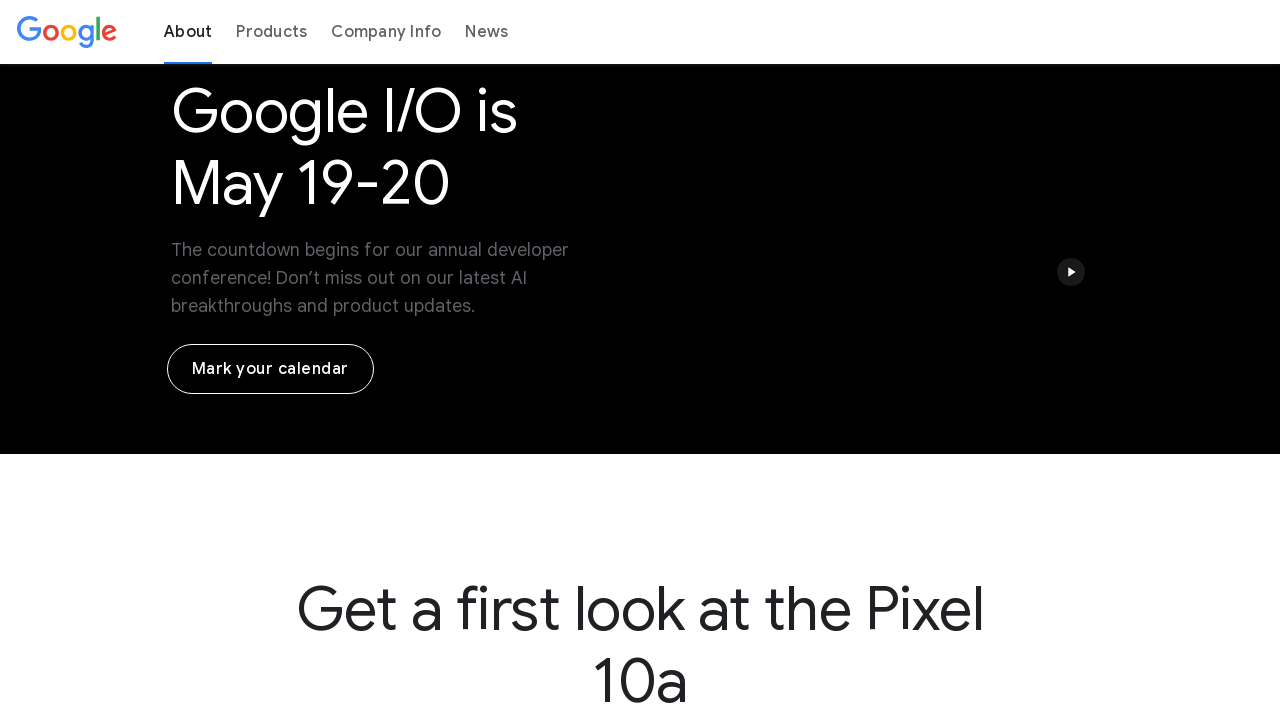

Scrolled up 100 pixels
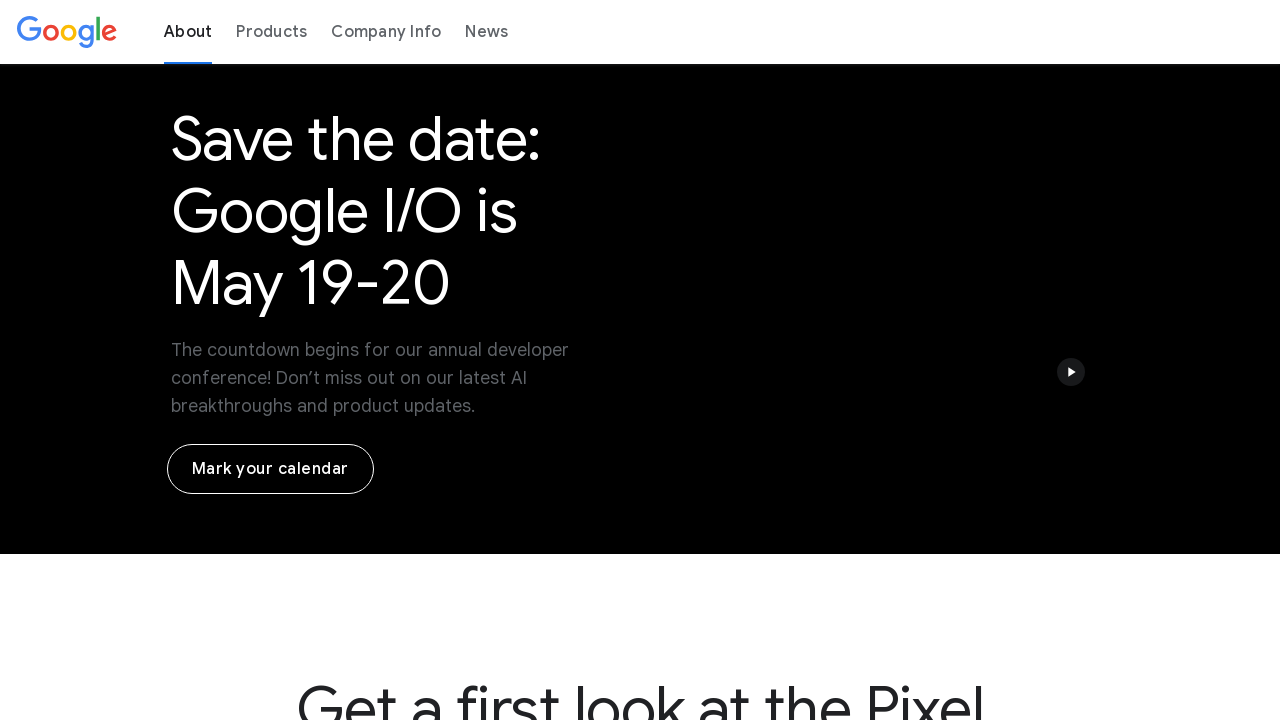

Waited 500ms after scrolling up
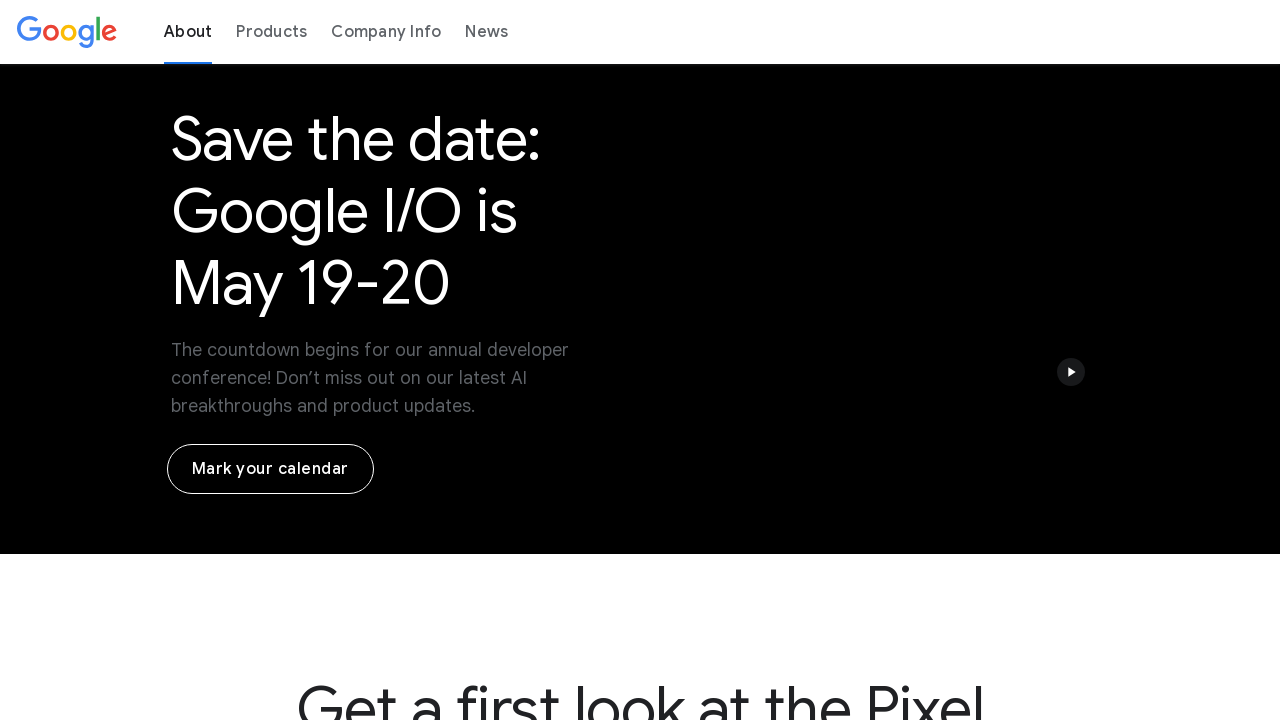

Scrolled up 100 pixels
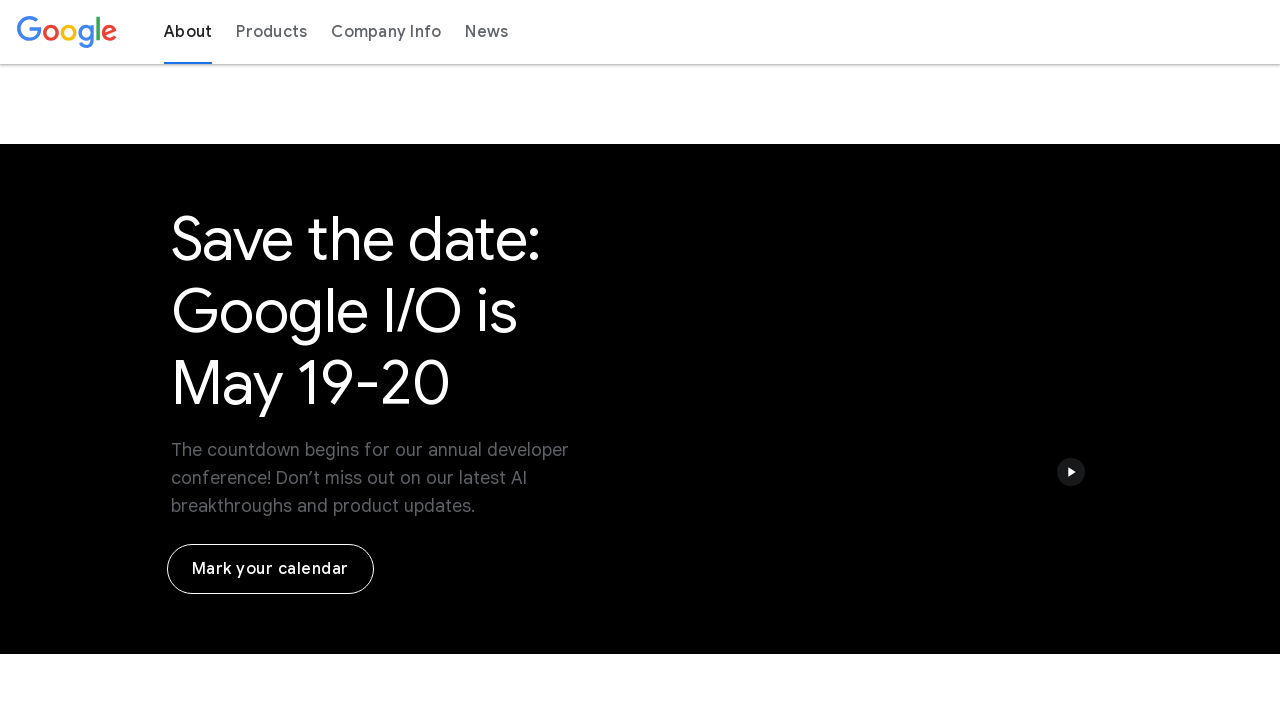

Waited 500ms after scrolling up
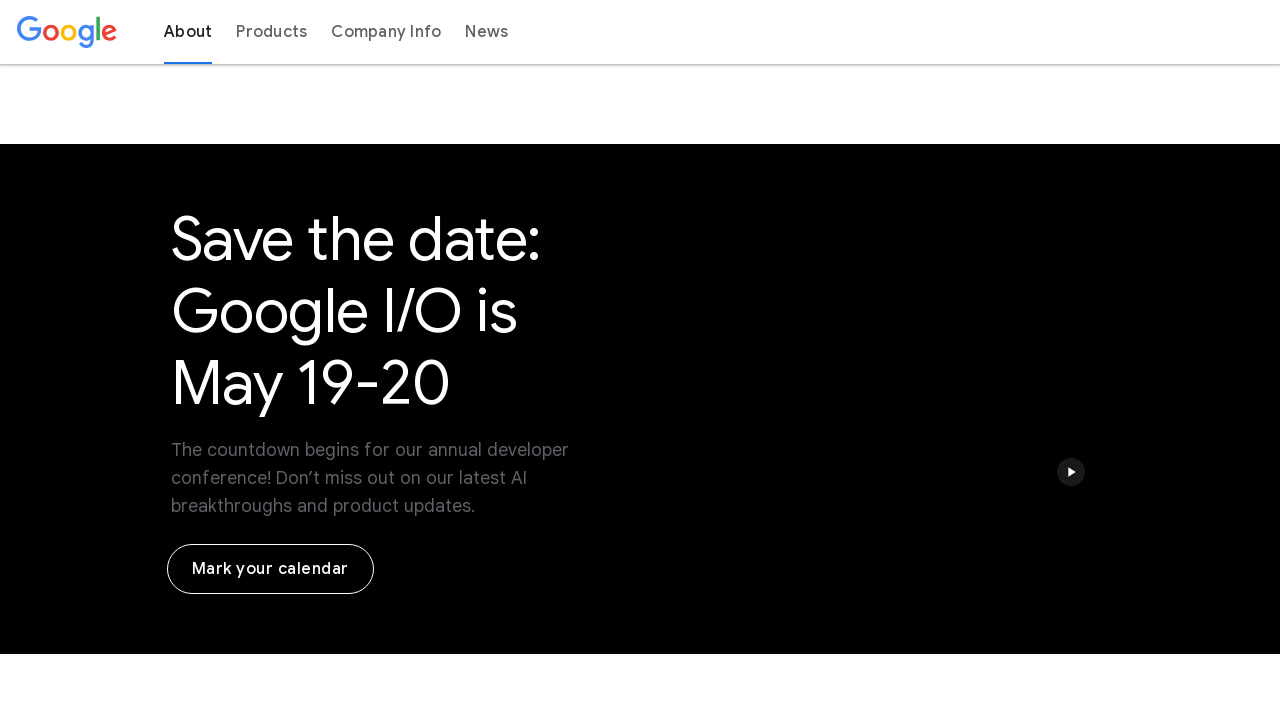

Scrolled up 100 pixels
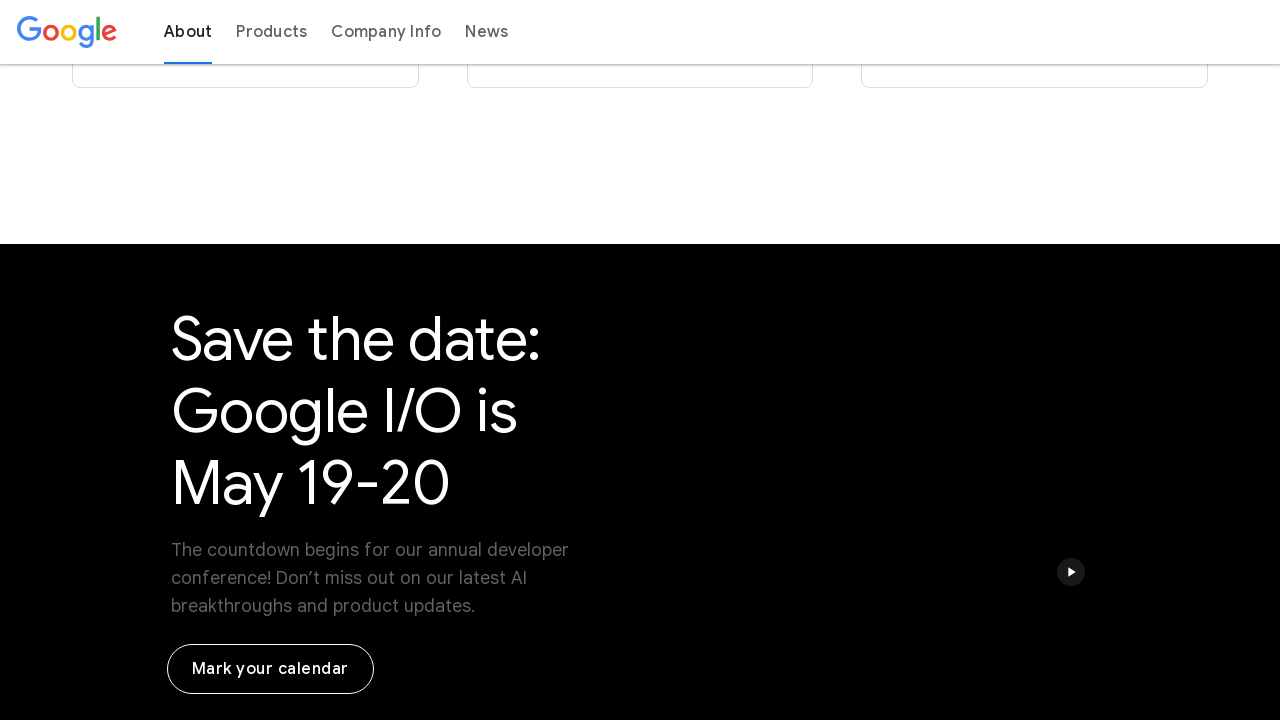

Waited 500ms after scrolling up
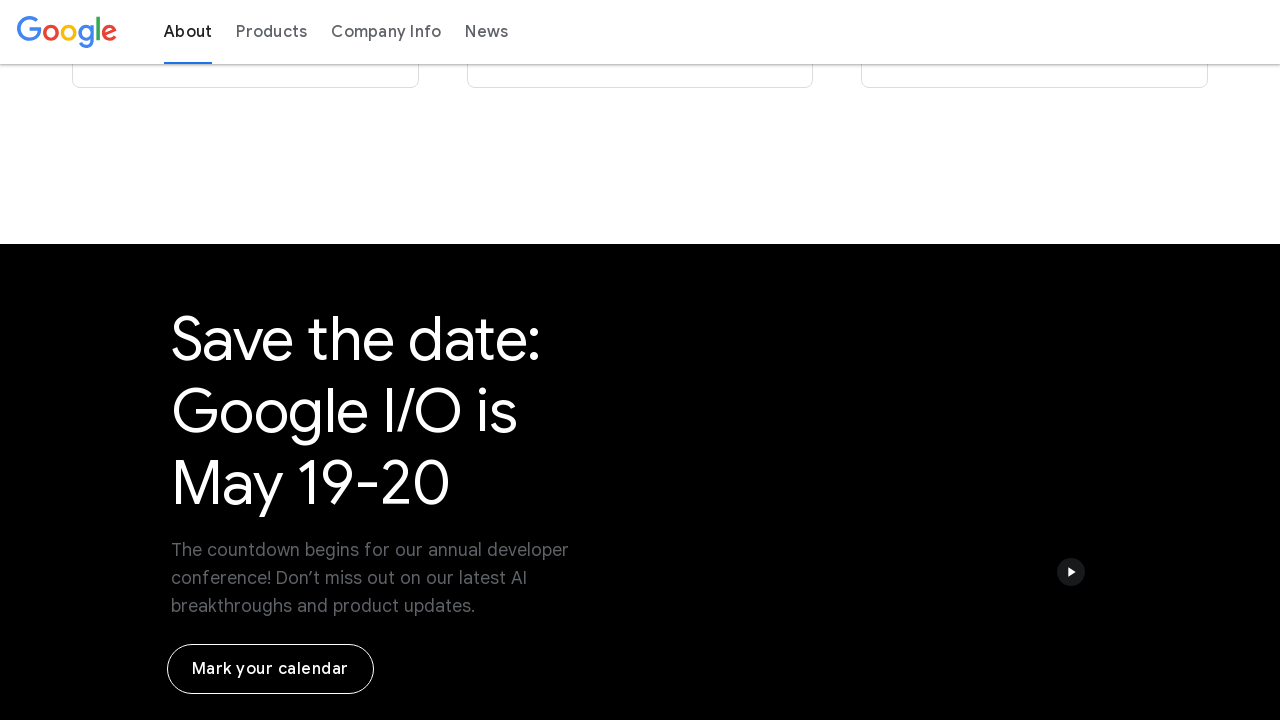

Scrolled up 100 pixels
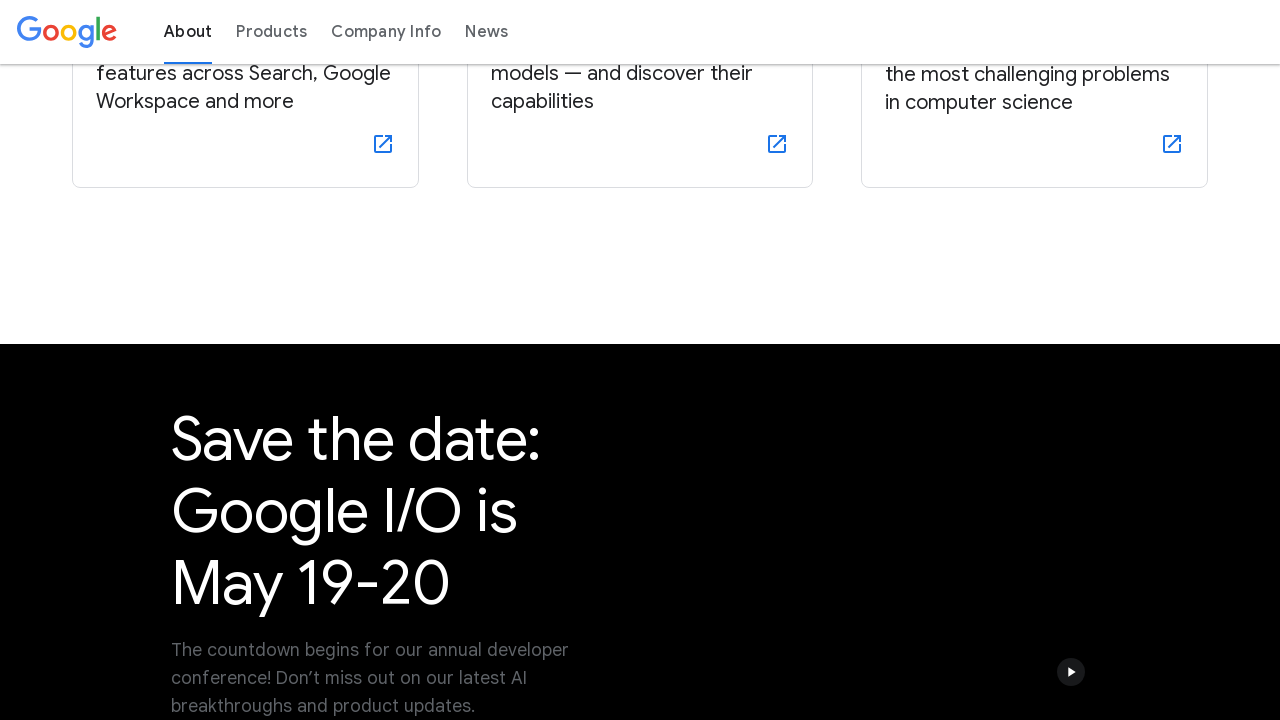

Waited 500ms after scrolling up
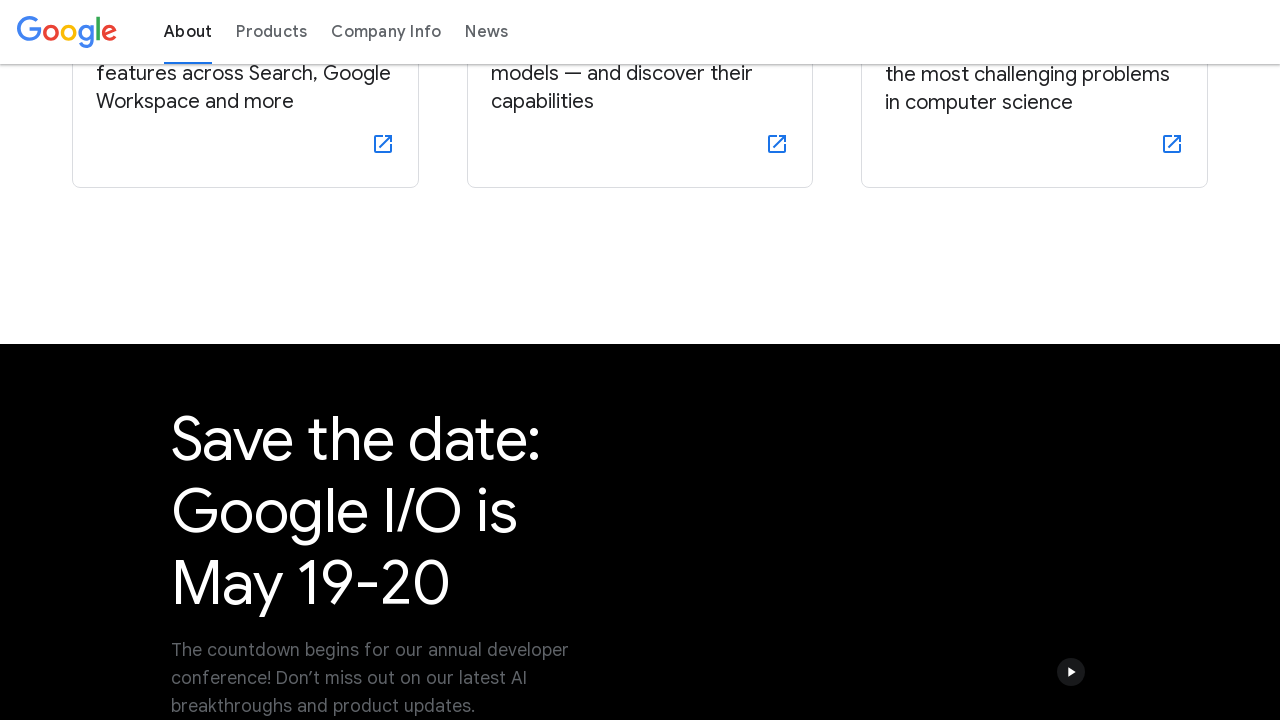

Scrolled up 100 pixels
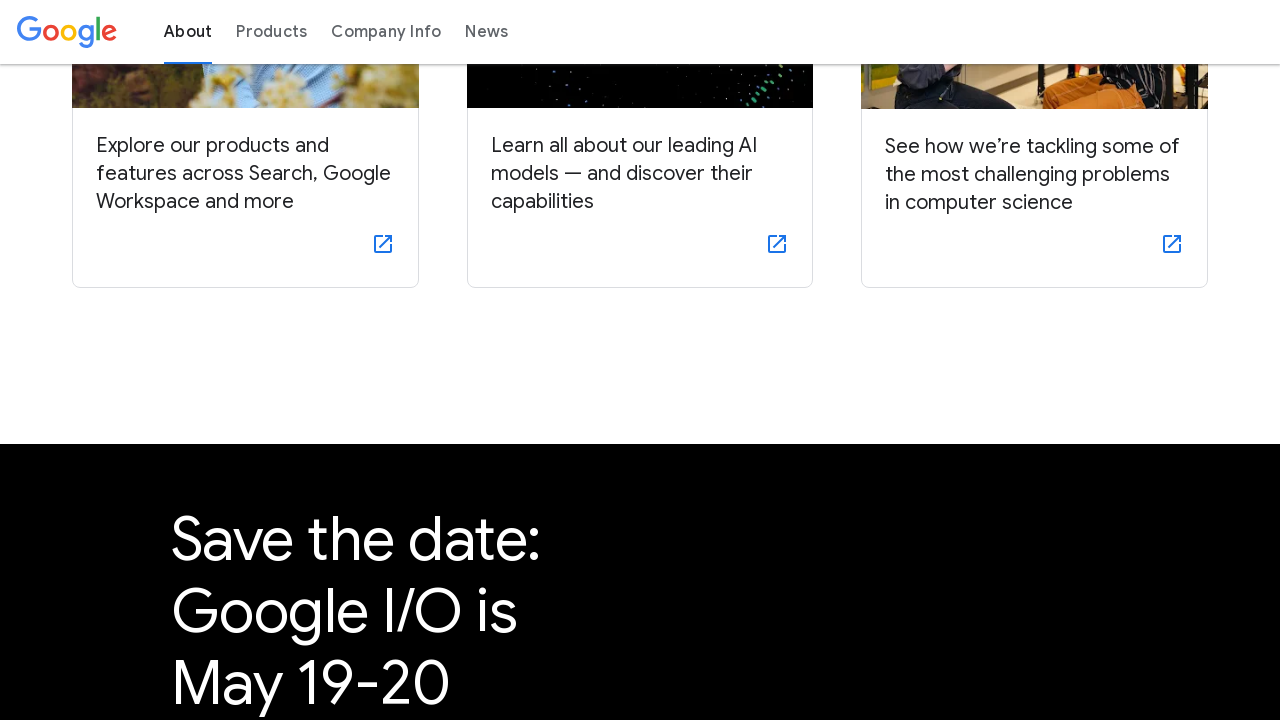

Waited 500ms after scrolling up
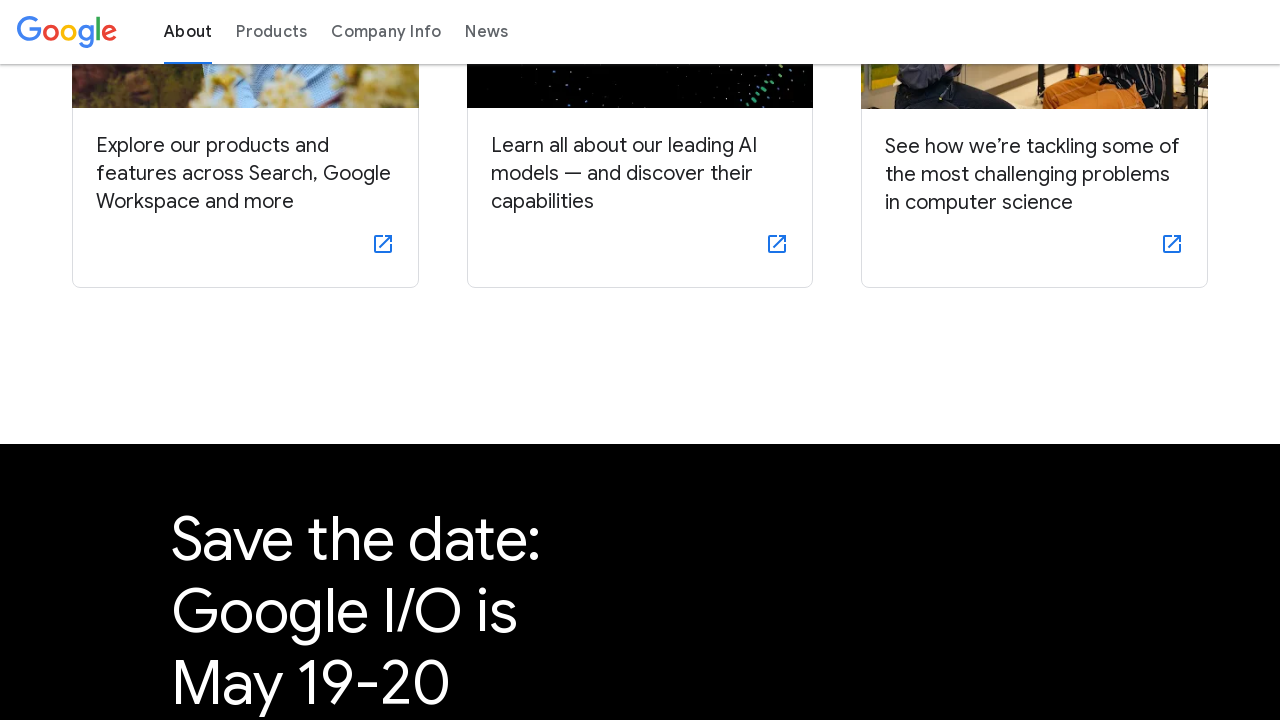

Scrolled up 100 pixels
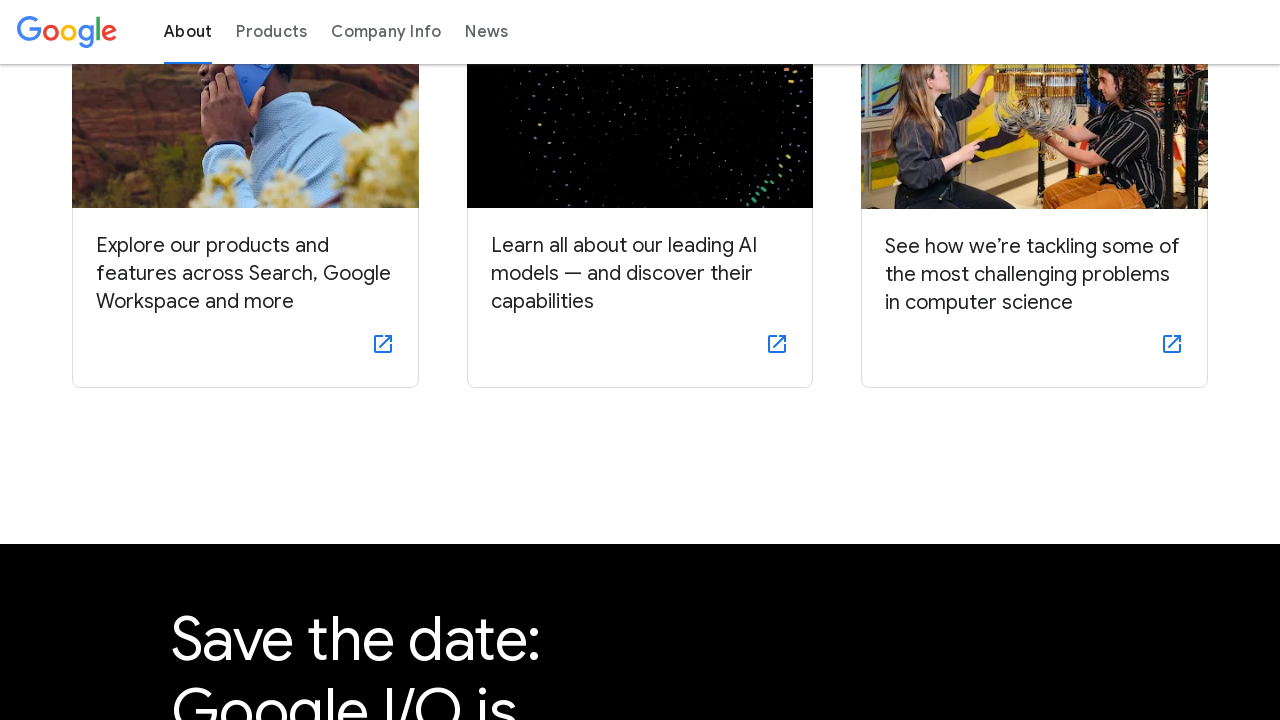

Waited 500ms after scrolling up
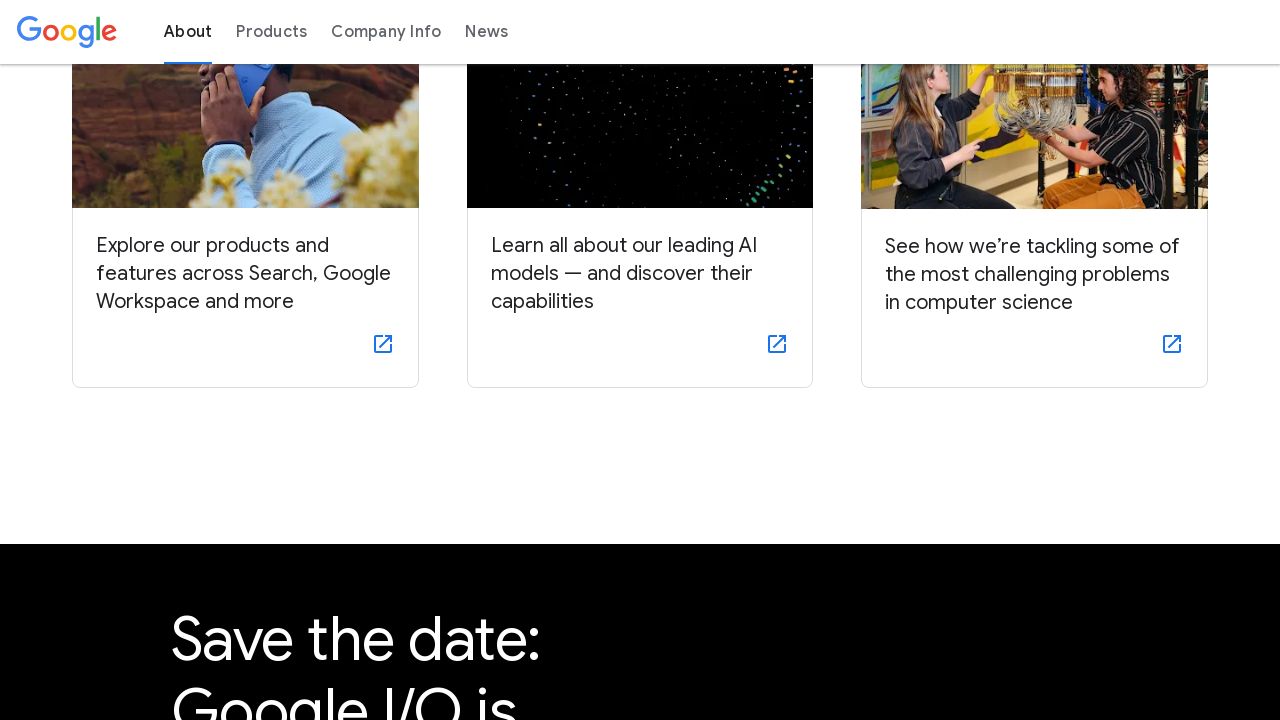

Scrolled up 100 pixels
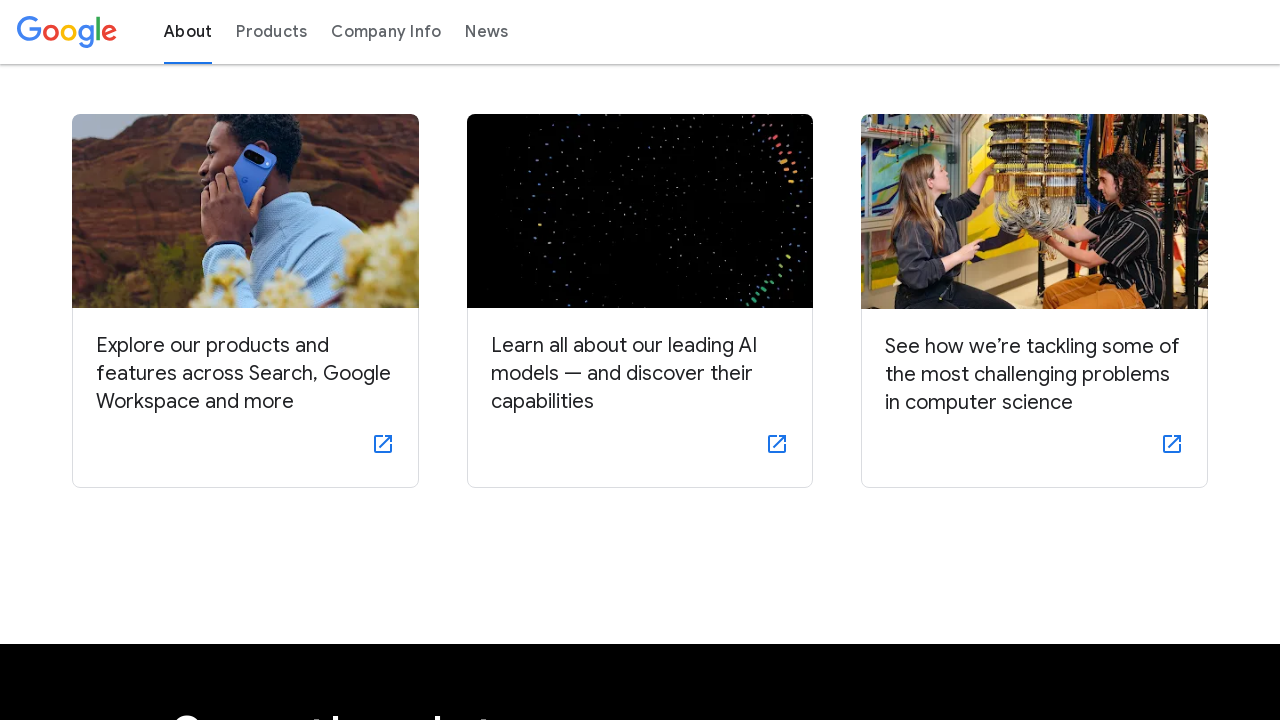

Waited 500ms after scrolling up
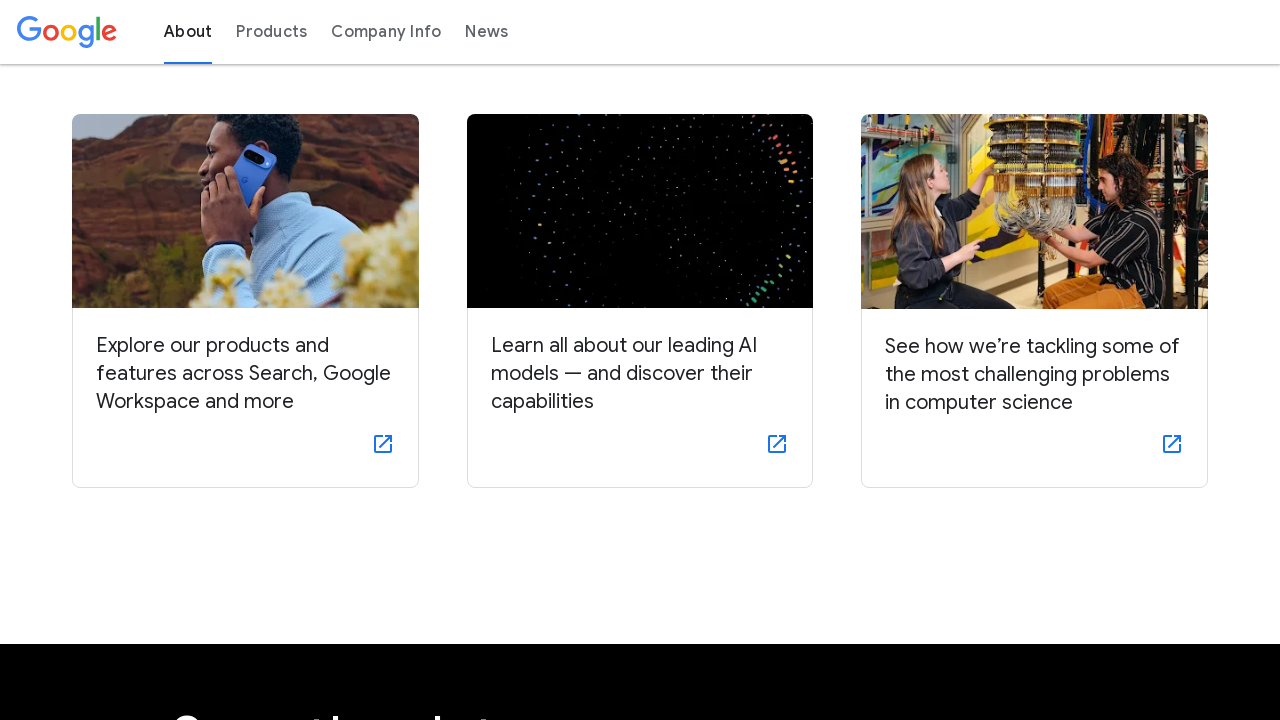

Scrolled up 100 pixels
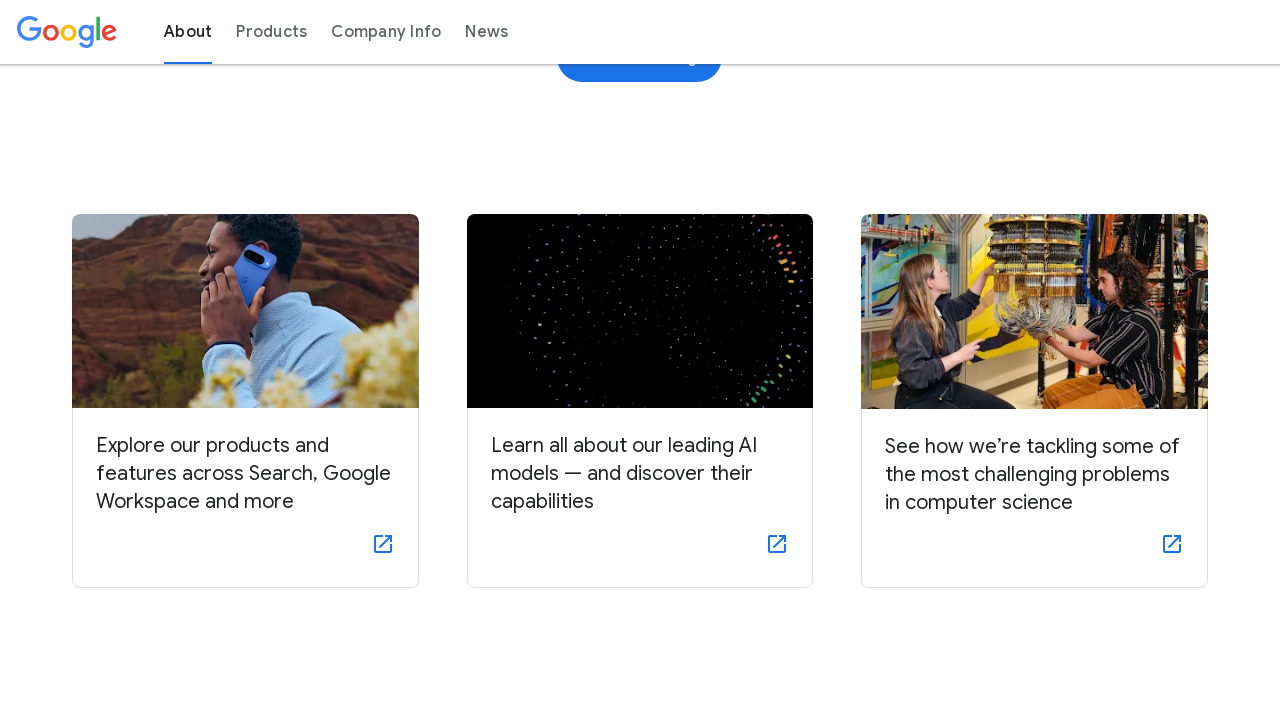

Waited 500ms after scrolling up
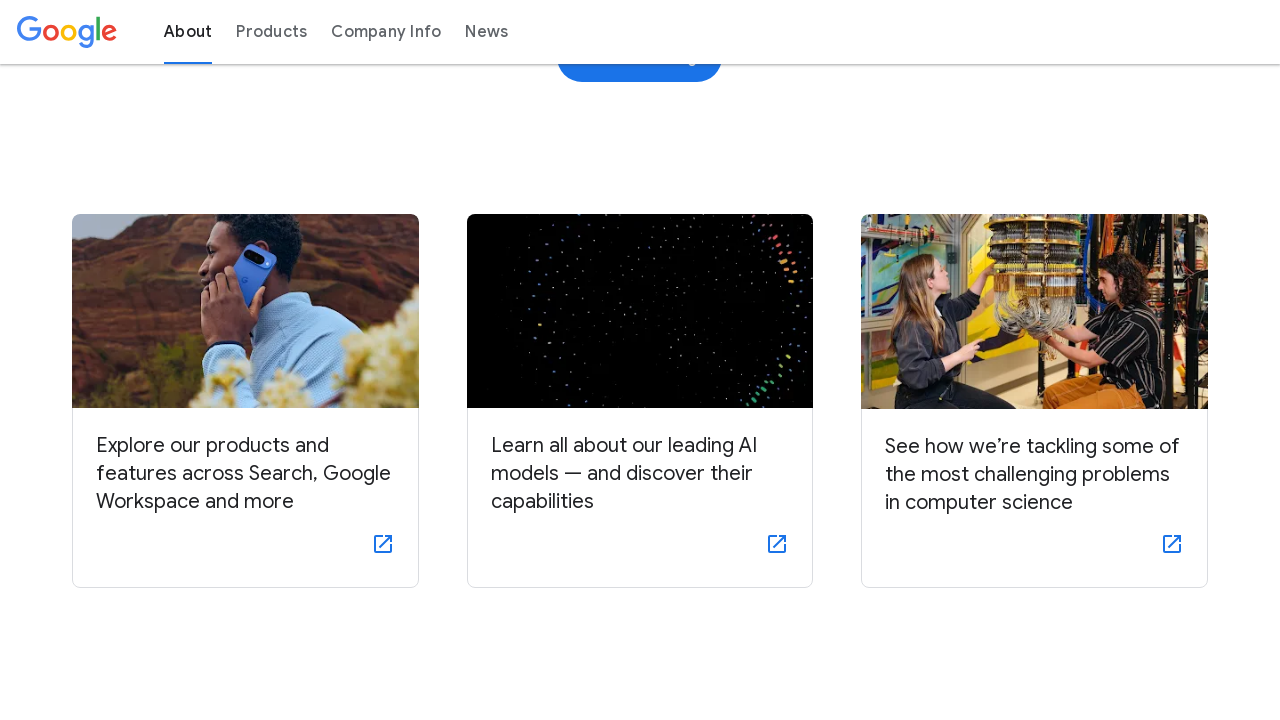

Scrolled up 100 pixels
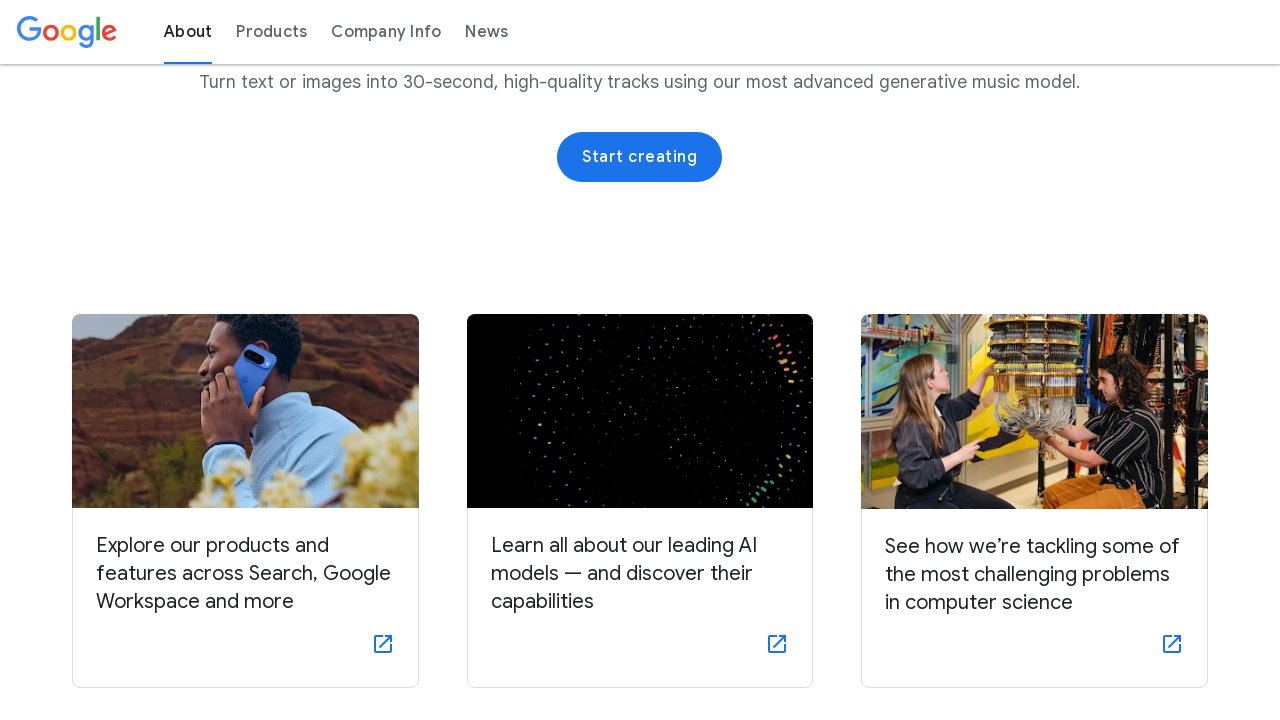

Waited 500ms after scrolling up
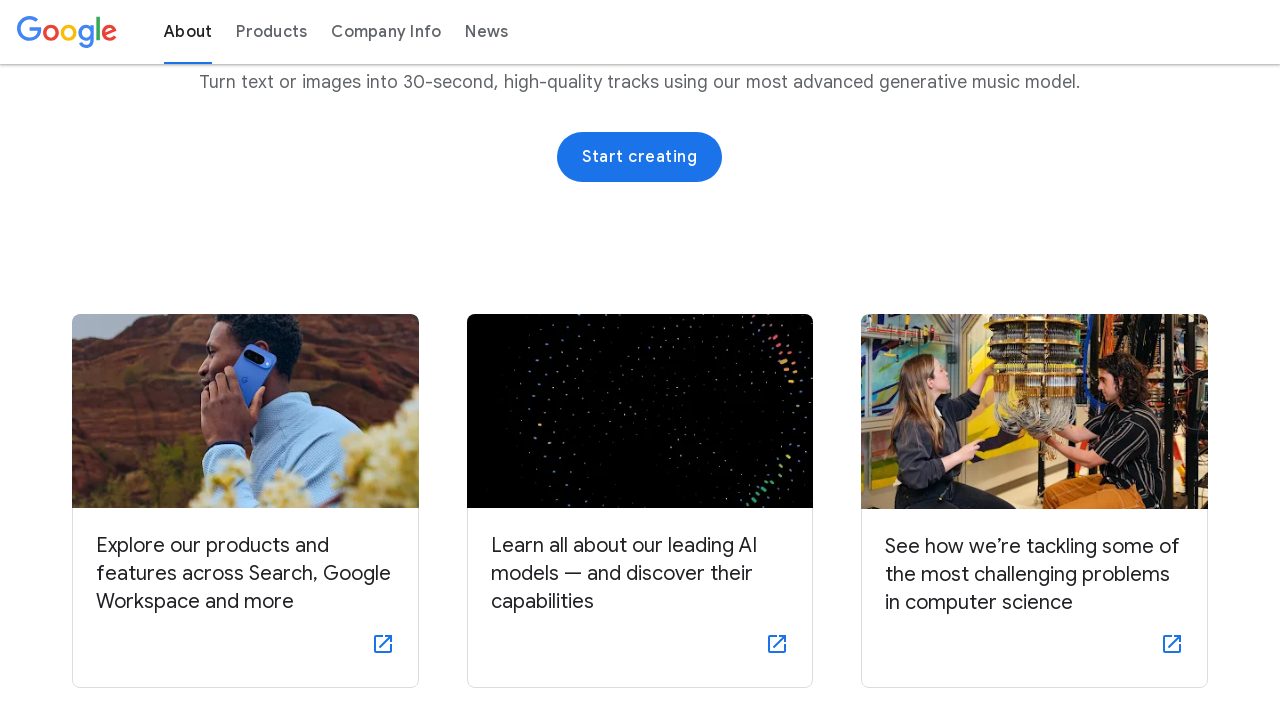

Scrolled up 100 pixels
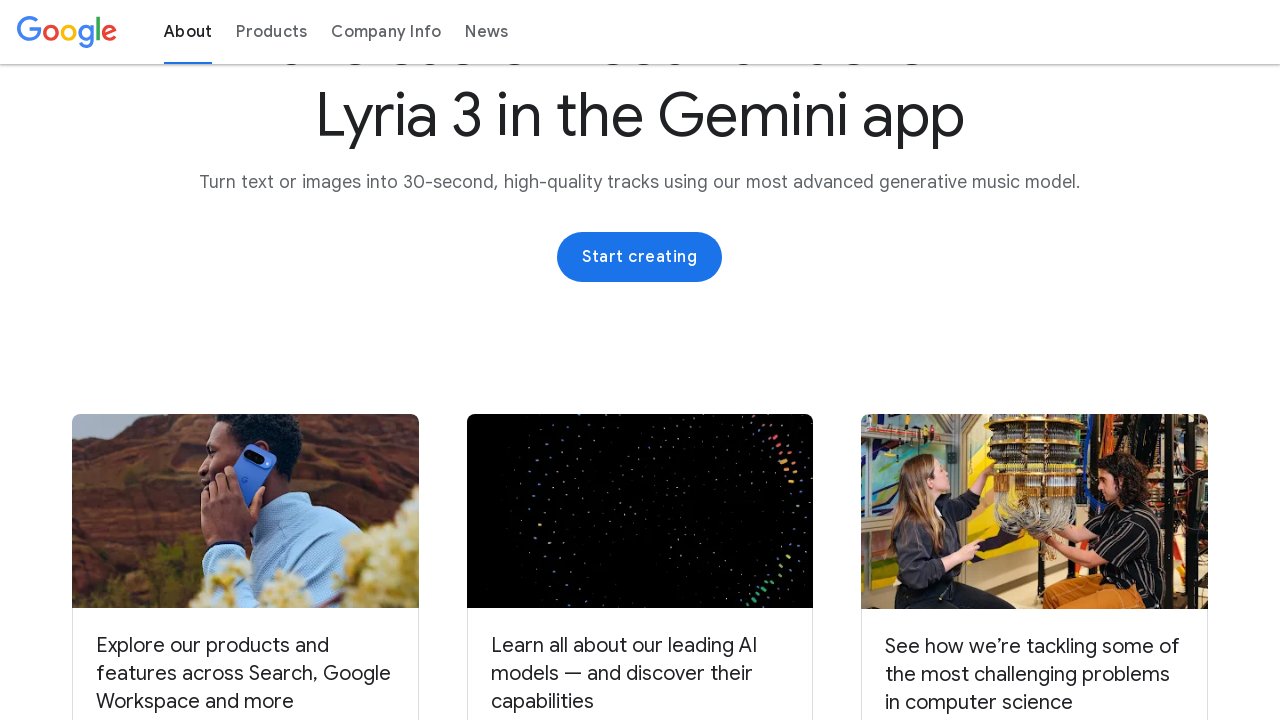

Waited 500ms after scrolling up
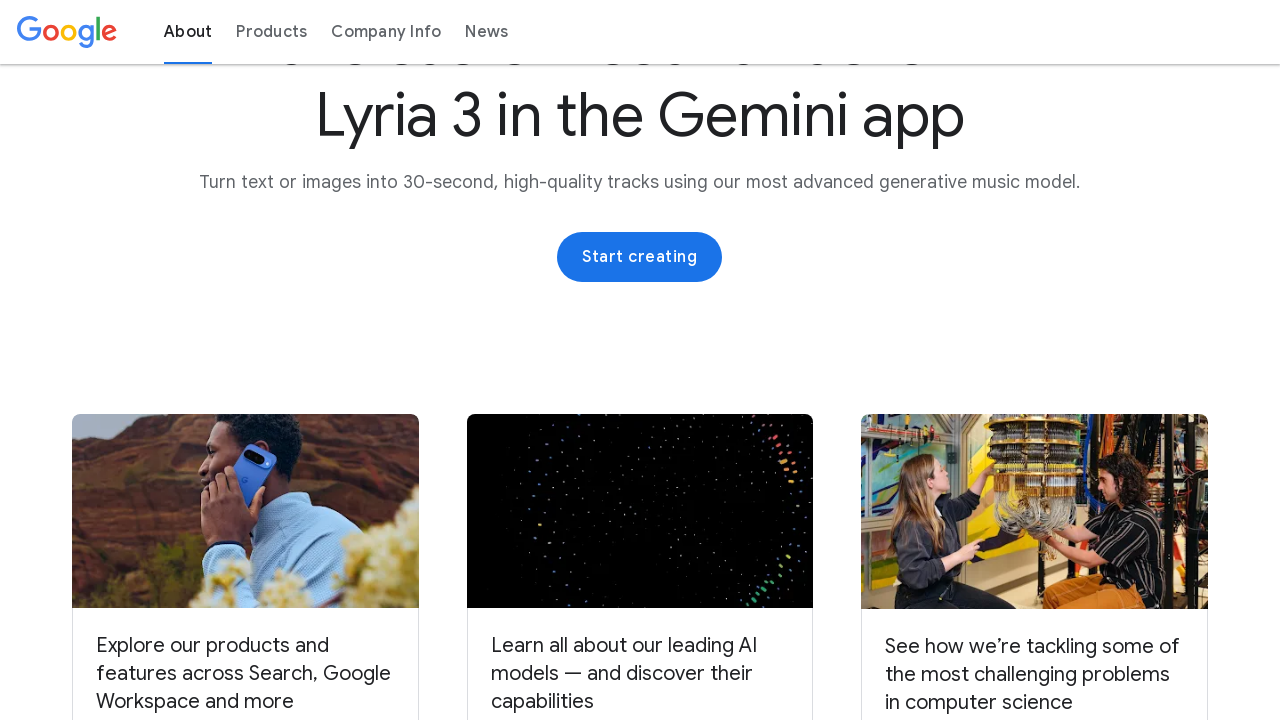

Scrolled up 100 pixels
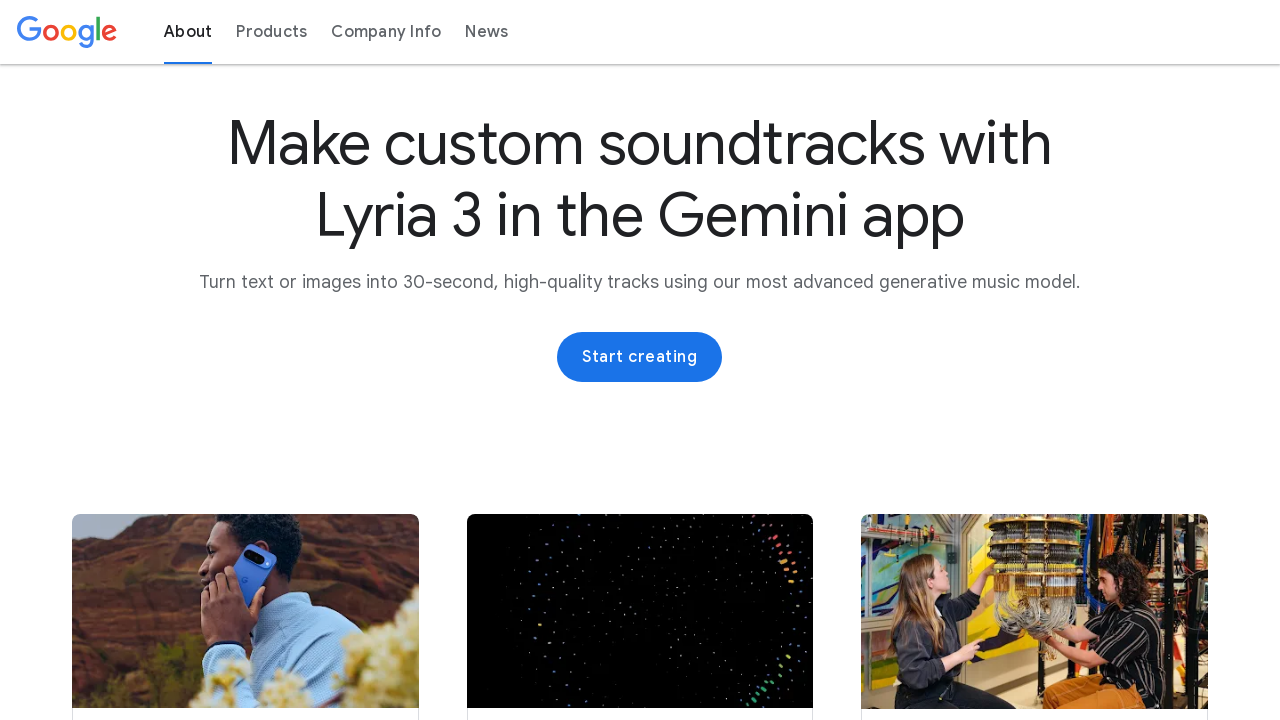

Waited 500ms after scrolling up
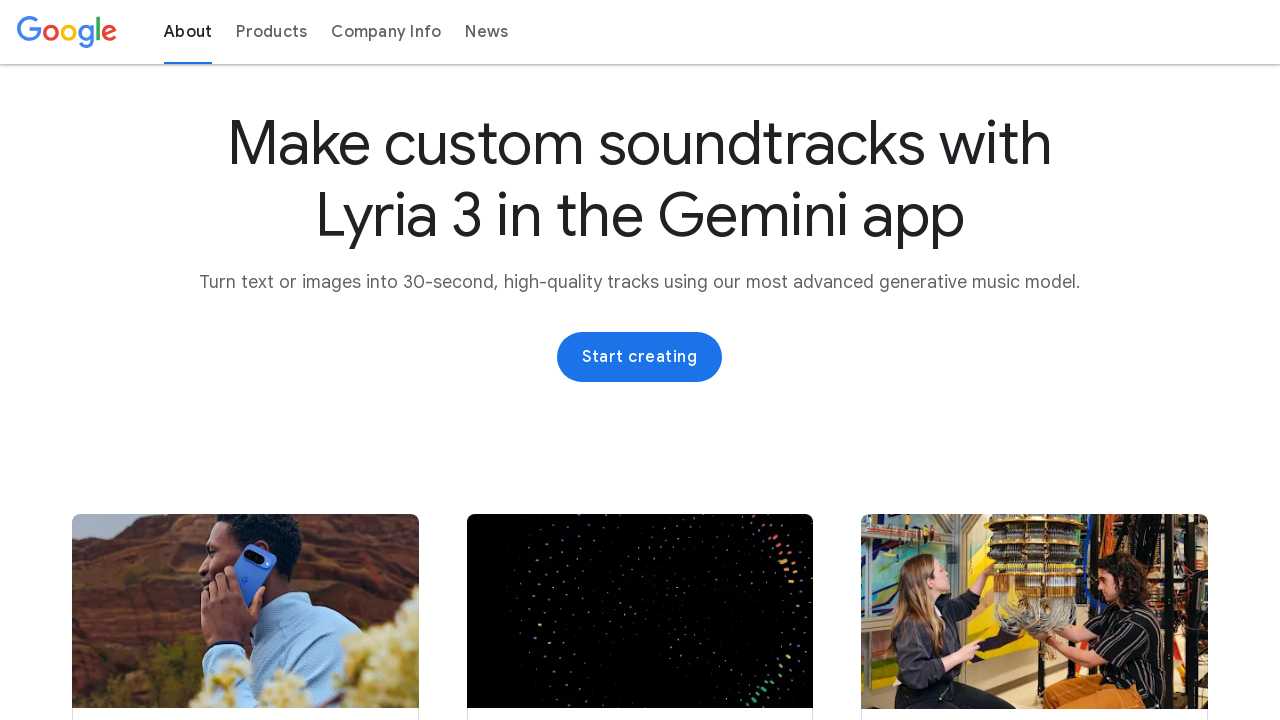

Scrolled up 100 pixels
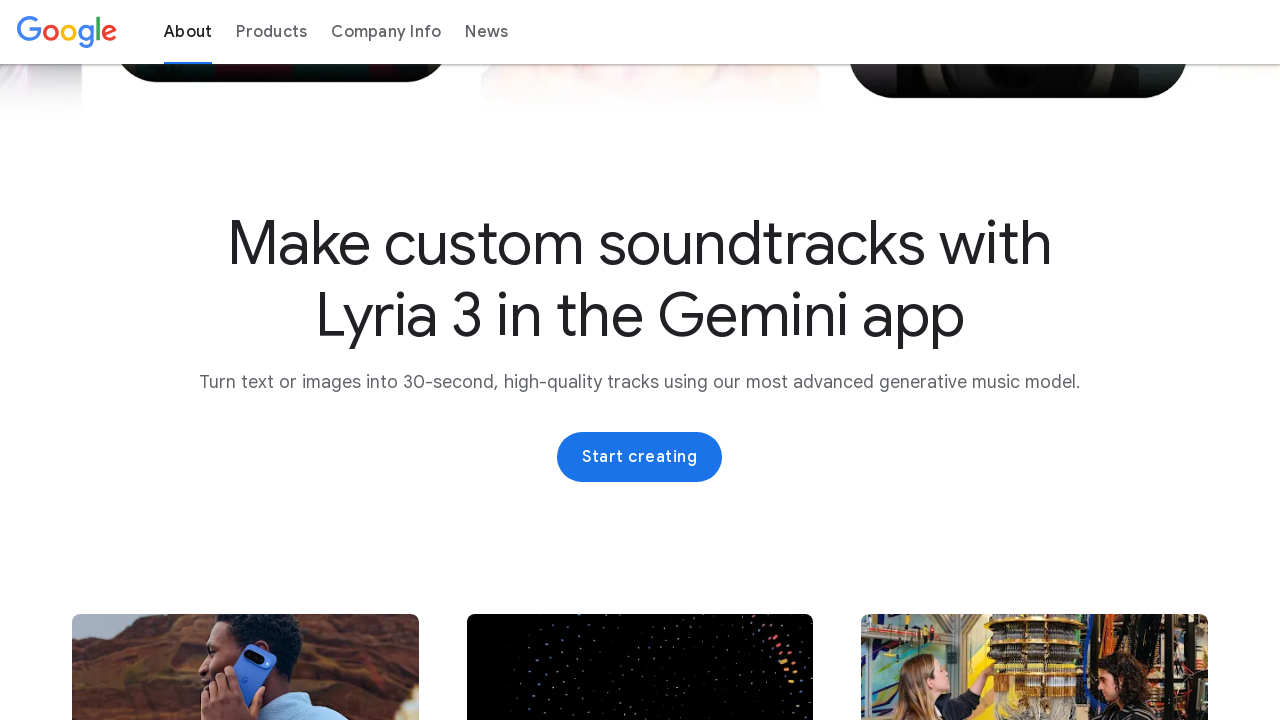

Waited 500ms after scrolling up
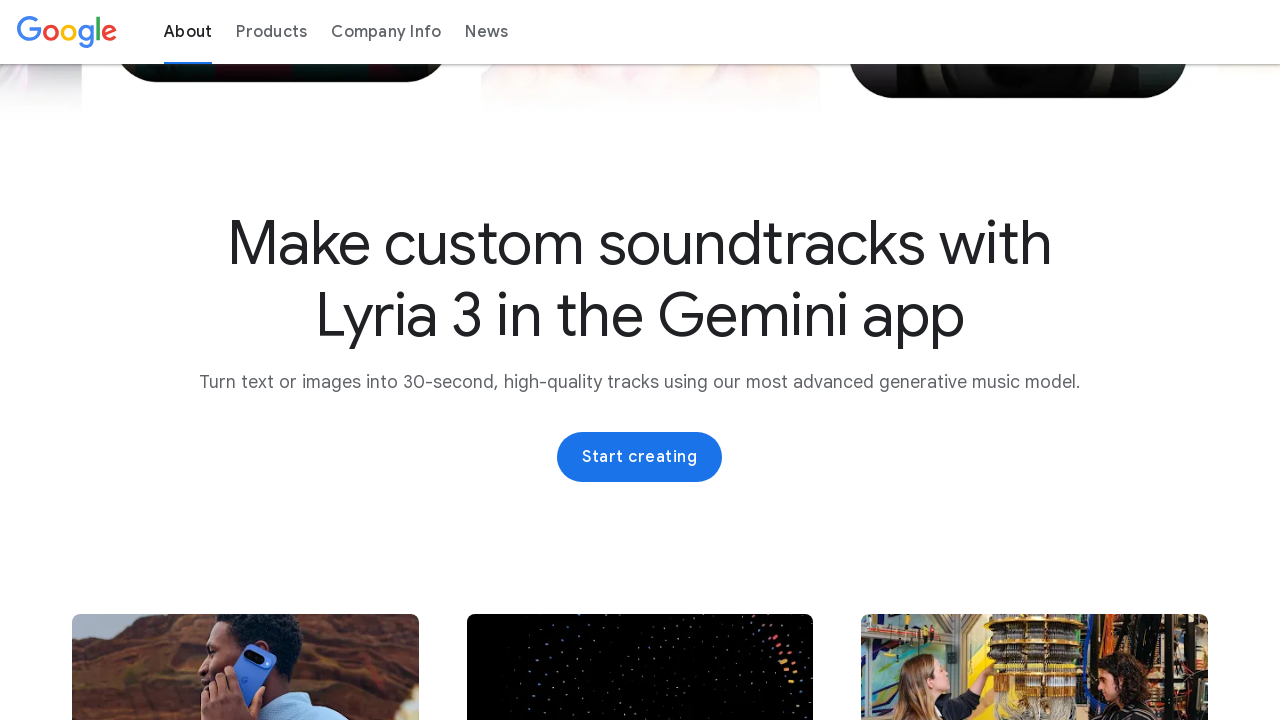

Scrolled up 100 pixels
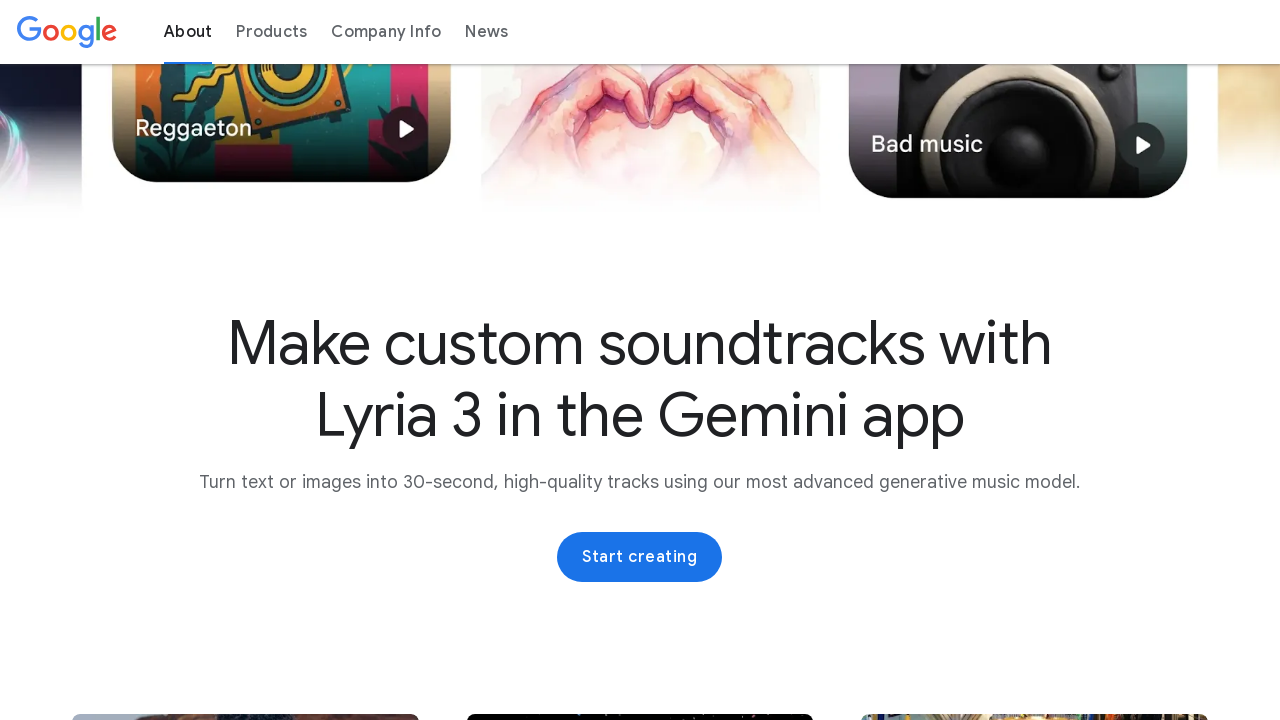

Waited 500ms after scrolling up
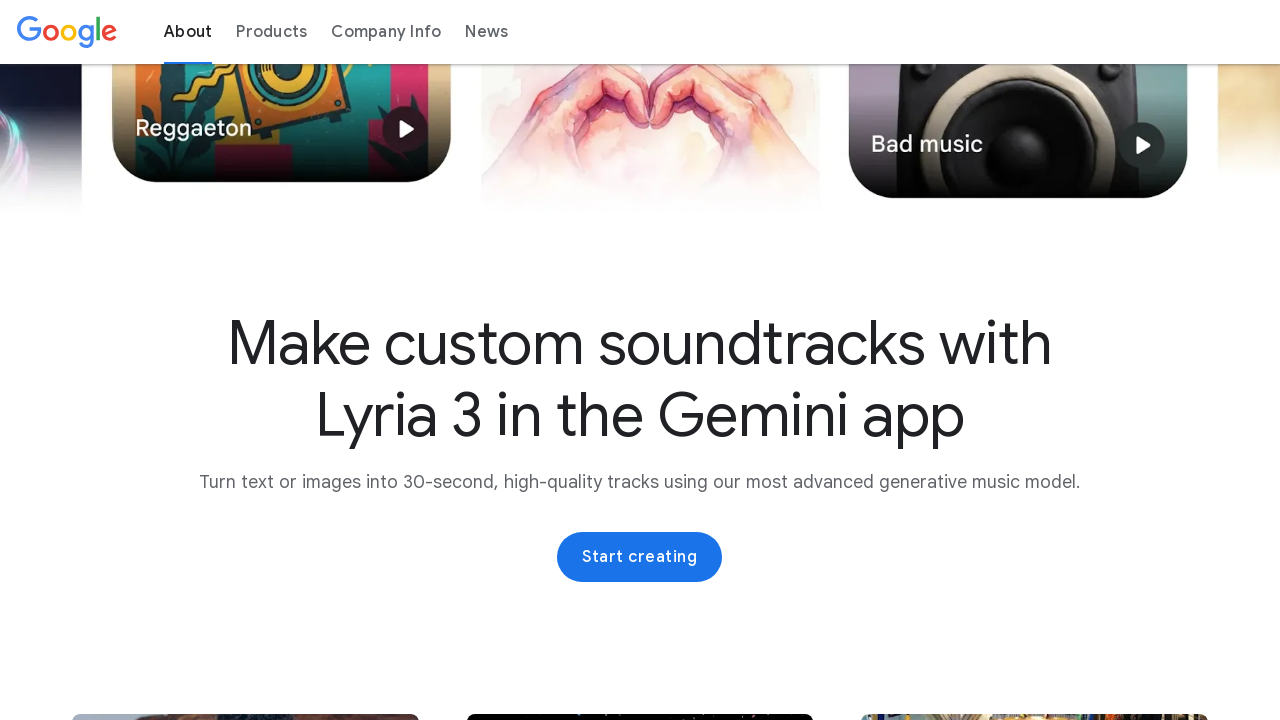

Scrolled up 100 pixels
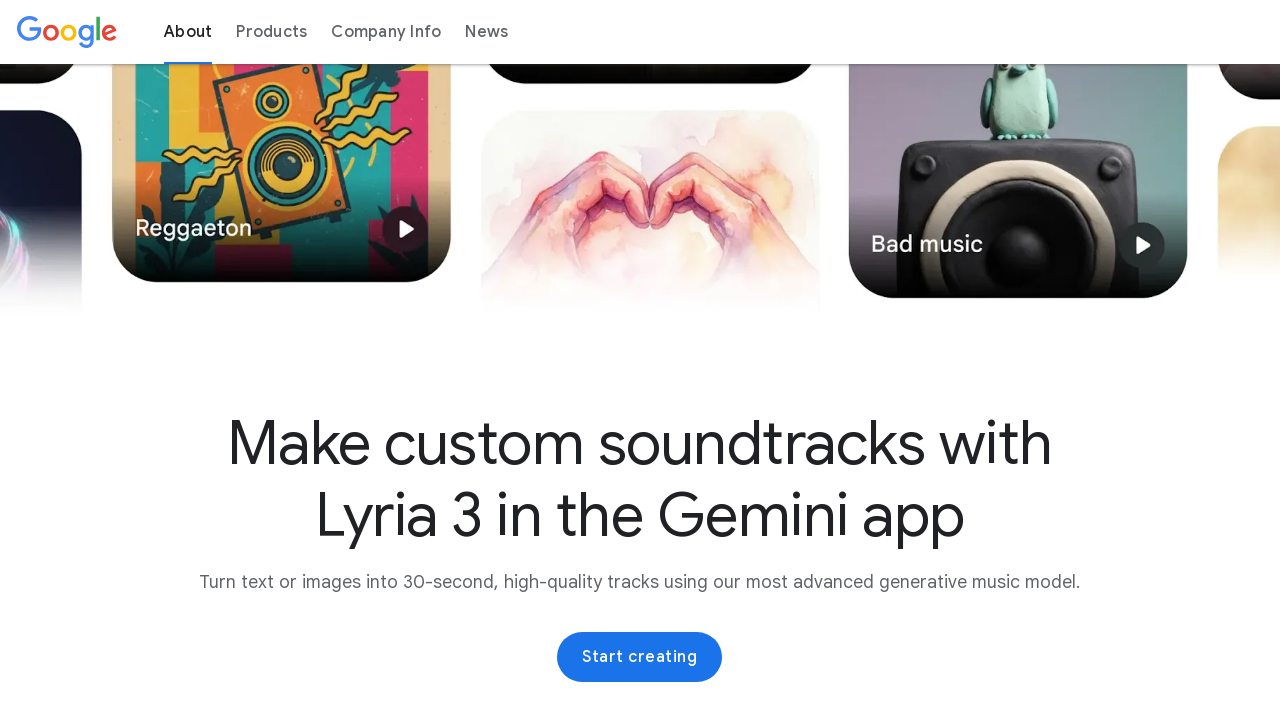

Waited 500ms after scrolling up
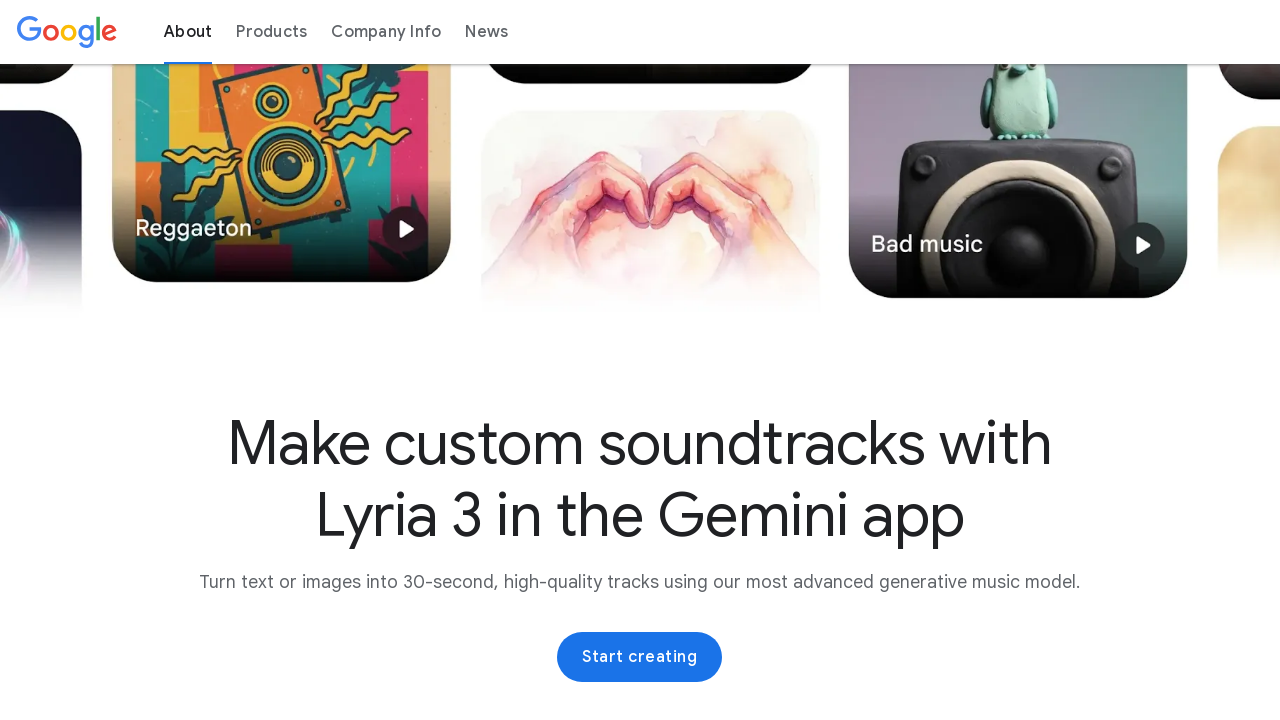

Scrolled up 100 pixels
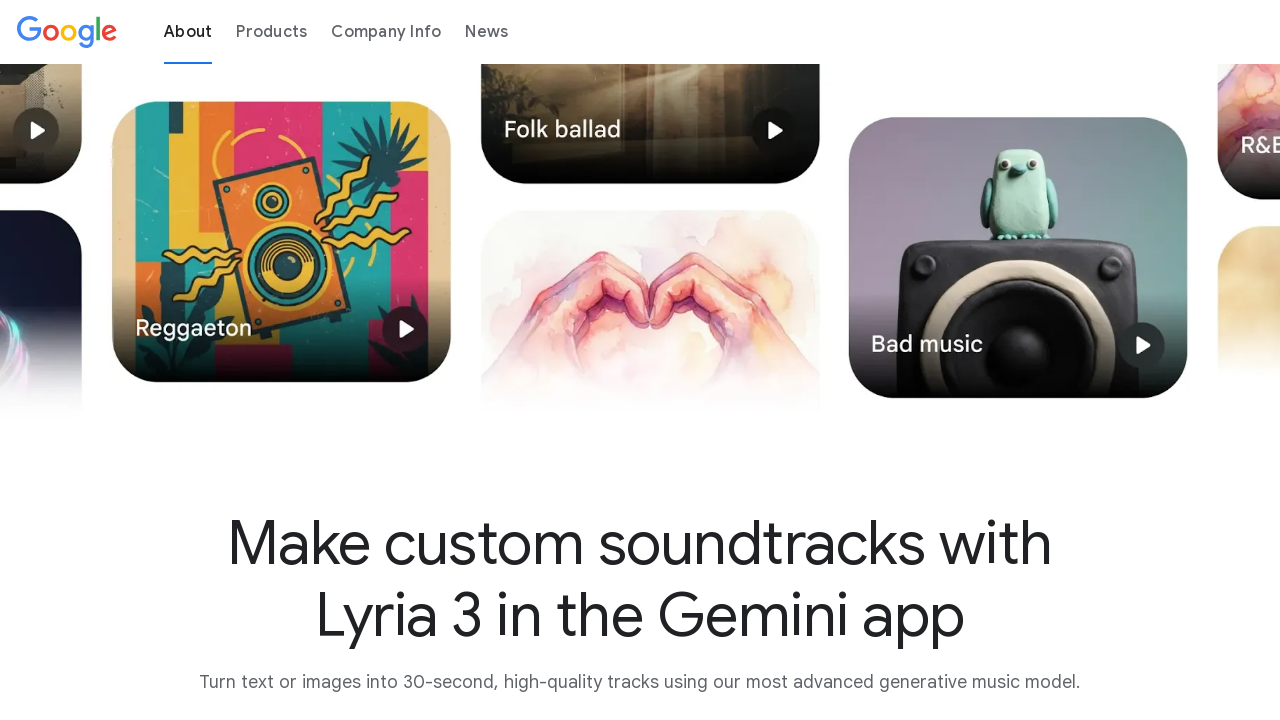

Waited 500ms after scrolling up
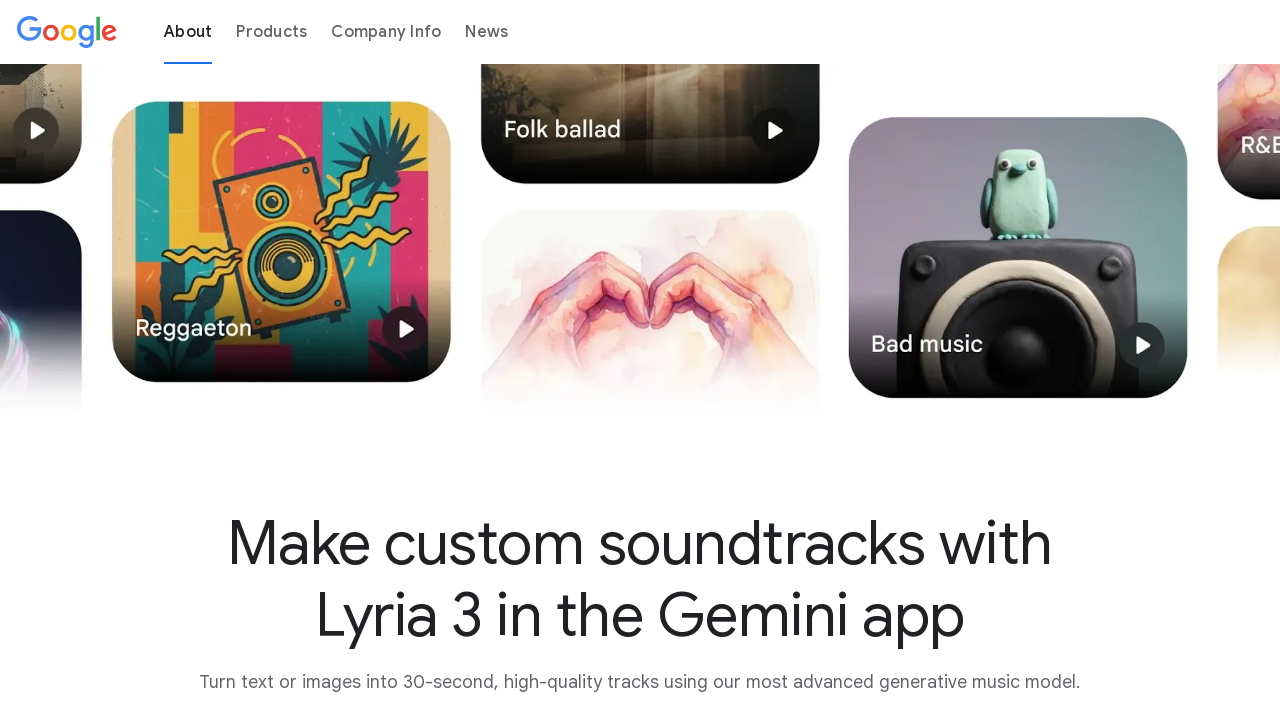

Final wait of 1000ms completed
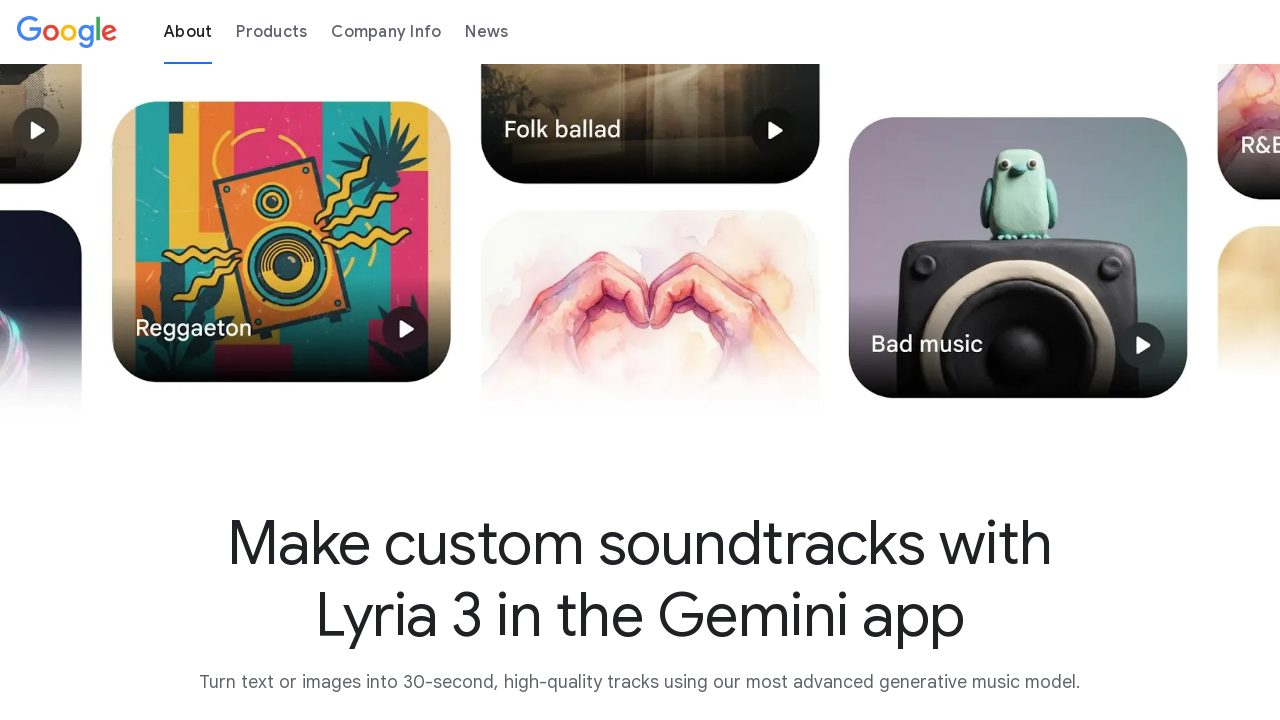

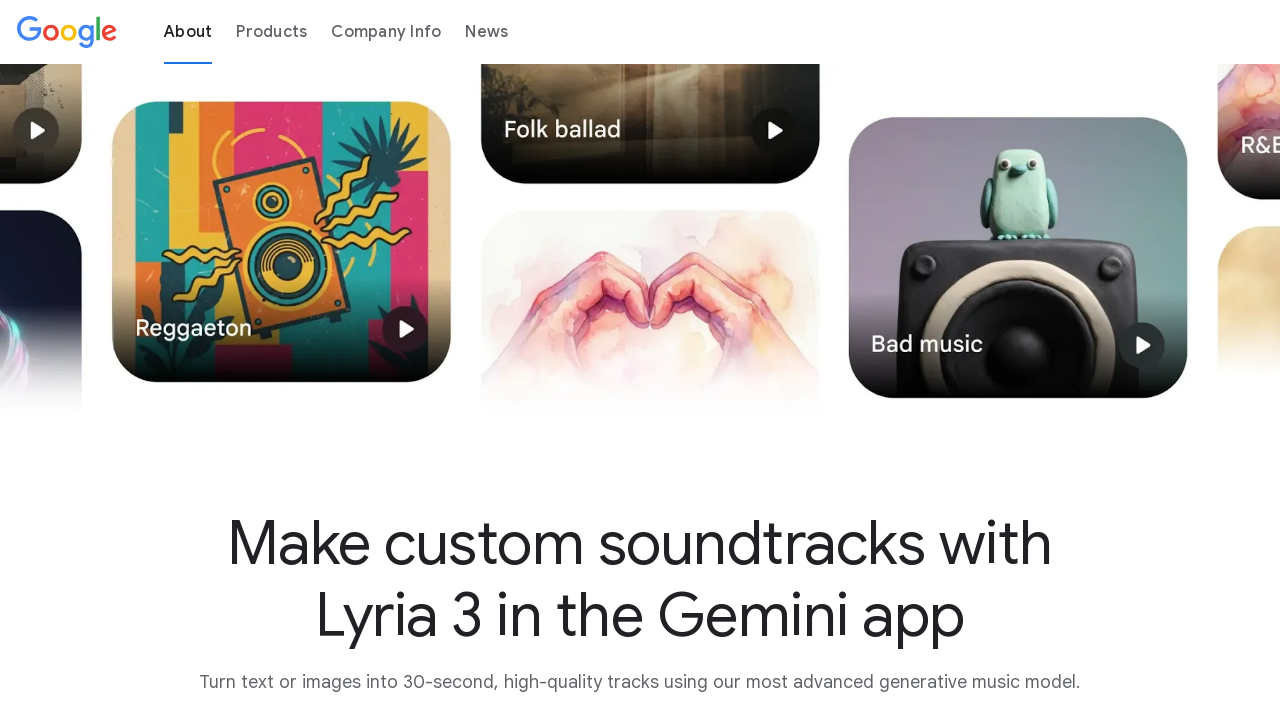